Fills out a form with many input fields by entering text into each field and submitting the form

Starting URL: http://suninjuly.github.io/huge_form.html

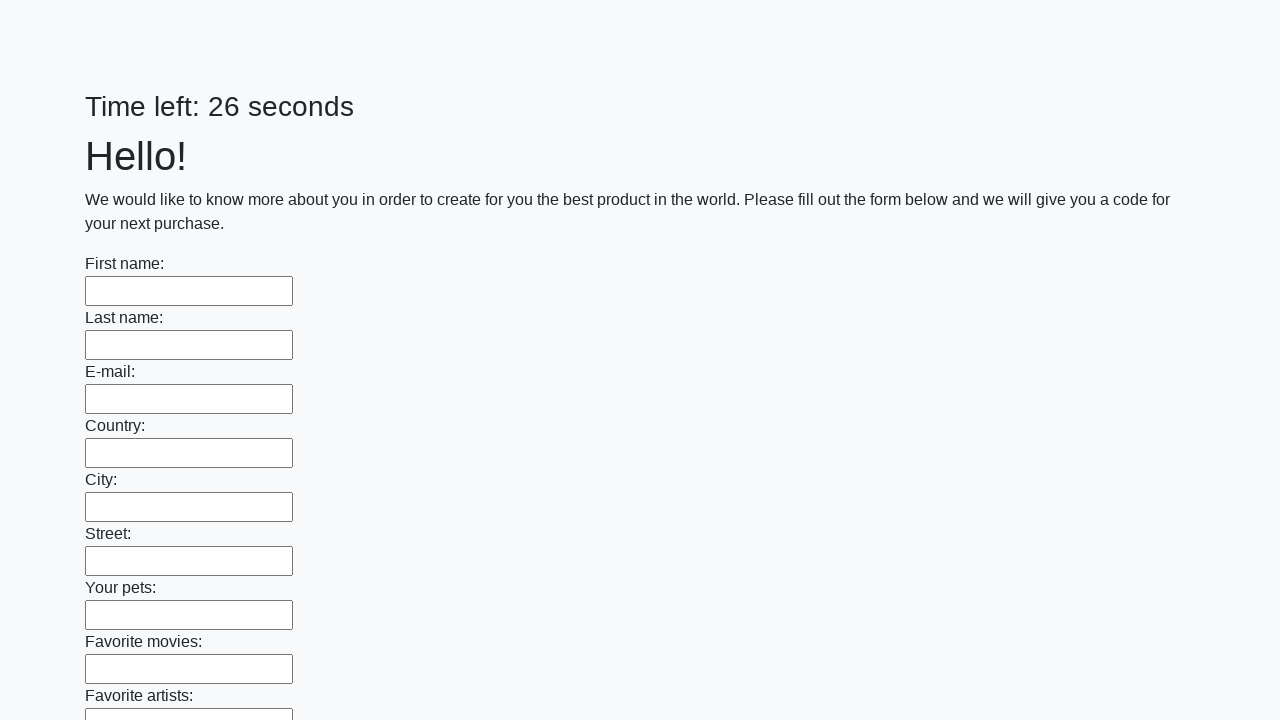

Located all input elements on the form
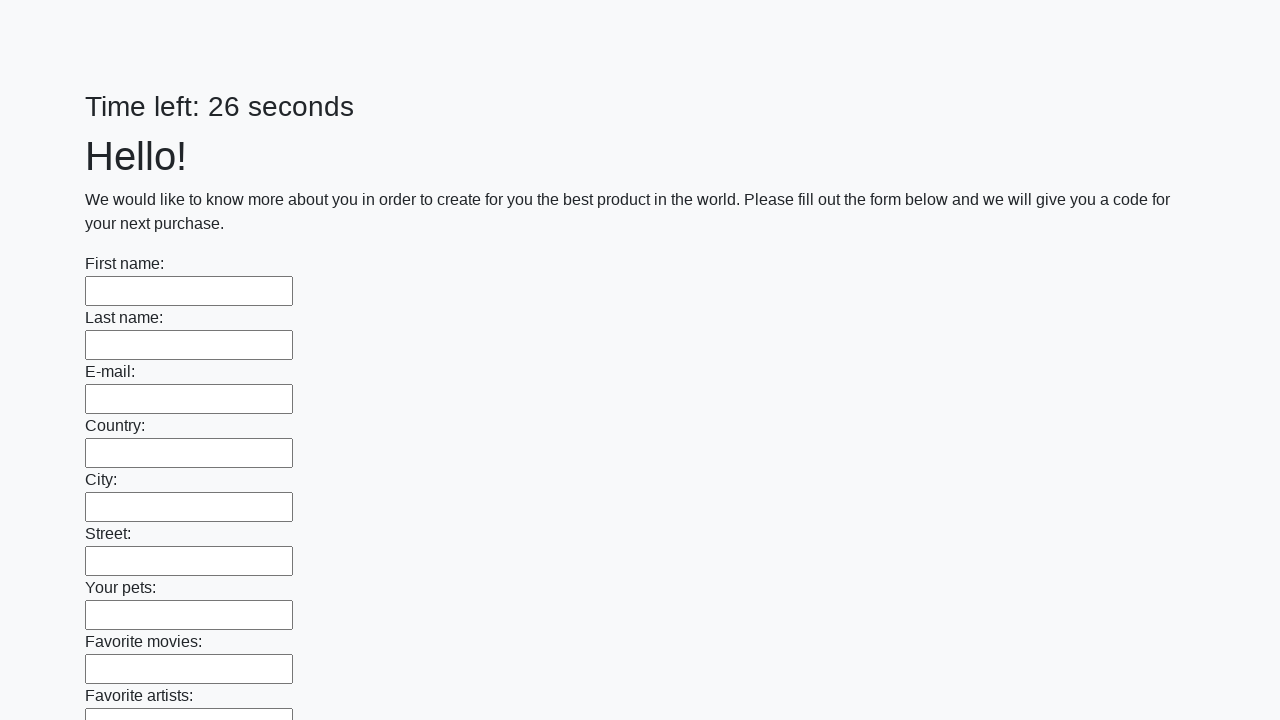

Filled input field with 'test' on input >> nth=0
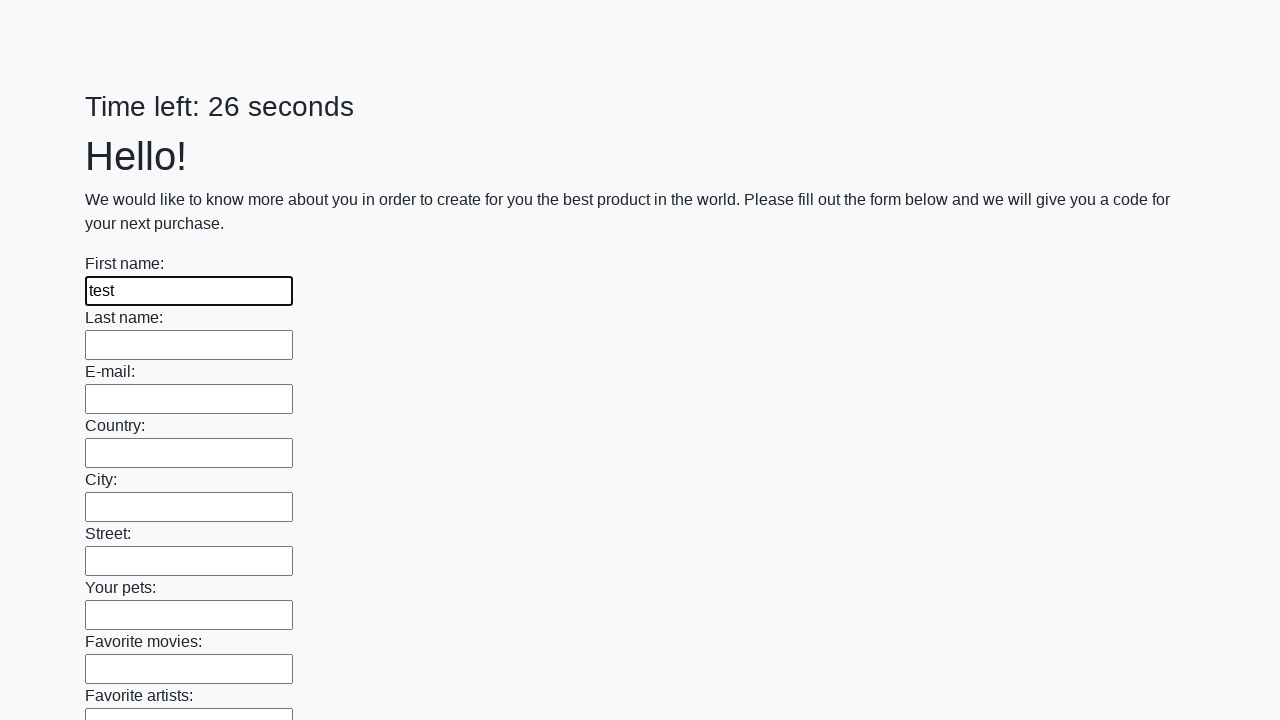

Filled input field with 'test' on input >> nth=1
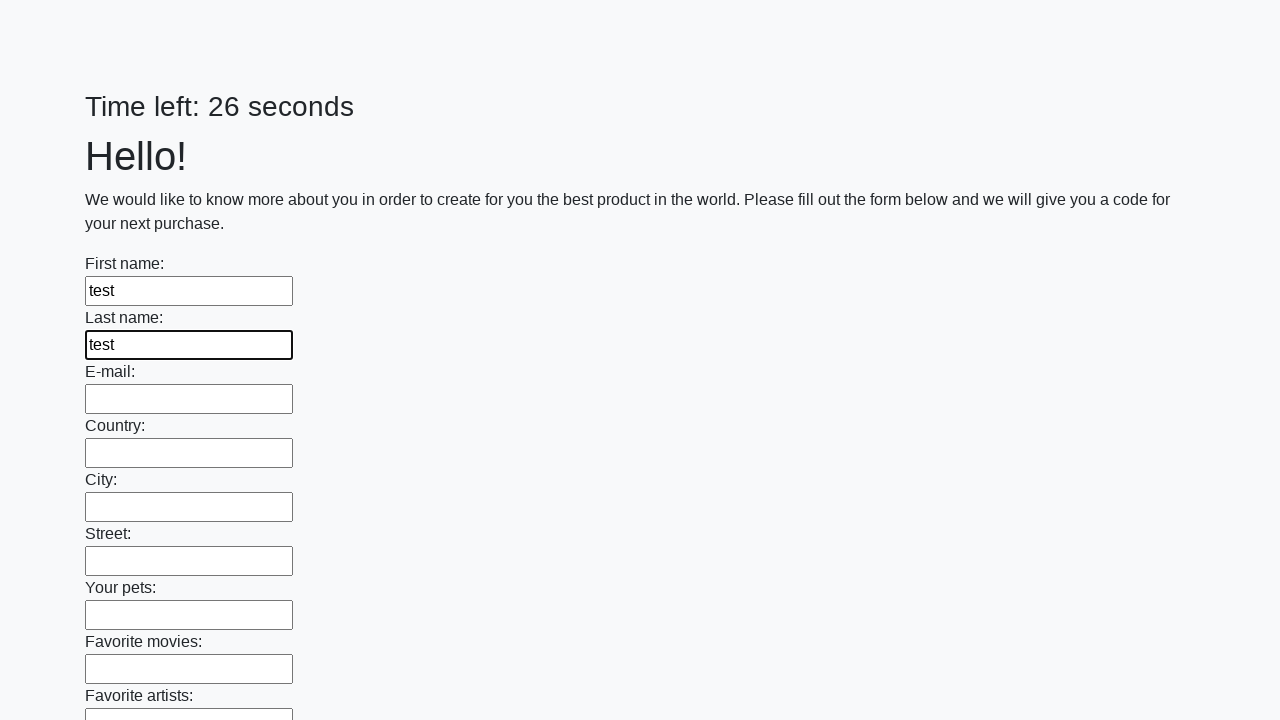

Filled input field with 'test' on input >> nth=2
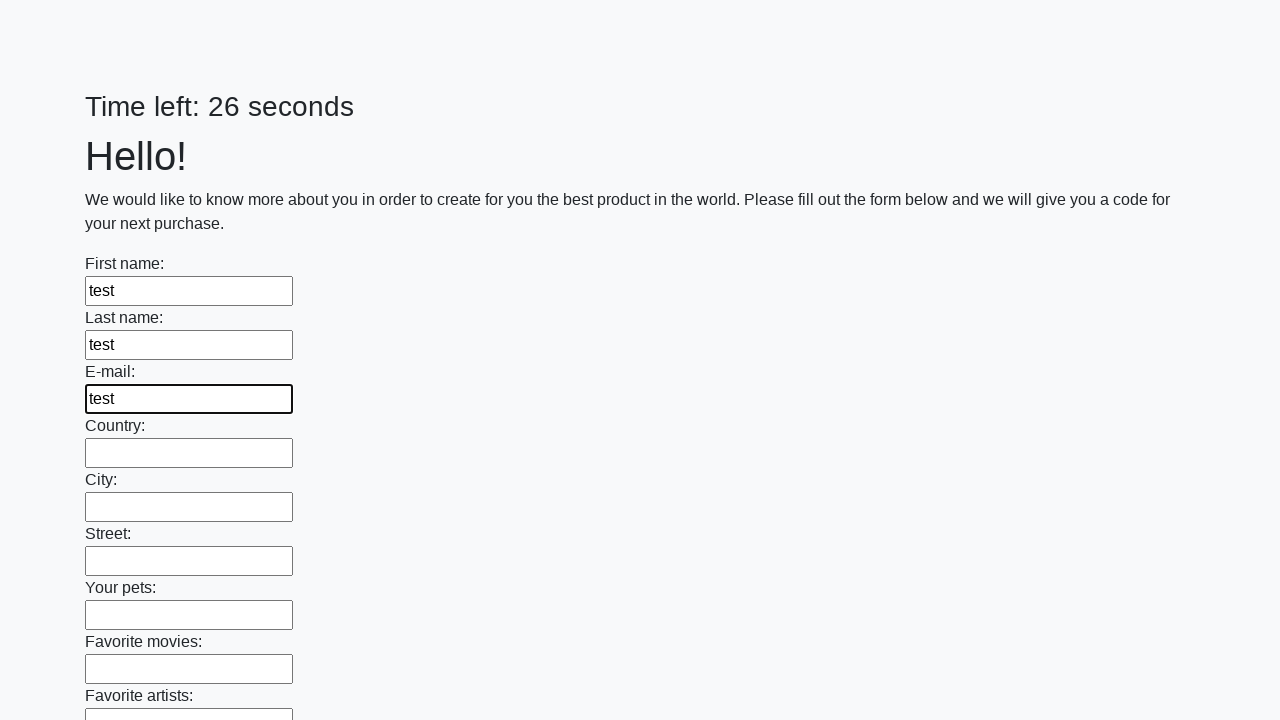

Filled input field with 'test' on input >> nth=3
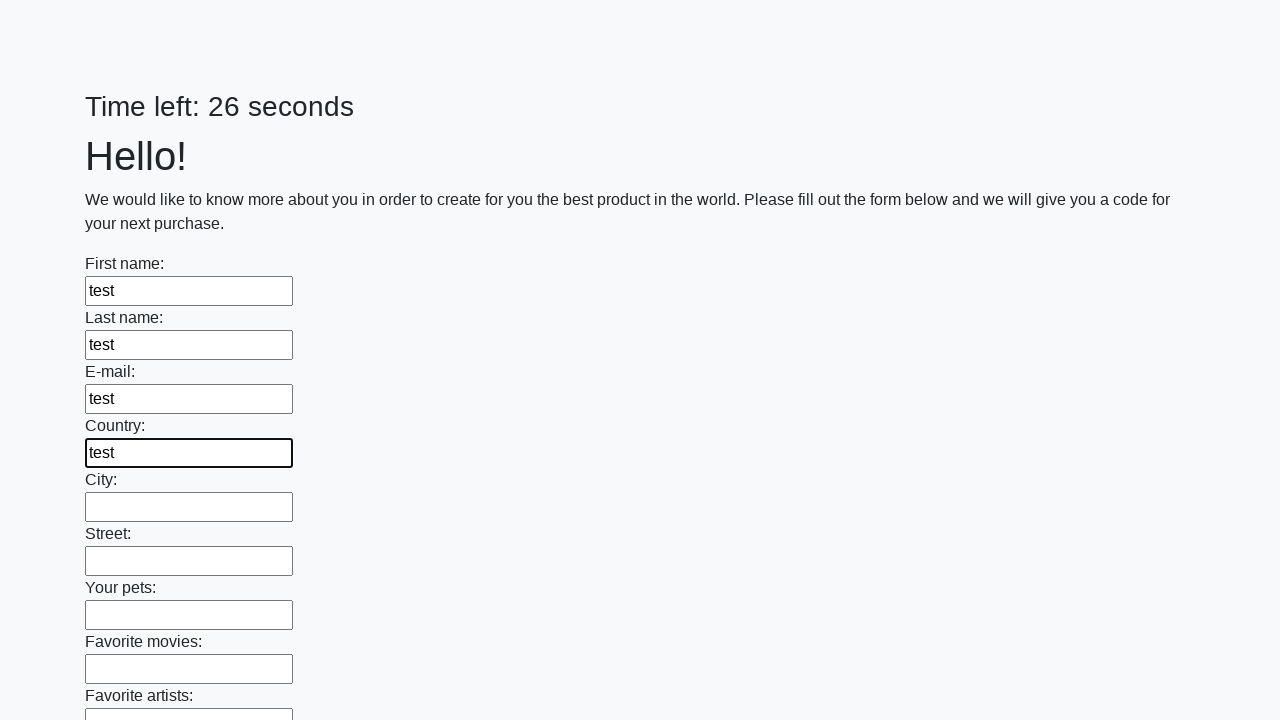

Filled input field with 'test' on input >> nth=4
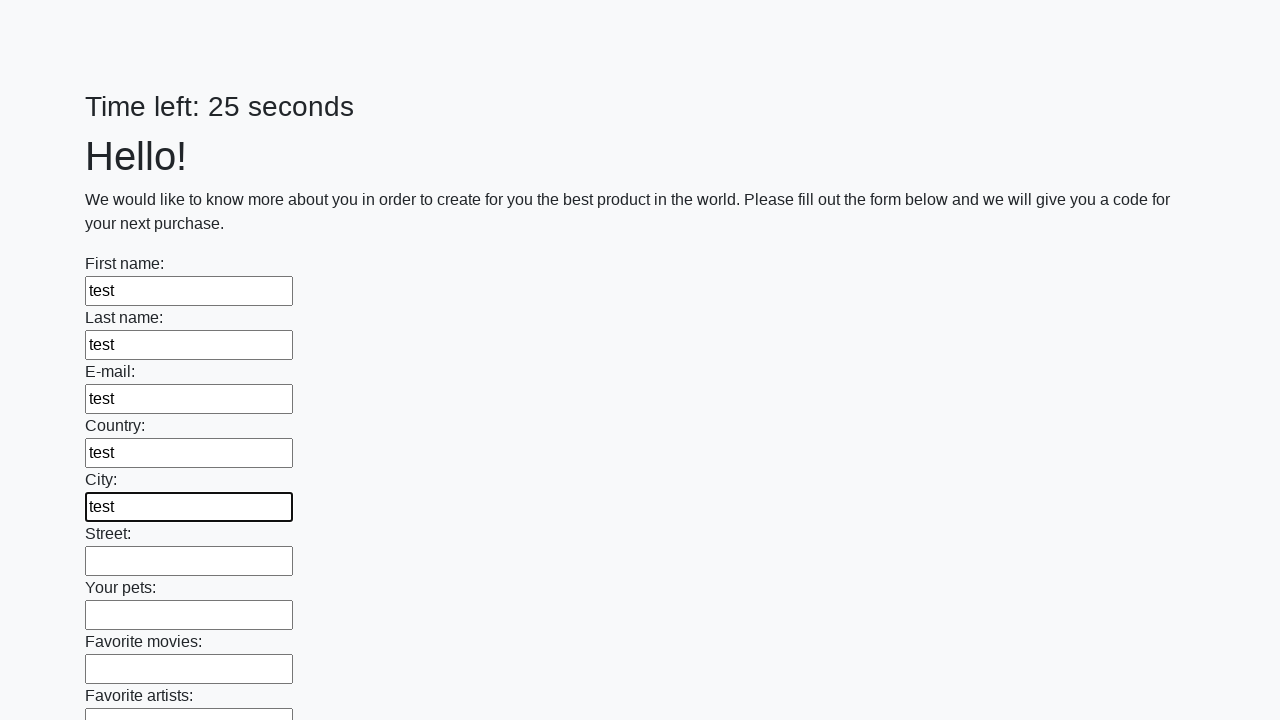

Filled input field with 'test' on input >> nth=5
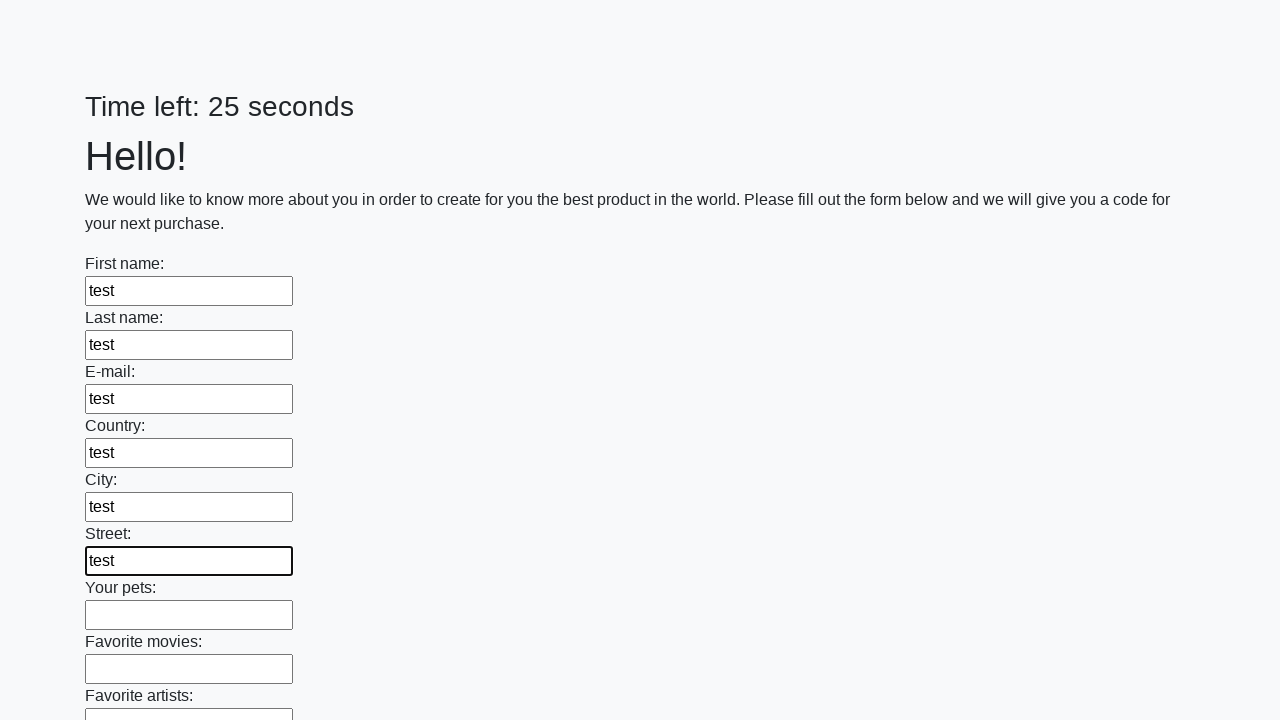

Filled input field with 'test' on input >> nth=6
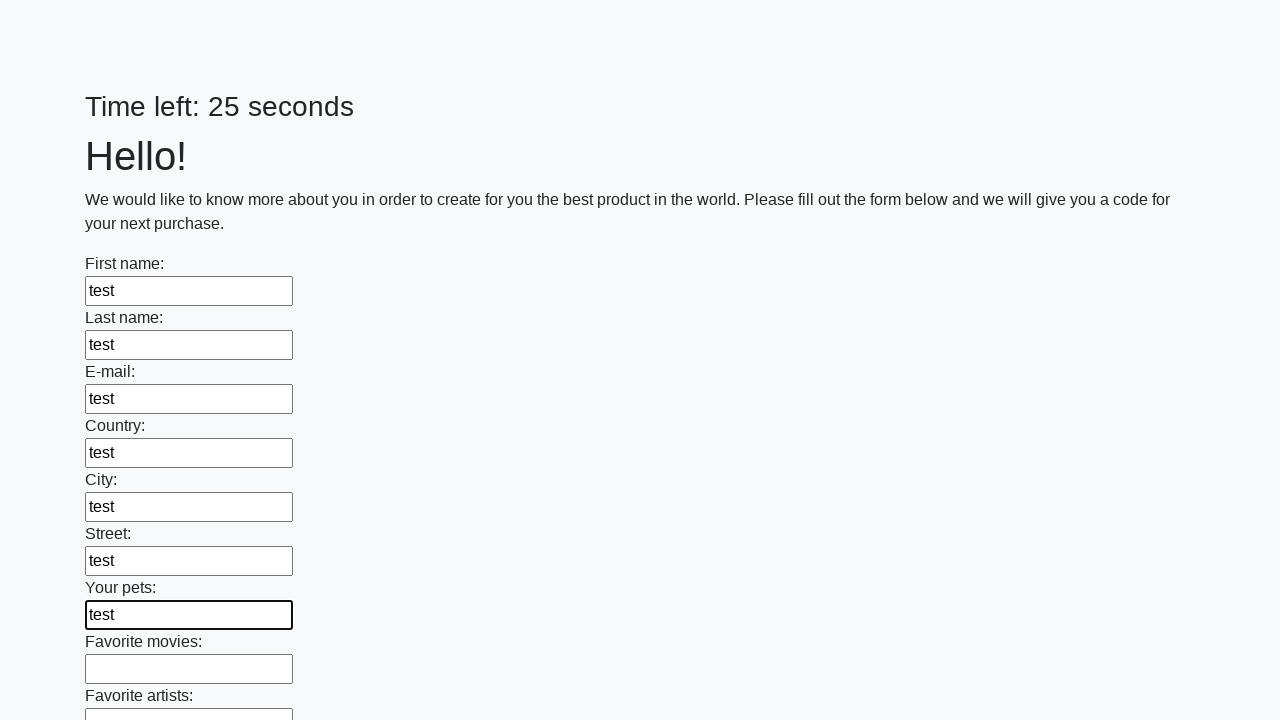

Filled input field with 'test' on input >> nth=7
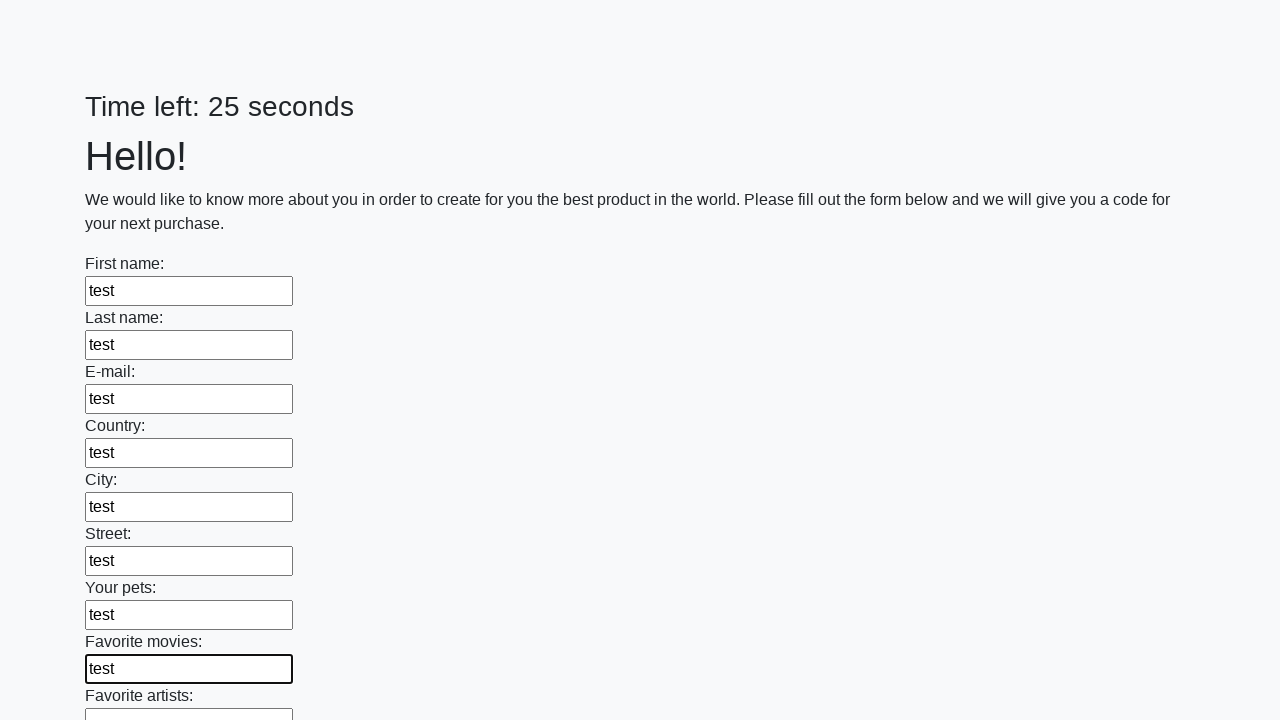

Filled input field with 'test' on input >> nth=8
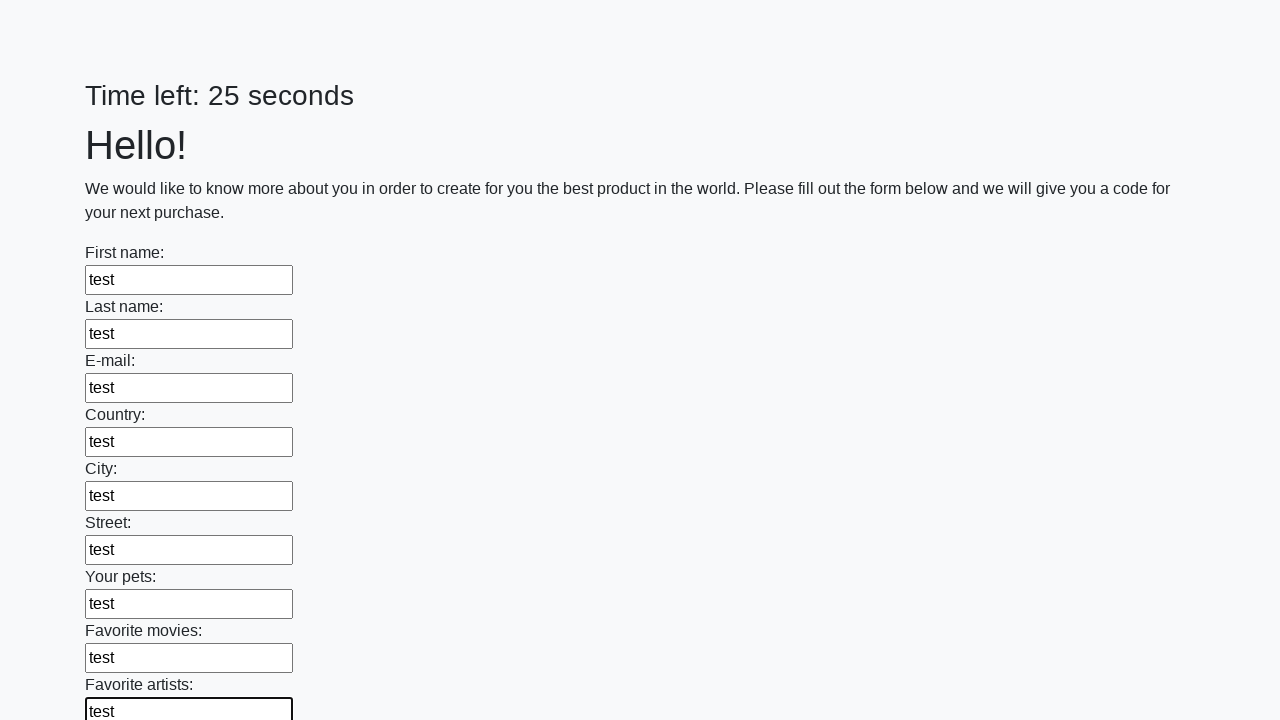

Filled input field with 'test' on input >> nth=9
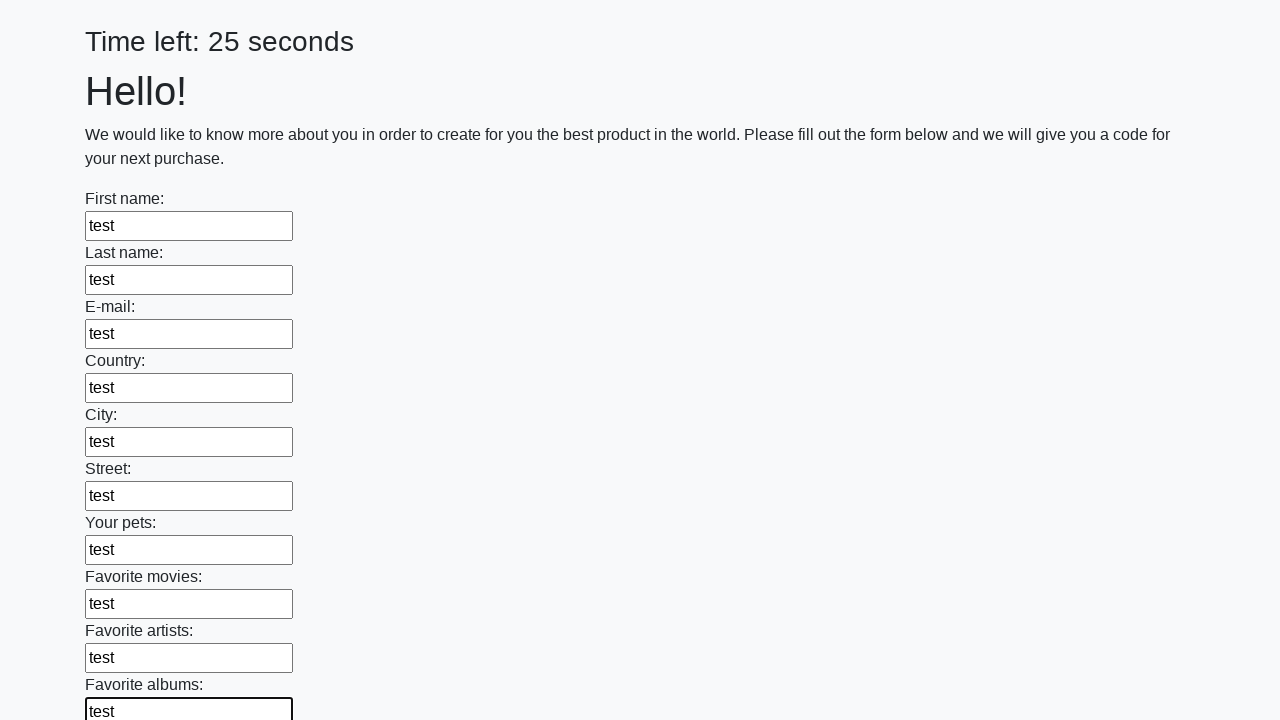

Filled input field with 'test' on input >> nth=10
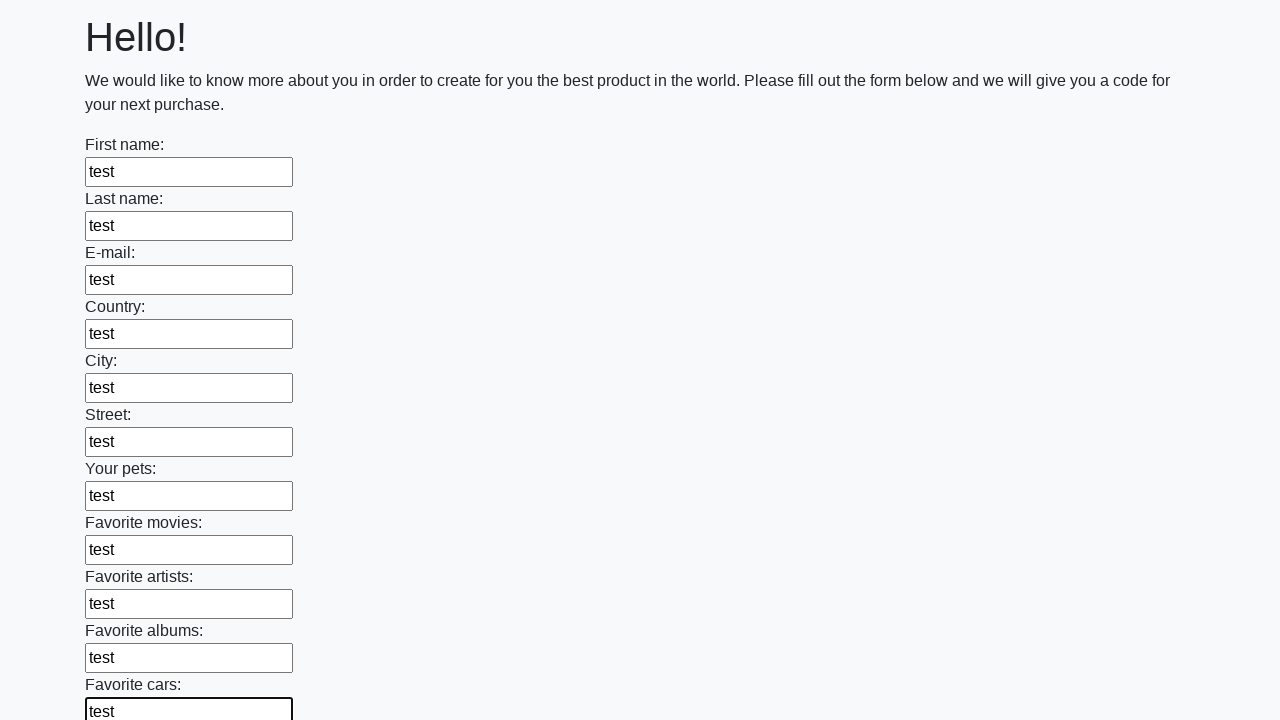

Filled input field with 'test' on input >> nth=11
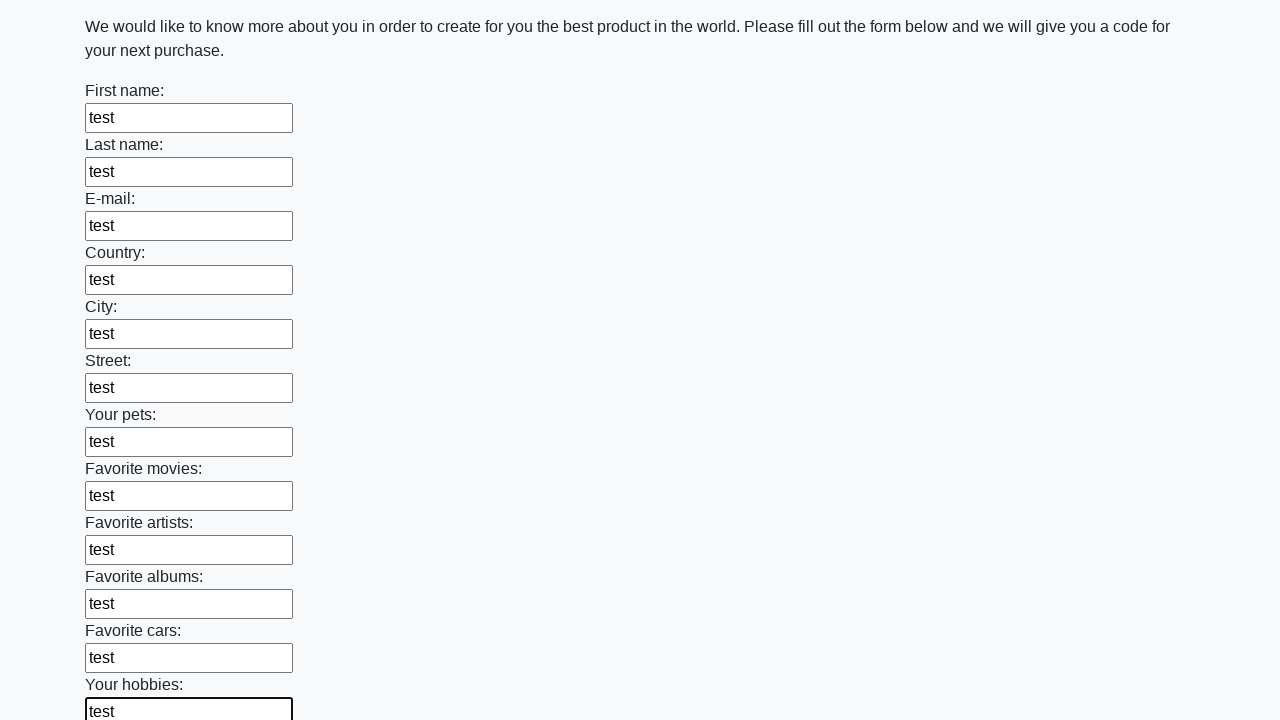

Filled input field with 'test' on input >> nth=12
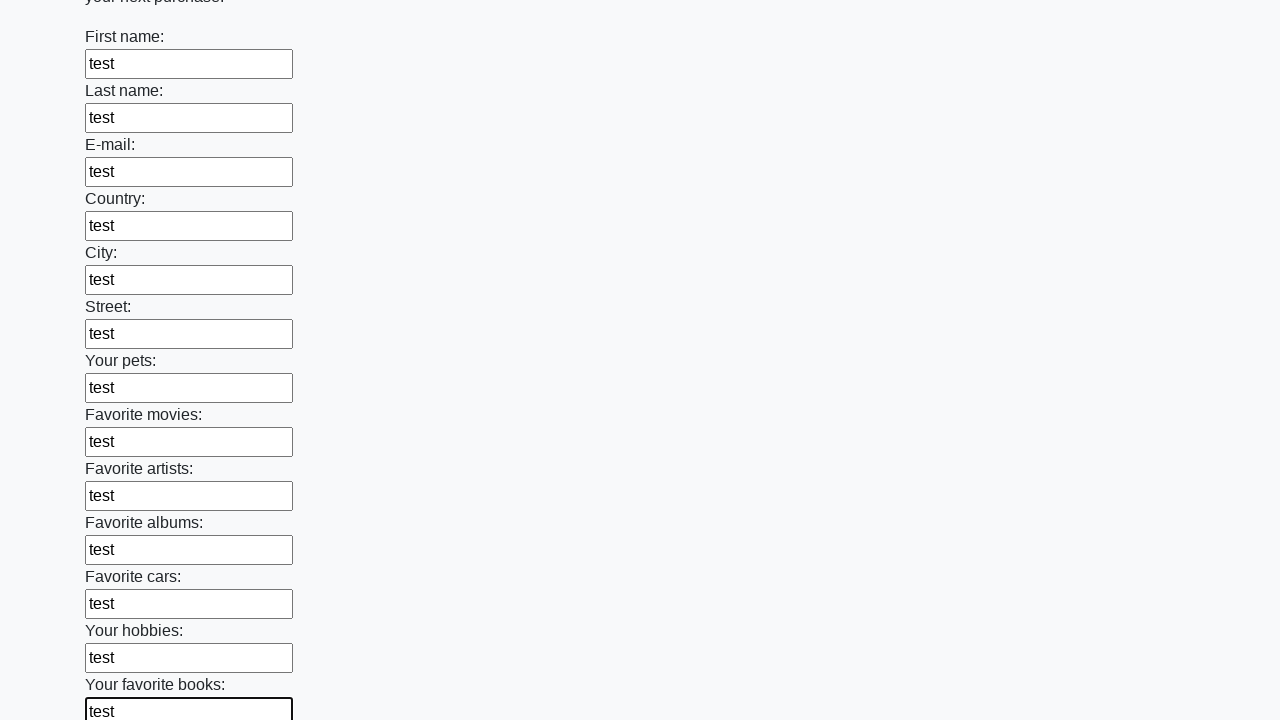

Filled input field with 'test' on input >> nth=13
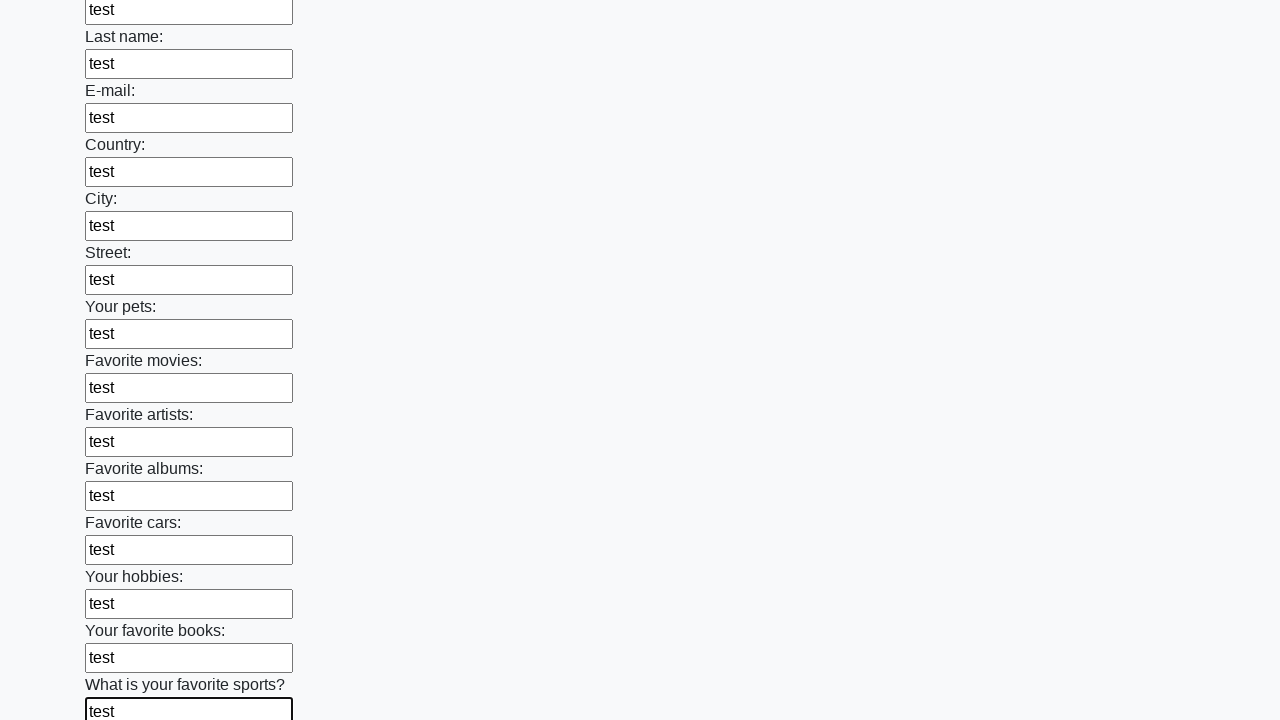

Filled input field with 'test' on input >> nth=14
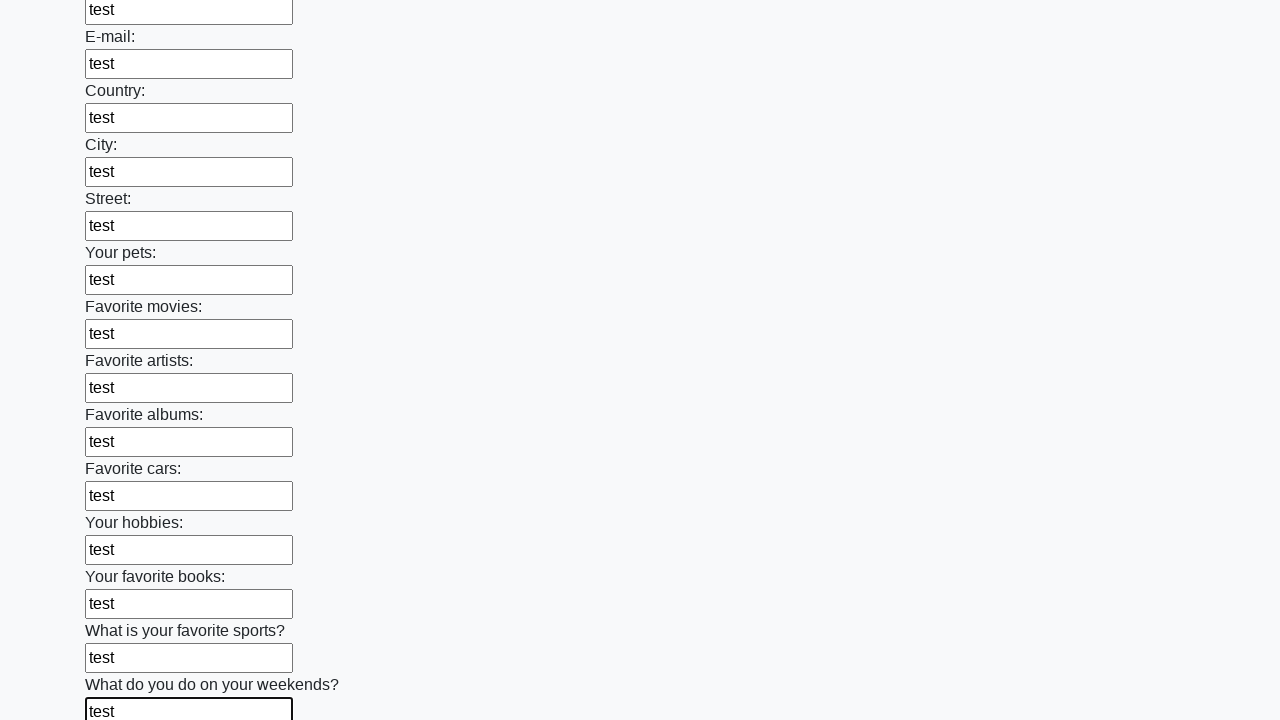

Filled input field with 'test' on input >> nth=15
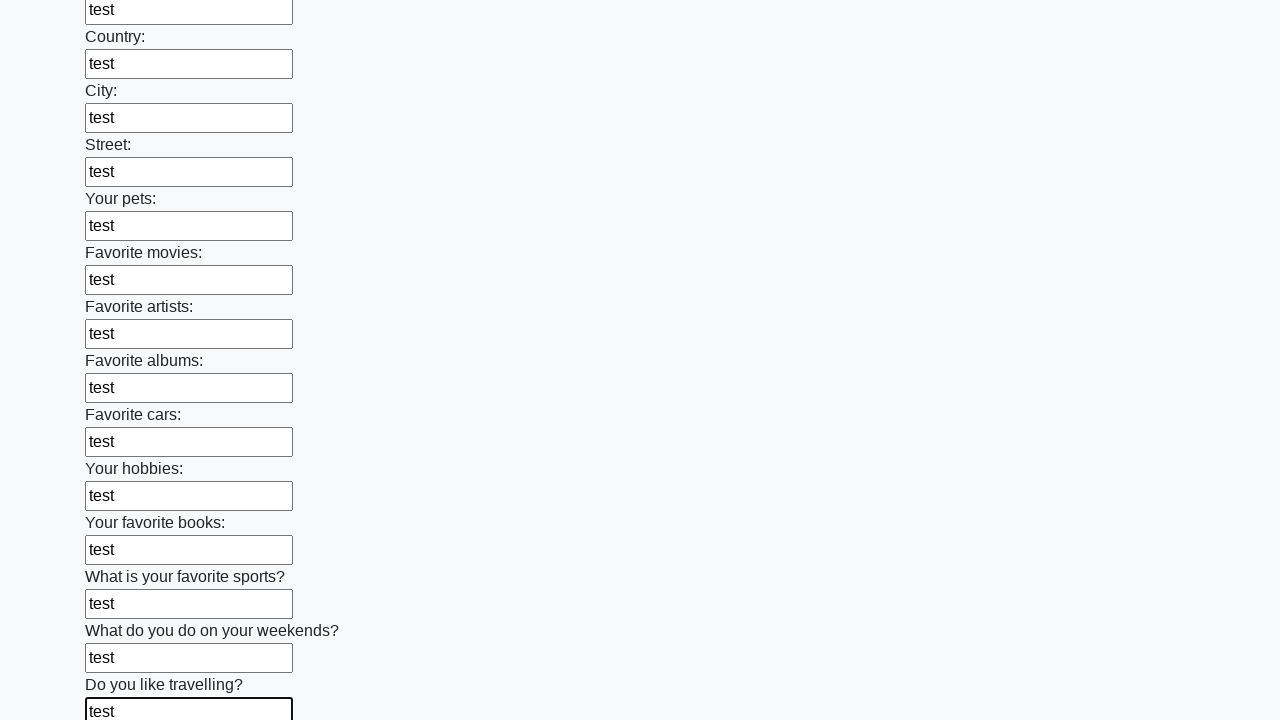

Filled input field with 'test' on input >> nth=16
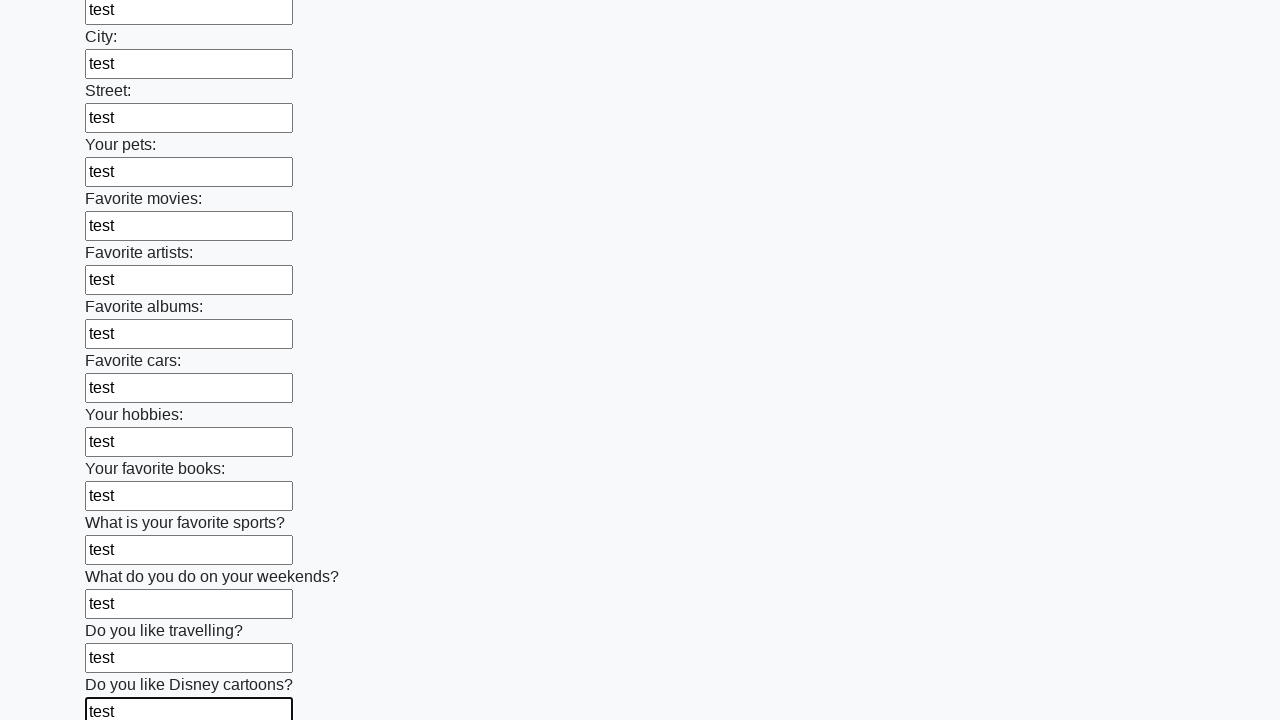

Filled input field with 'test' on input >> nth=17
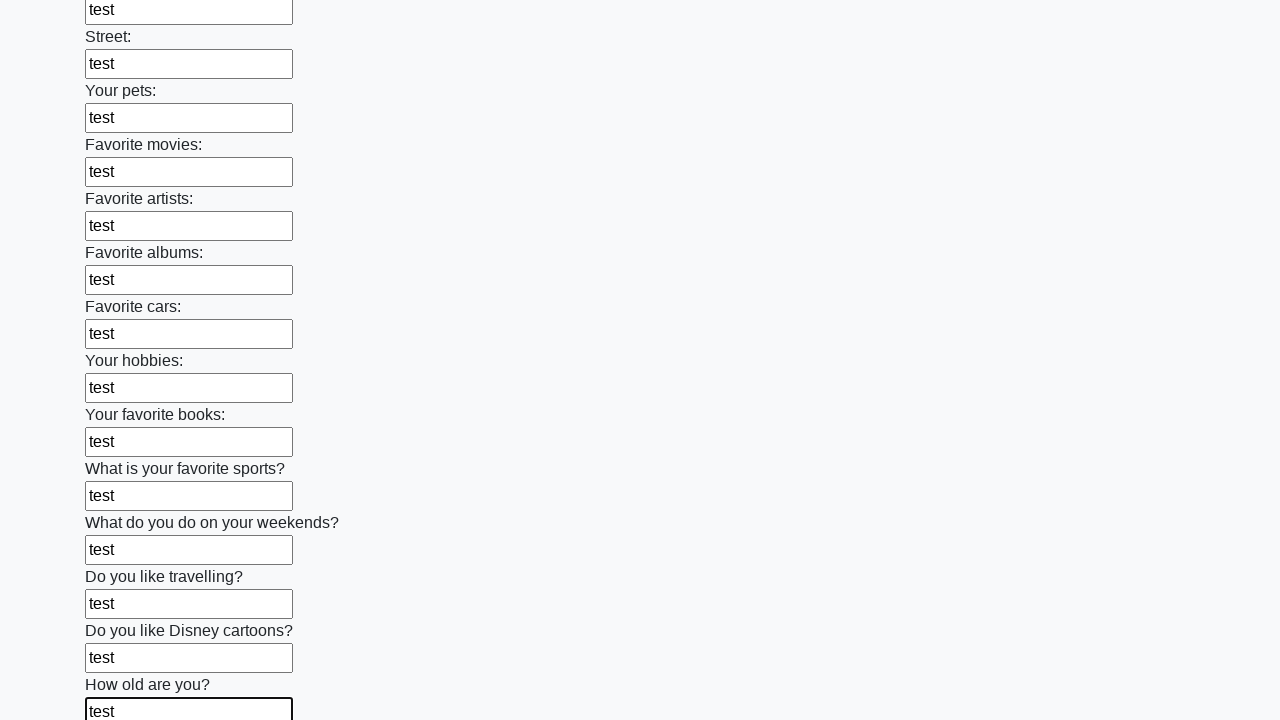

Filled input field with 'test' on input >> nth=18
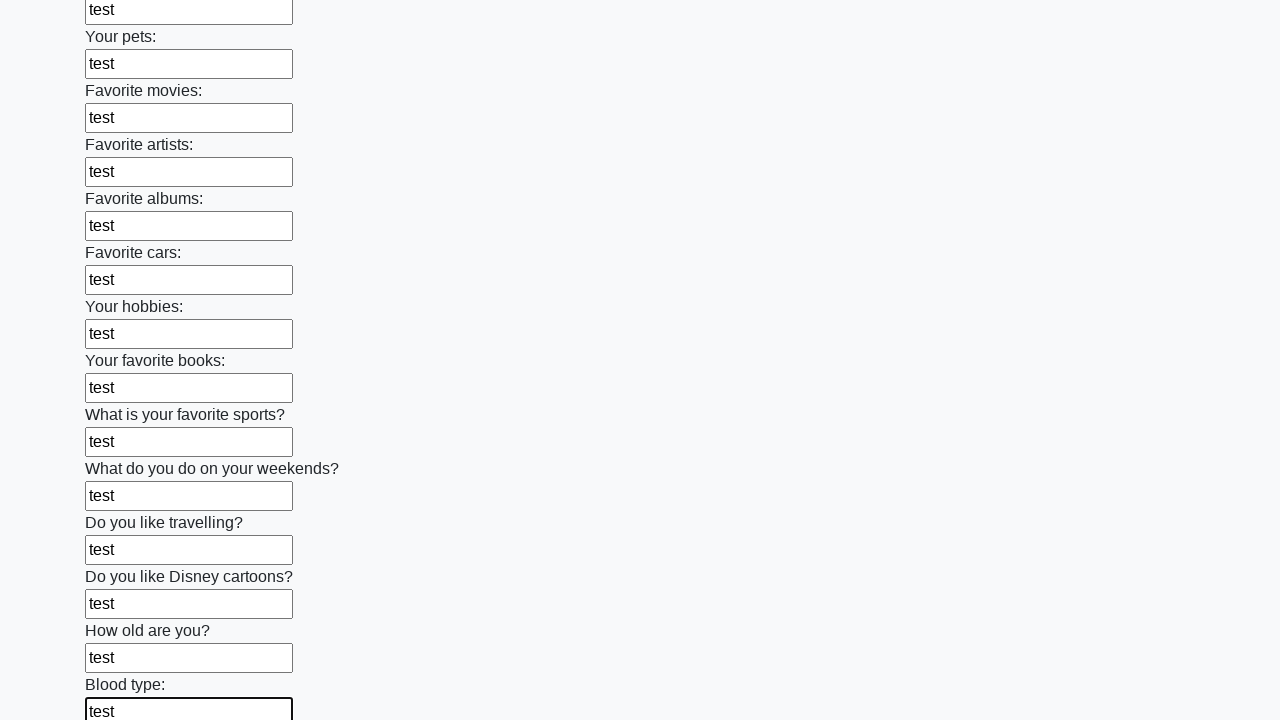

Filled input field with 'test' on input >> nth=19
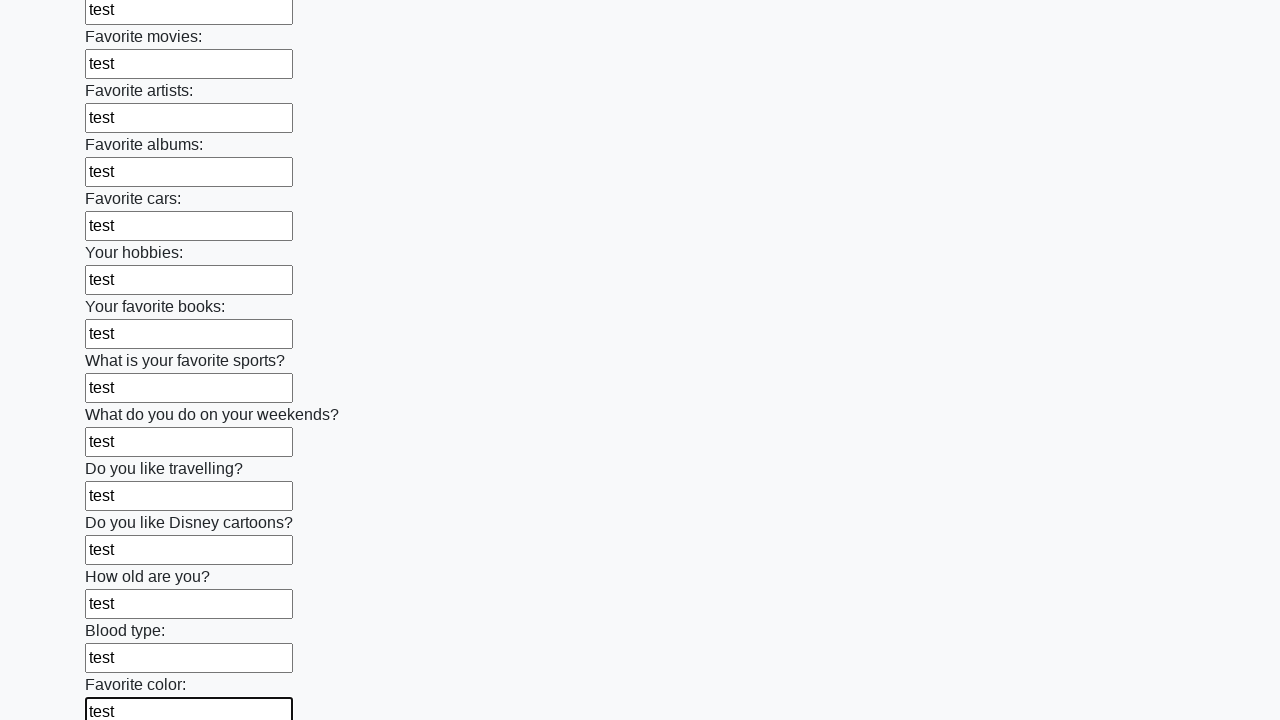

Filled input field with 'test' on input >> nth=20
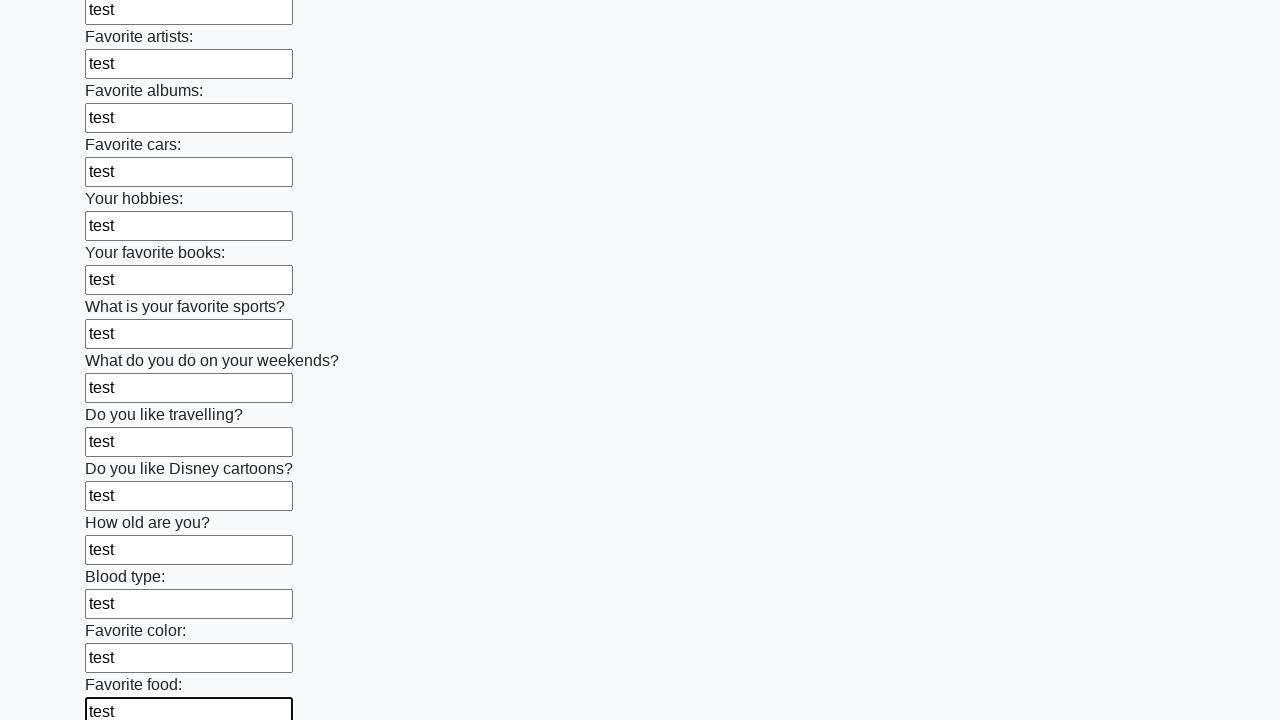

Filled input field with 'test' on input >> nth=21
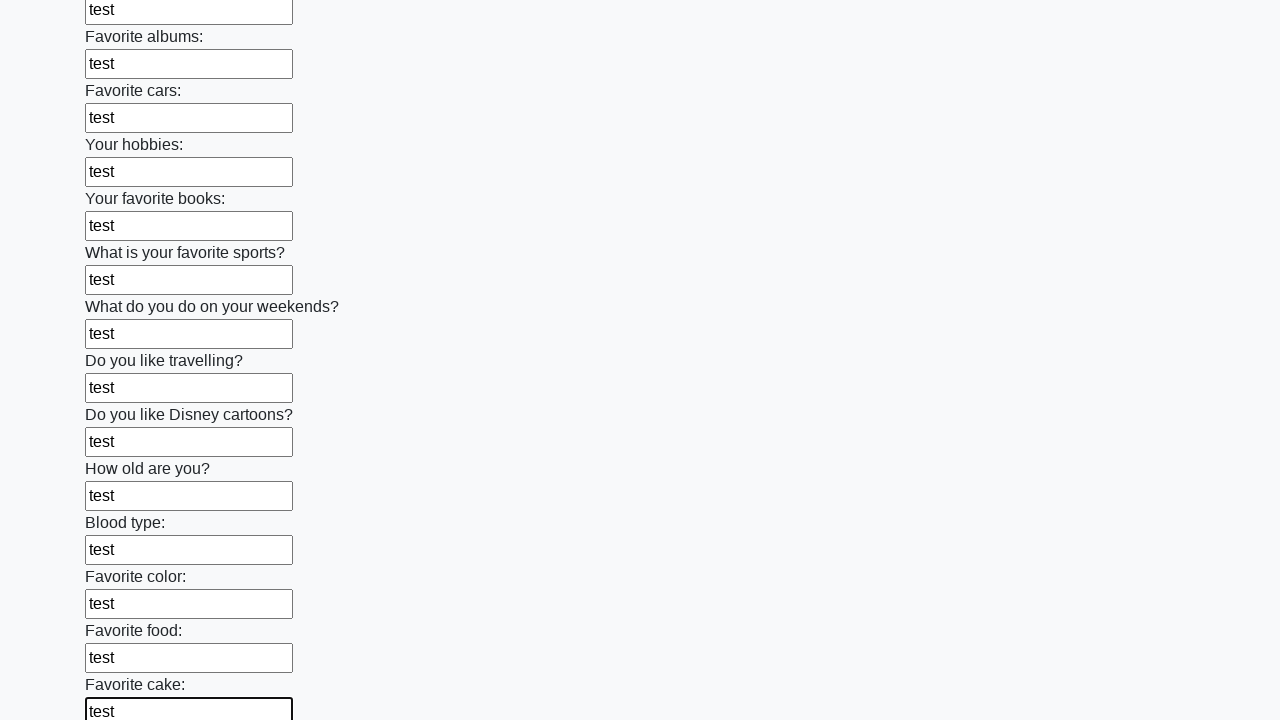

Filled input field with 'test' on input >> nth=22
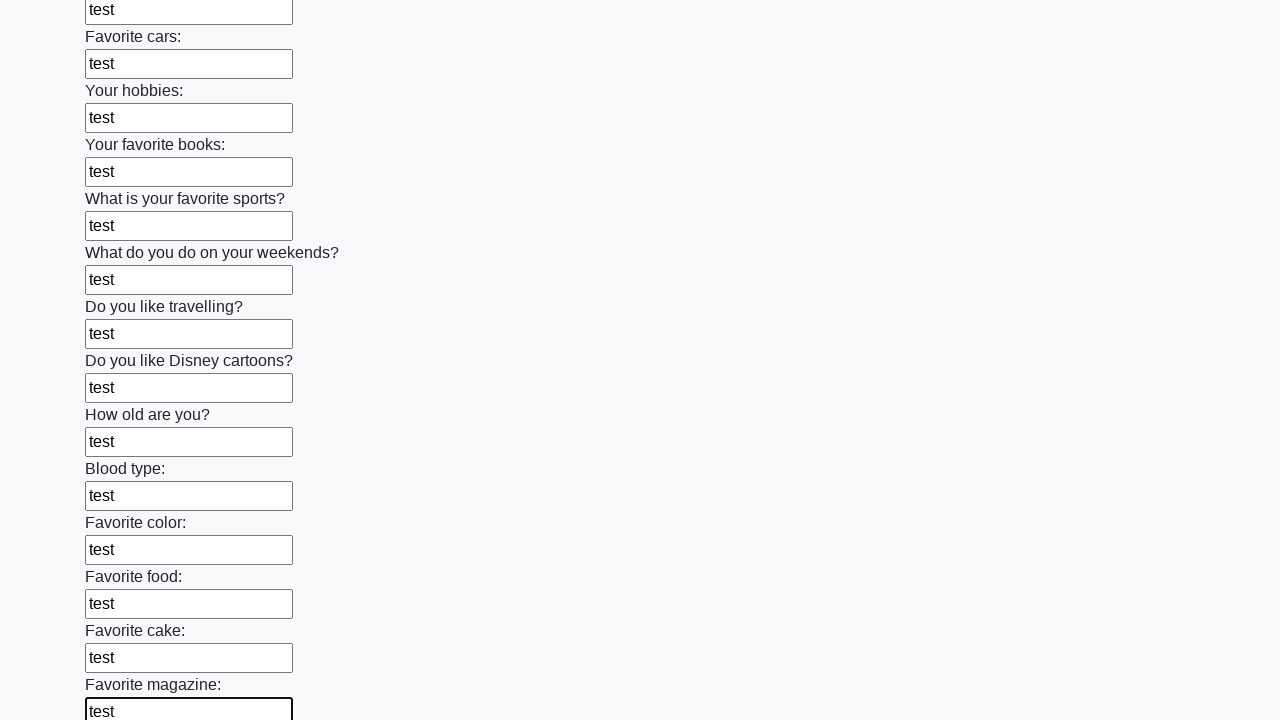

Filled input field with 'test' on input >> nth=23
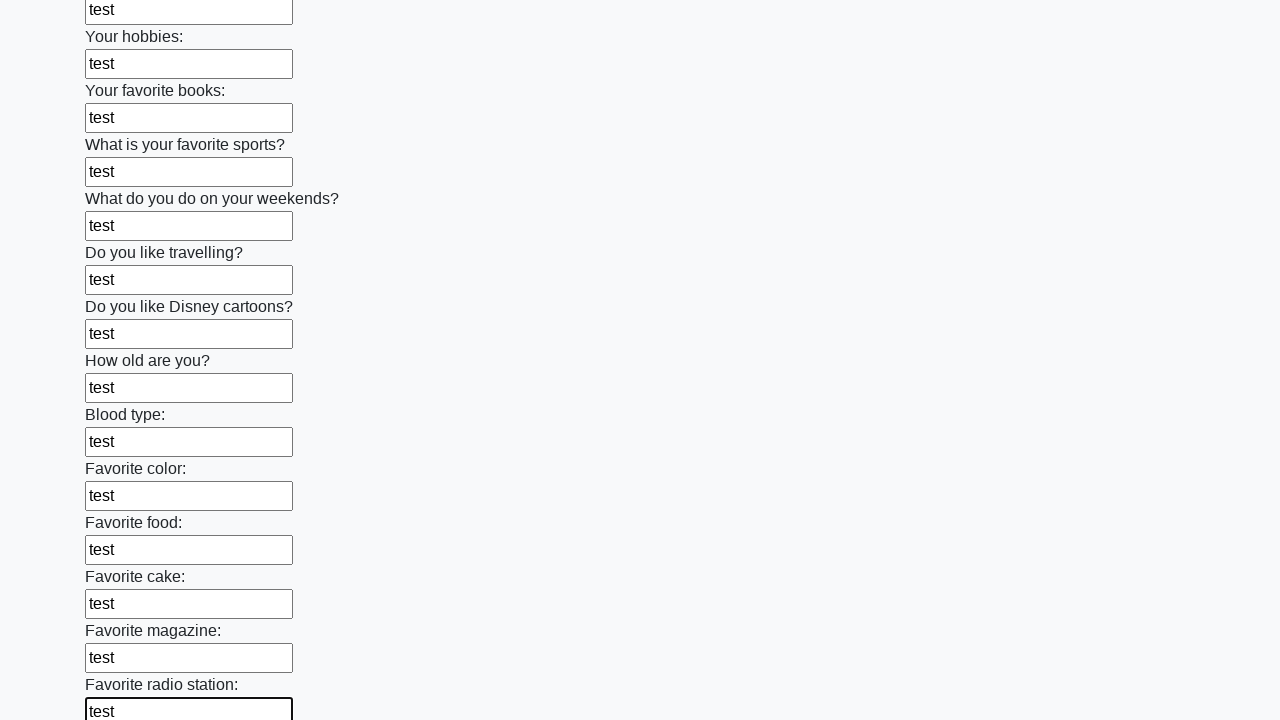

Filled input field with 'test' on input >> nth=24
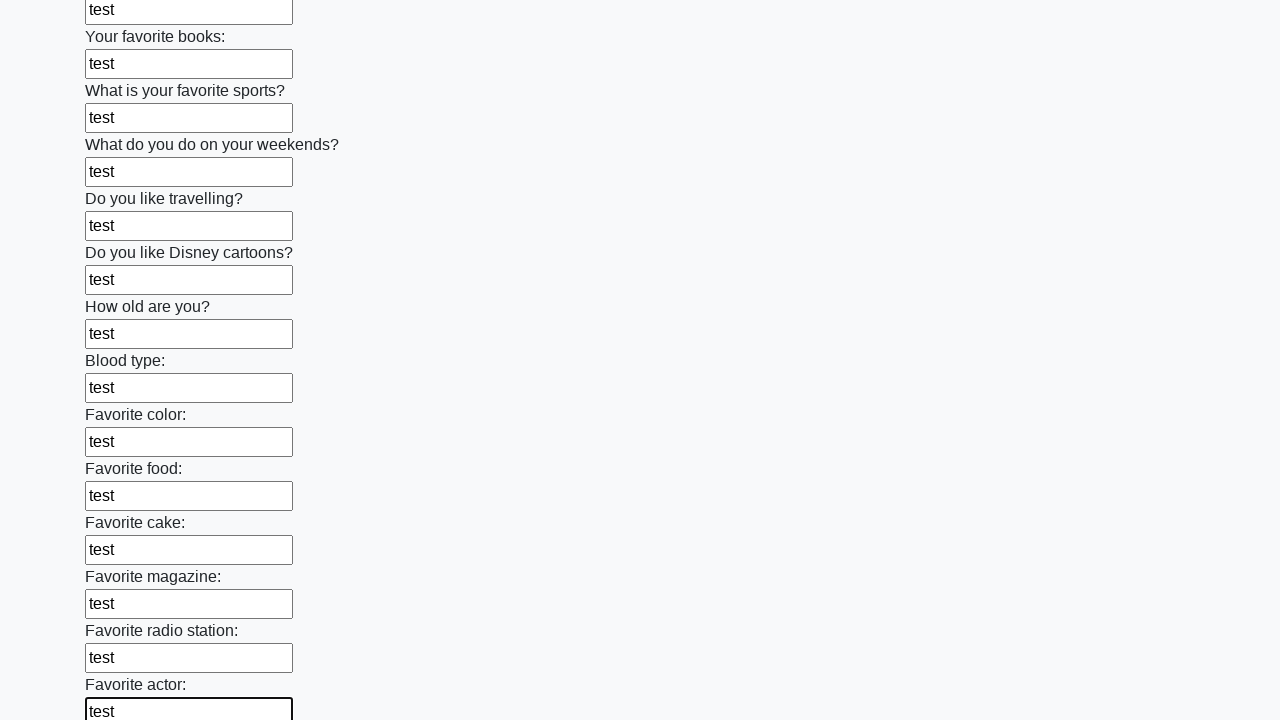

Filled input field with 'test' on input >> nth=25
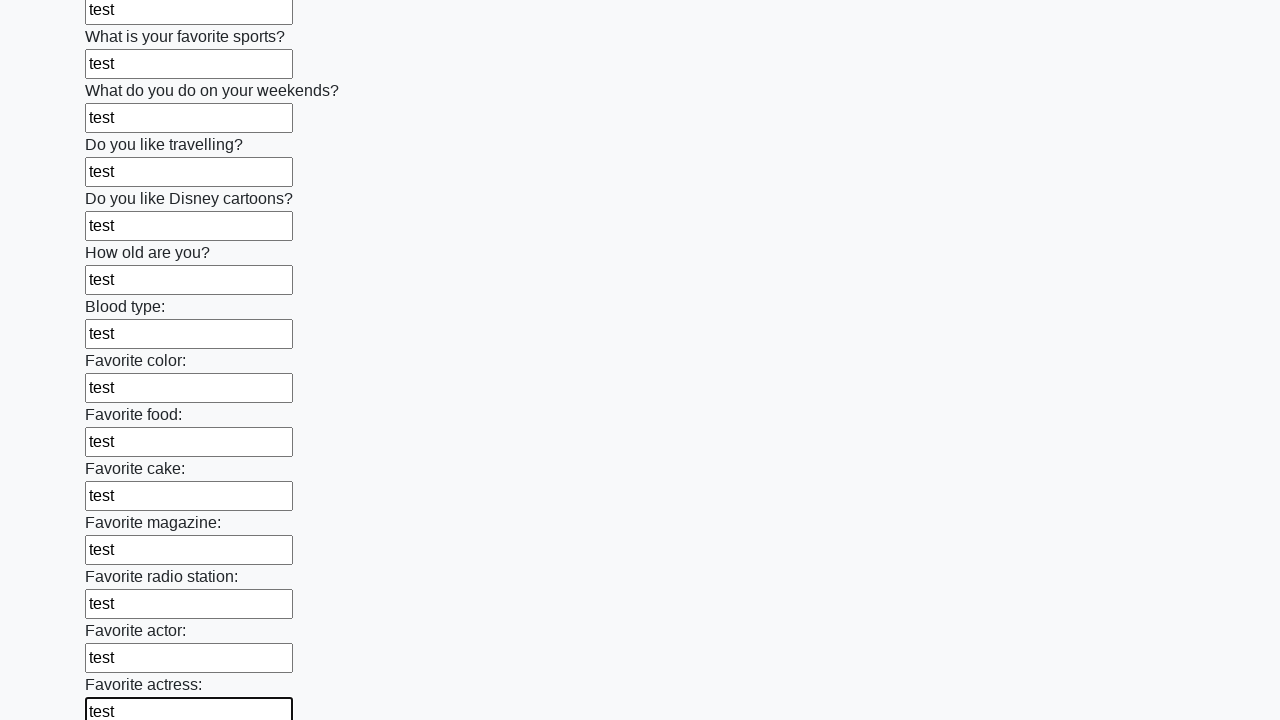

Filled input field with 'test' on input >> nth=26
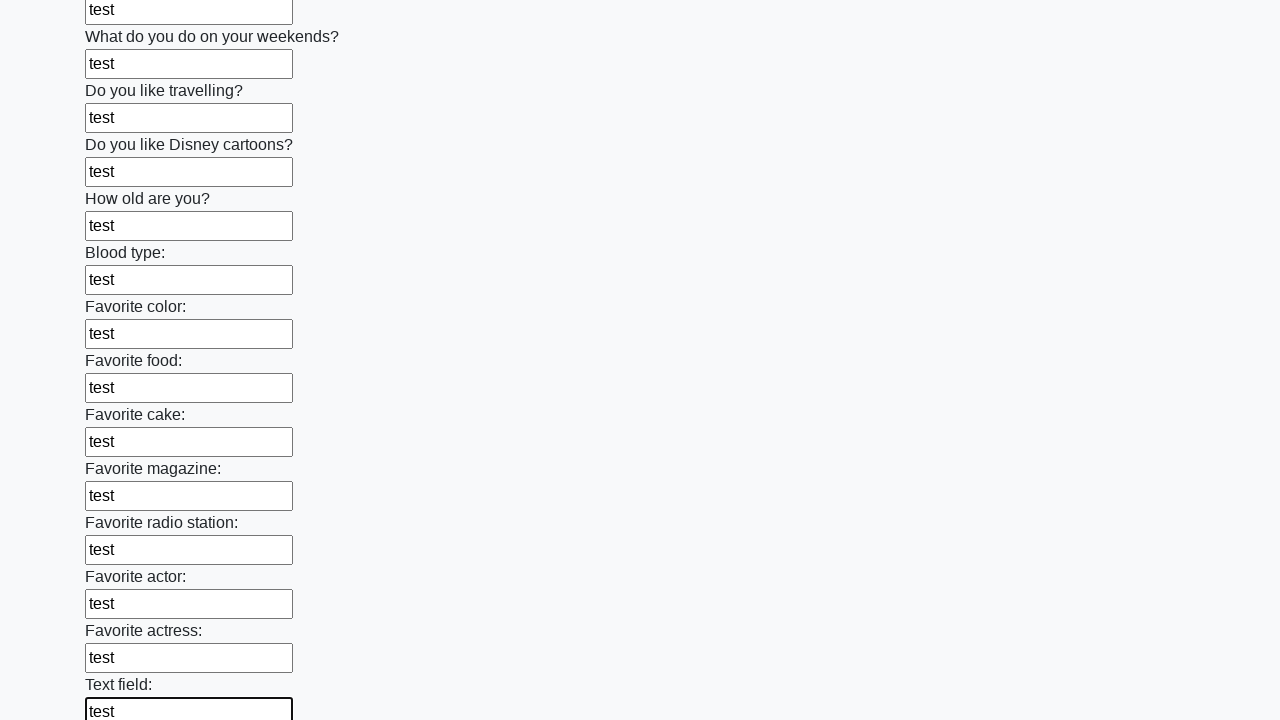

Filled input field with 'test' on input >> nth=27
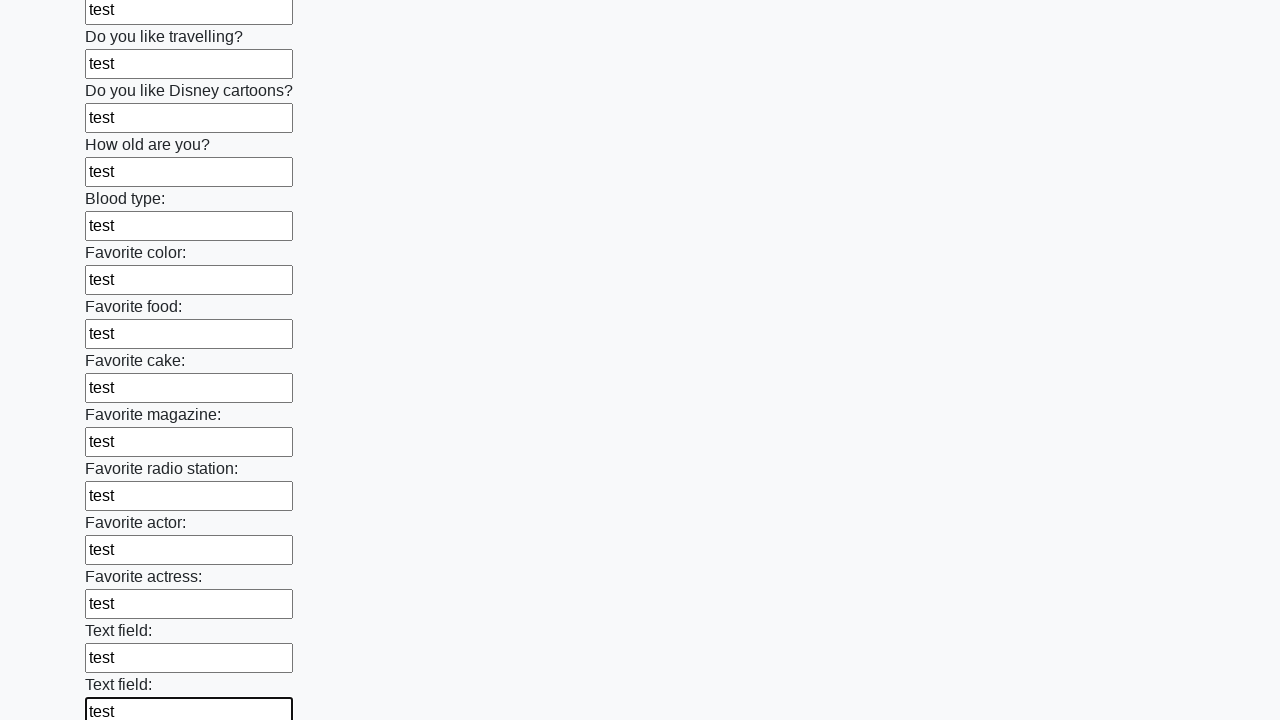

Filled input field with 'test' on input >> nth=28
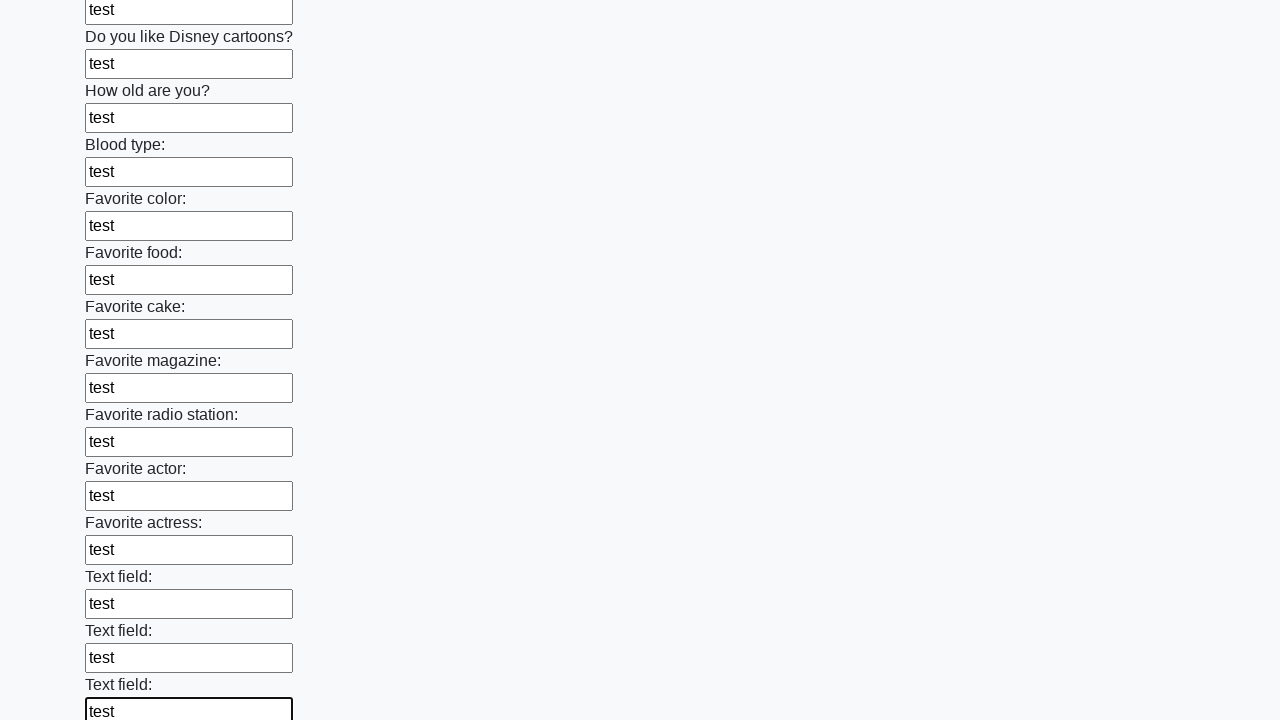

Filled input field with 'test' on input >> nth=29
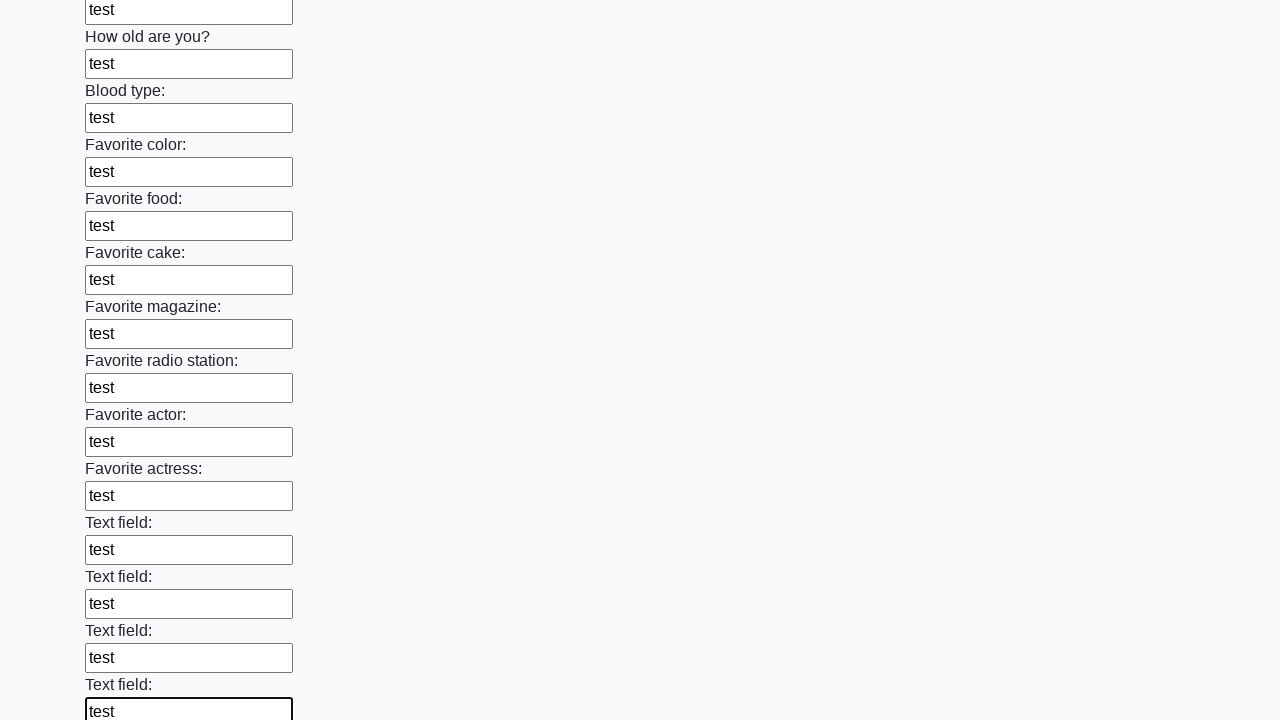

Filled input field with 'test' on input >> nth=30
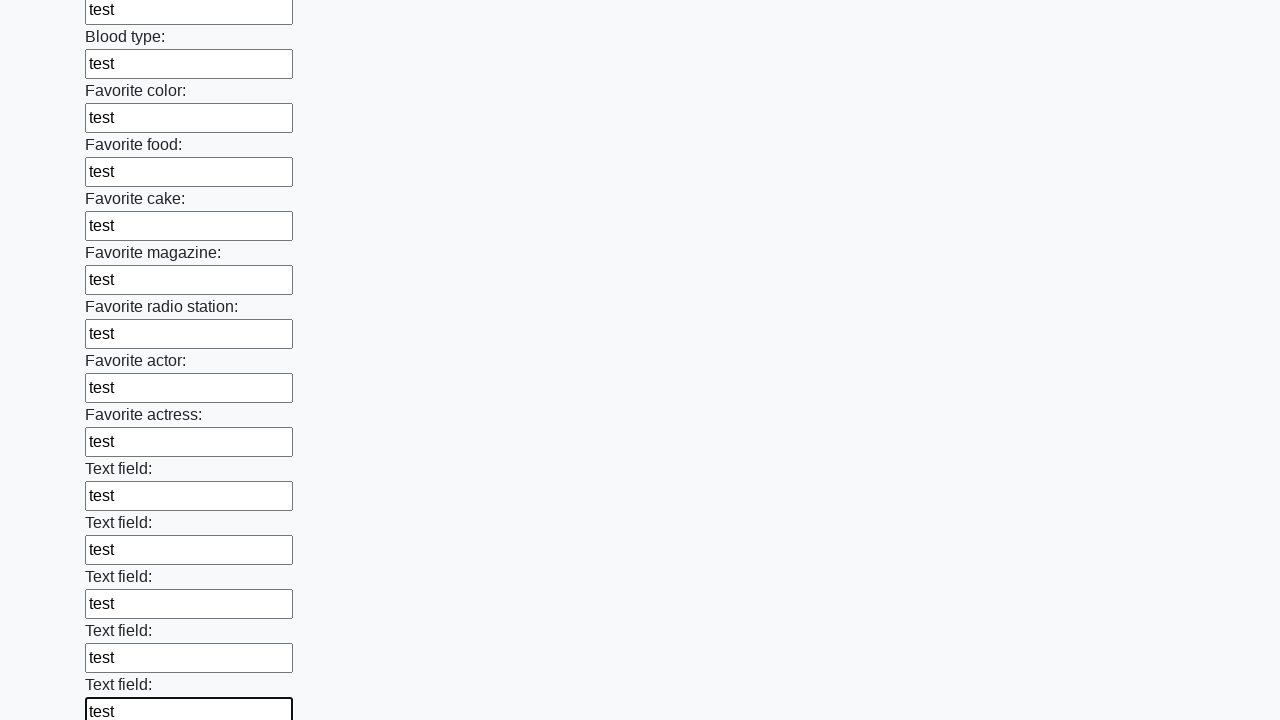

Filled input field with 'test' on input >> nth=31
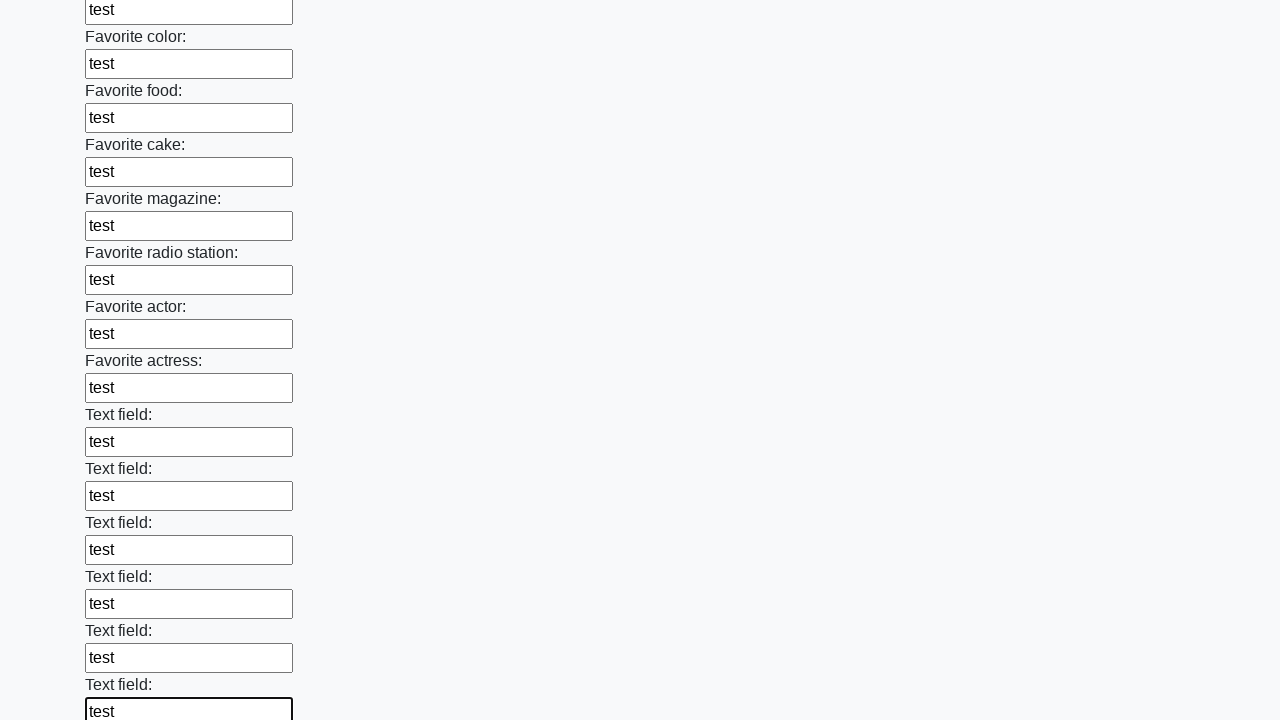

Filled input field with 'test' on input >> nth=32
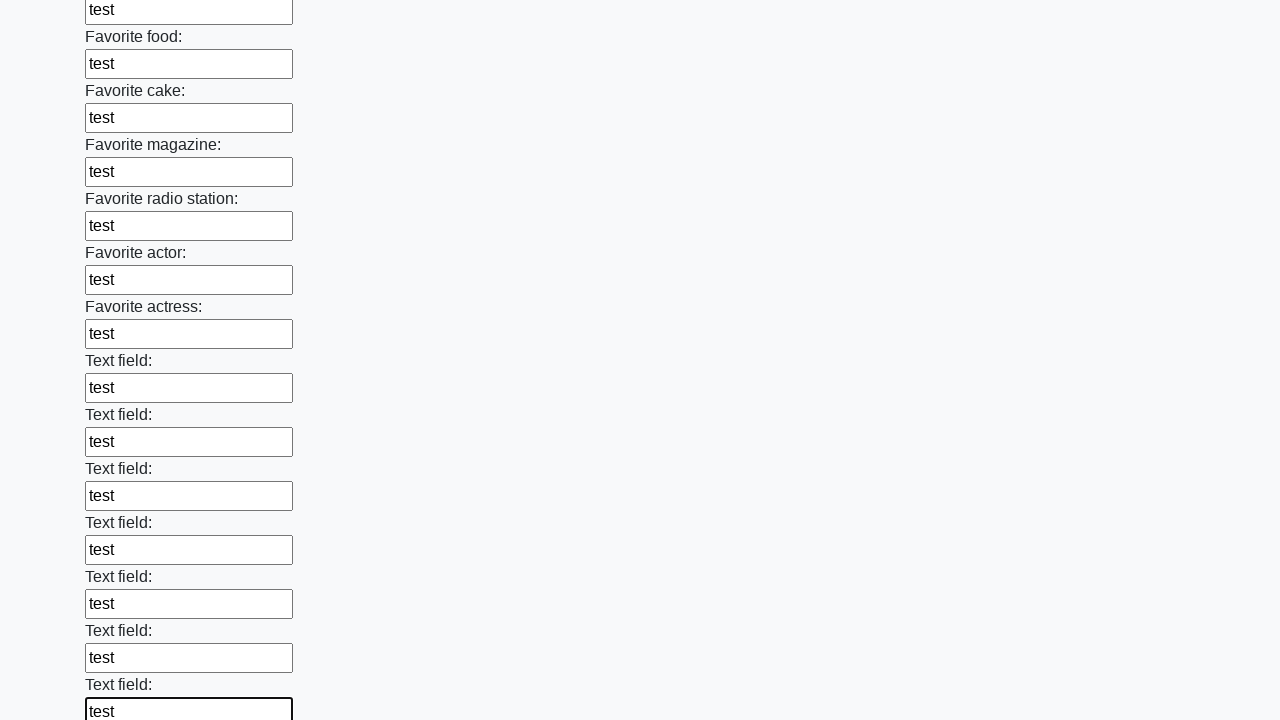

Filled input field with 'test' on input >> nth=33
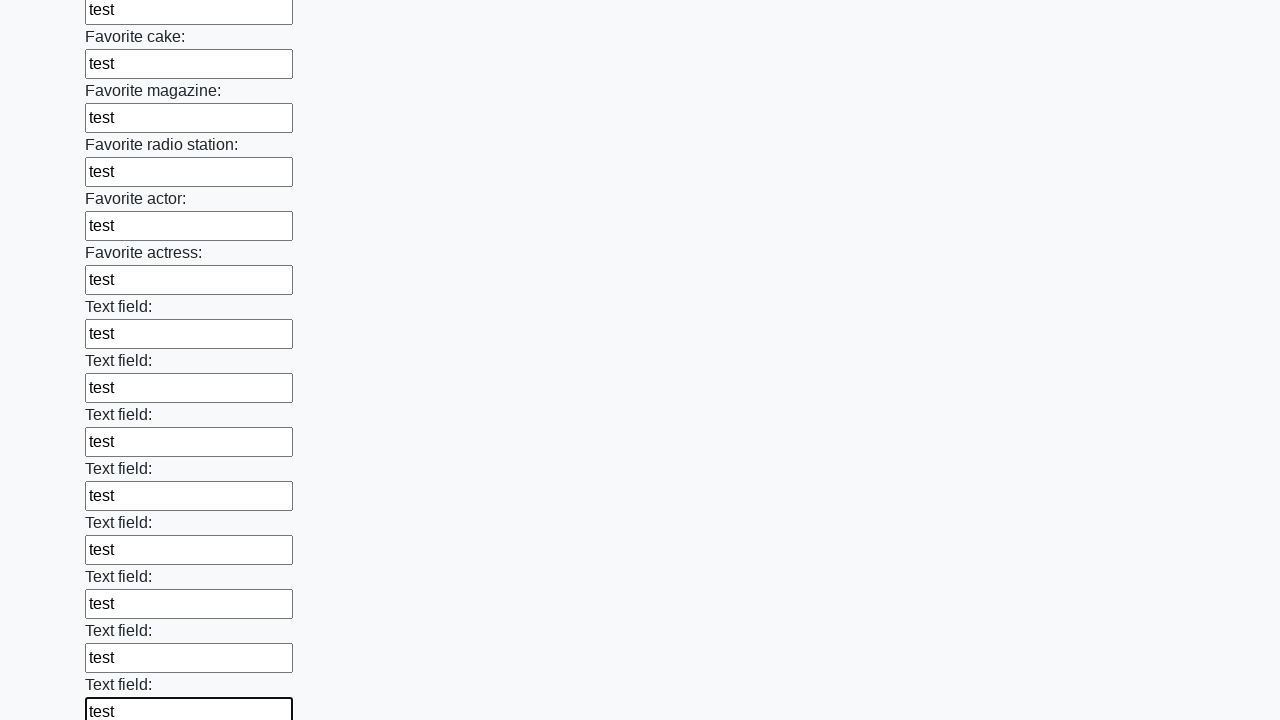

Filled input field with 'test' on input >> nth=34
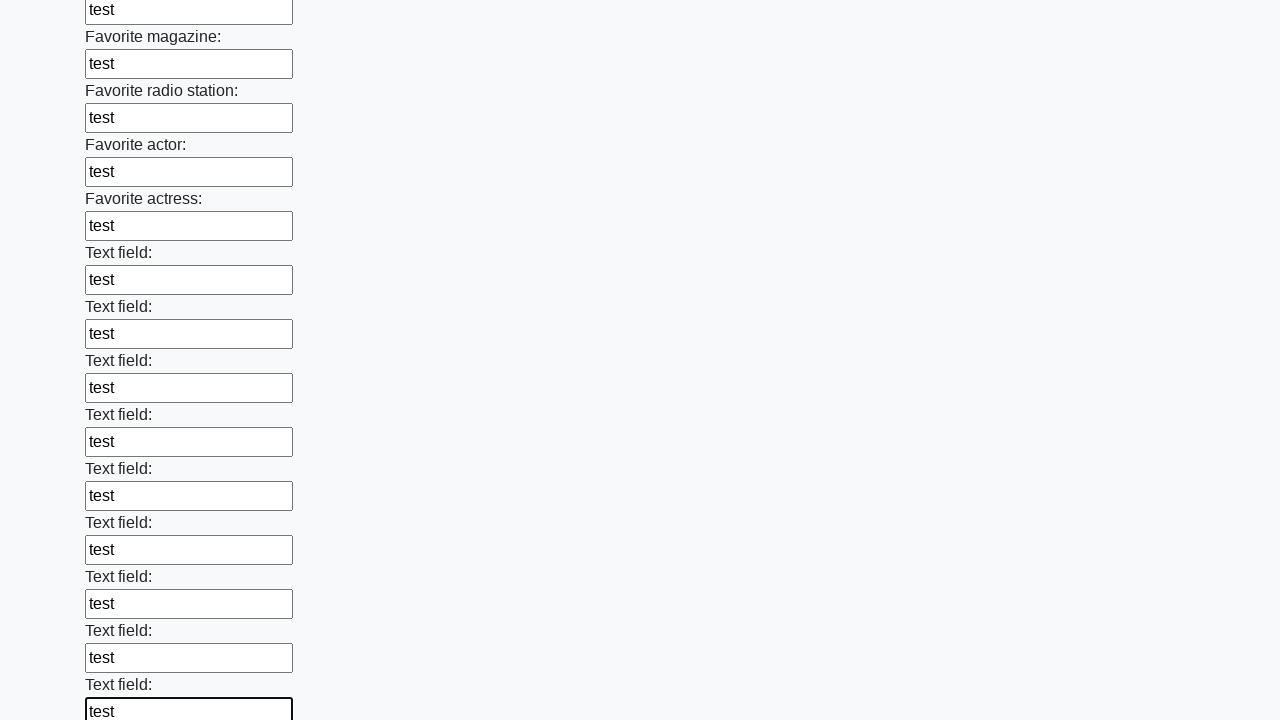

Filled input field with 'test' on input >> nth=35
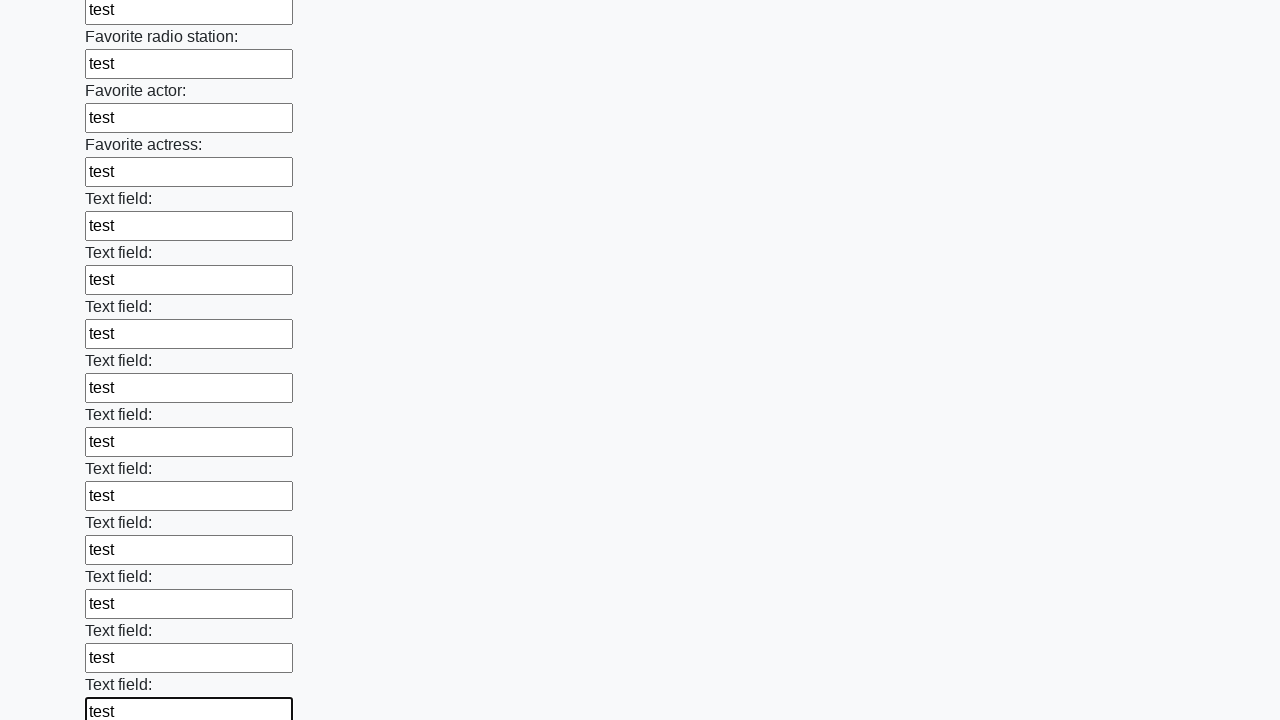

Filled input field with 'test' on input >> nth=36
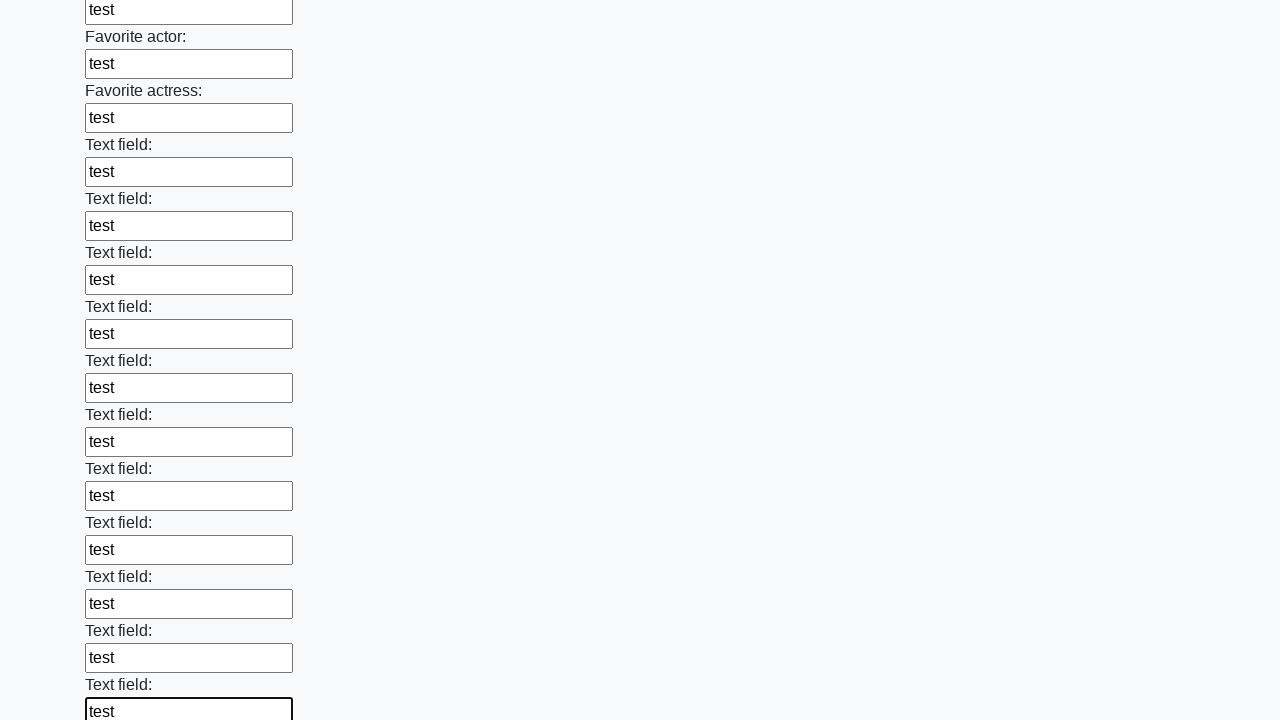

Filled input field with 'test' on input >> nth=37
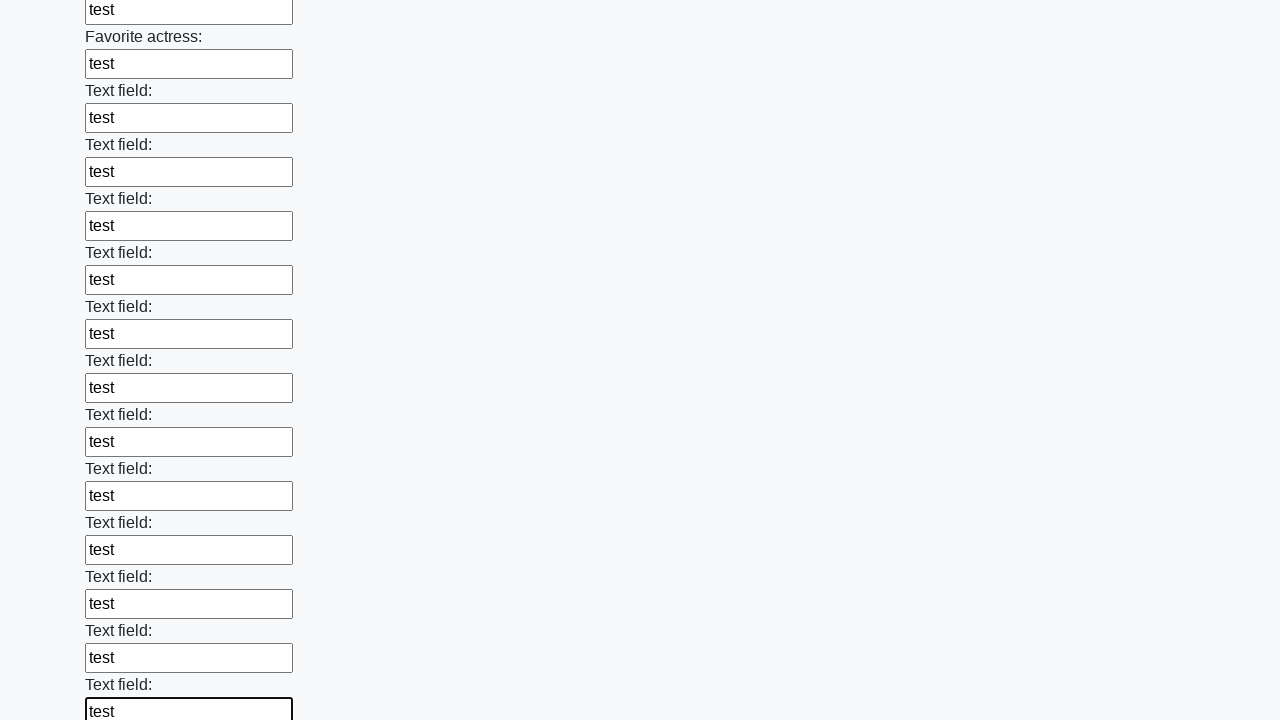

Filled input field with 'test' on input >> nth=38
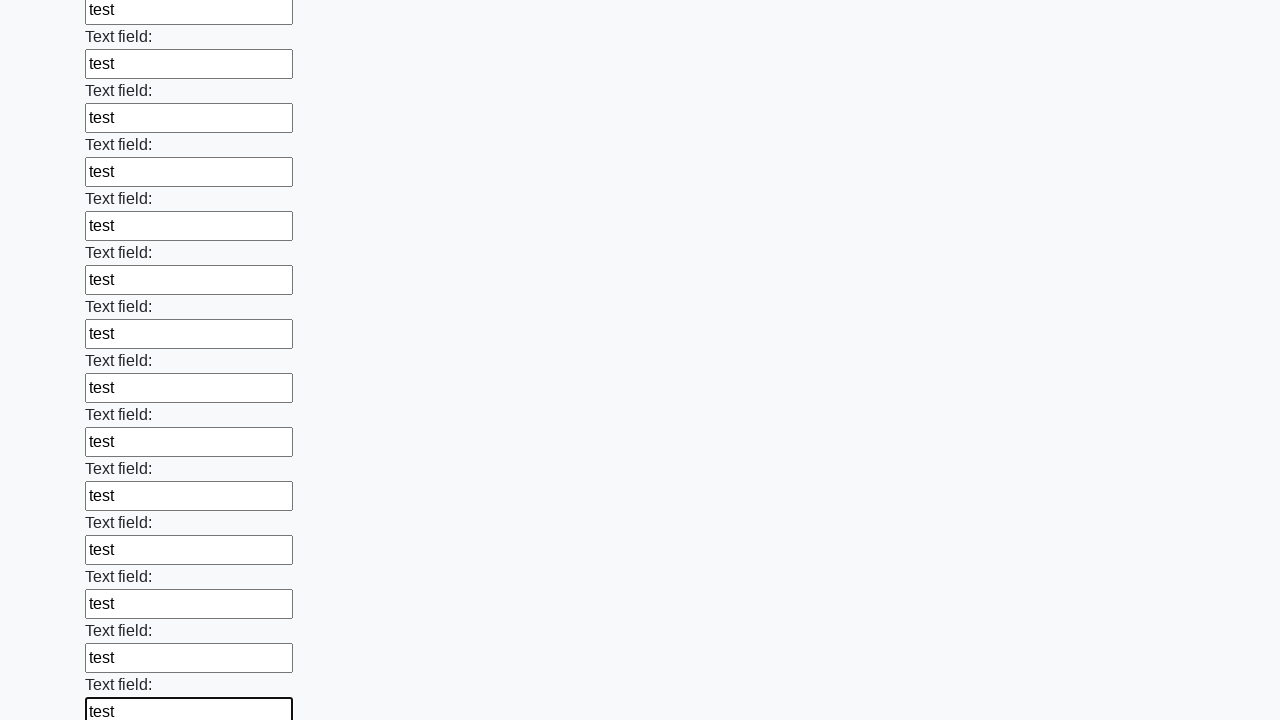

Filled input field with 'test' on input >> nth=39
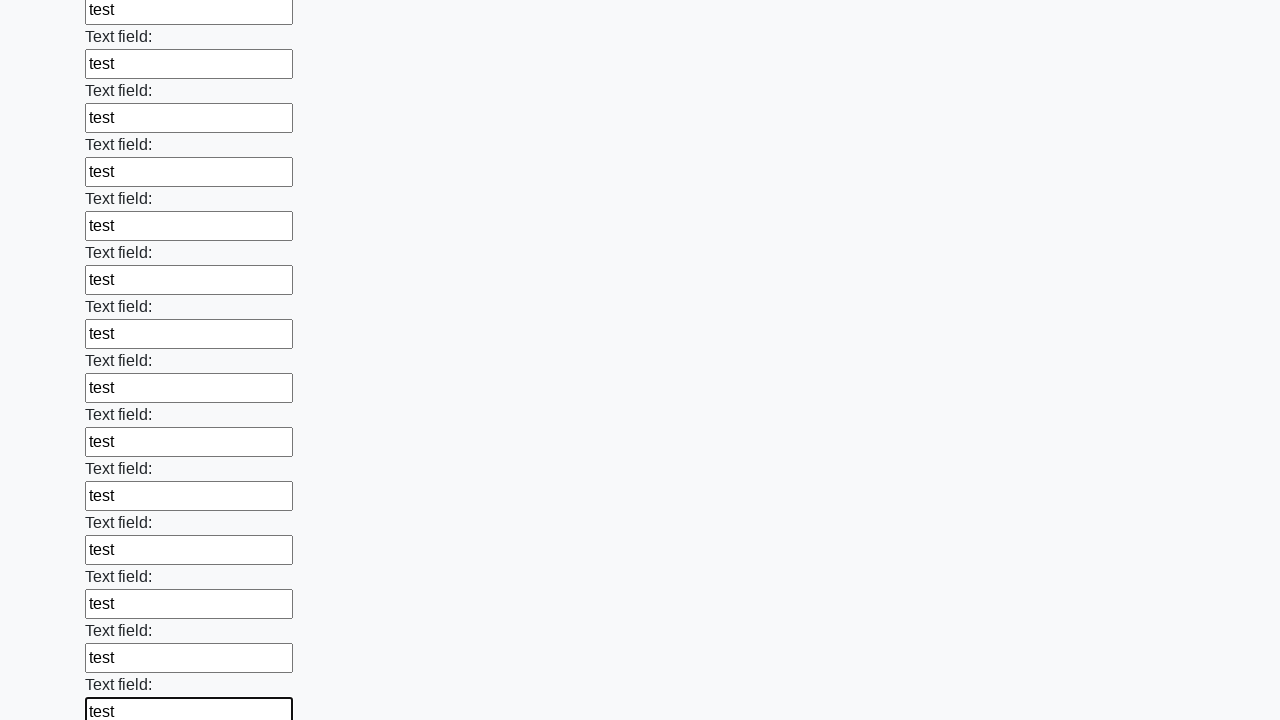

Filled input field with 'test' on input >> nth=40
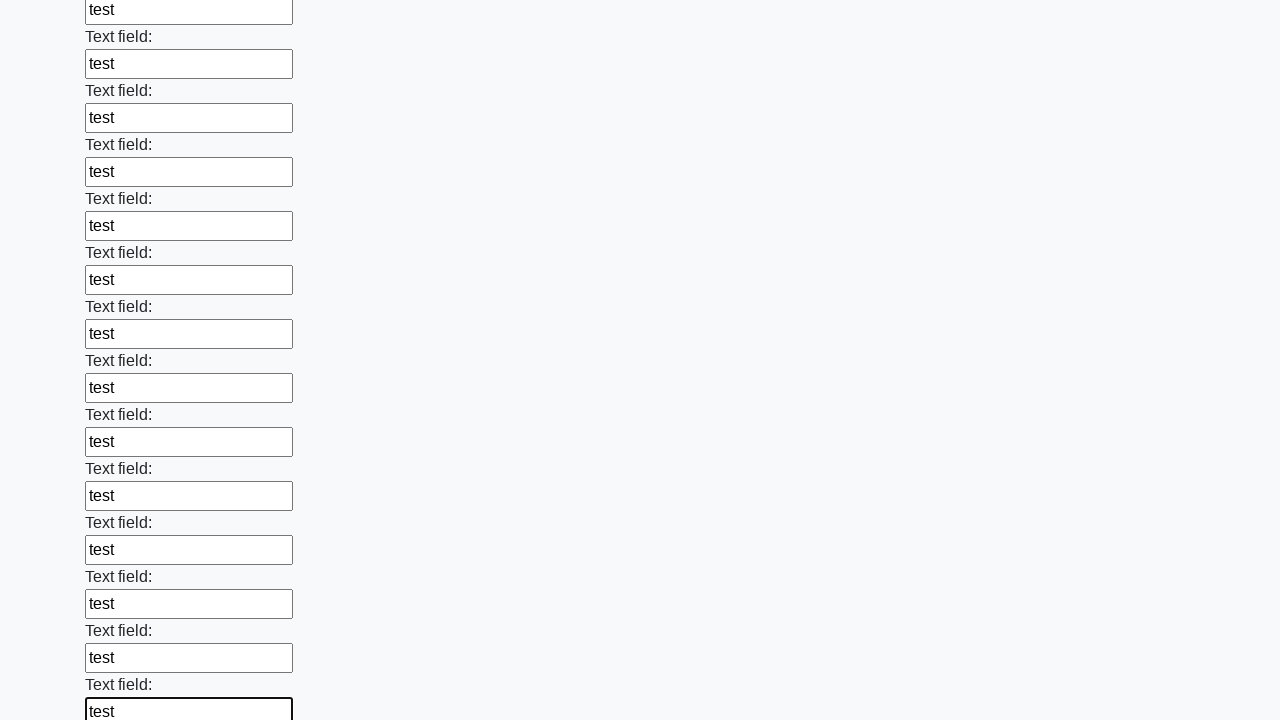

Filled input field with 'test' on input >> nth=41
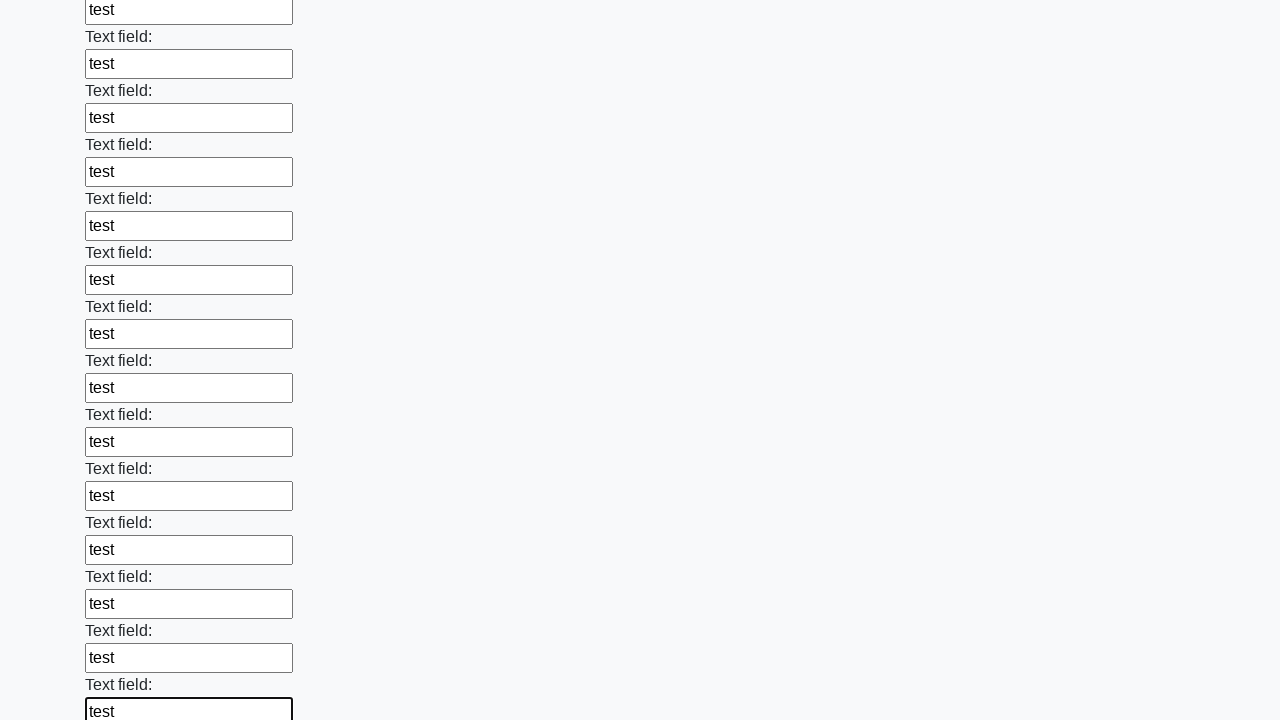

Filled input field with 'test' on input >> nth=42
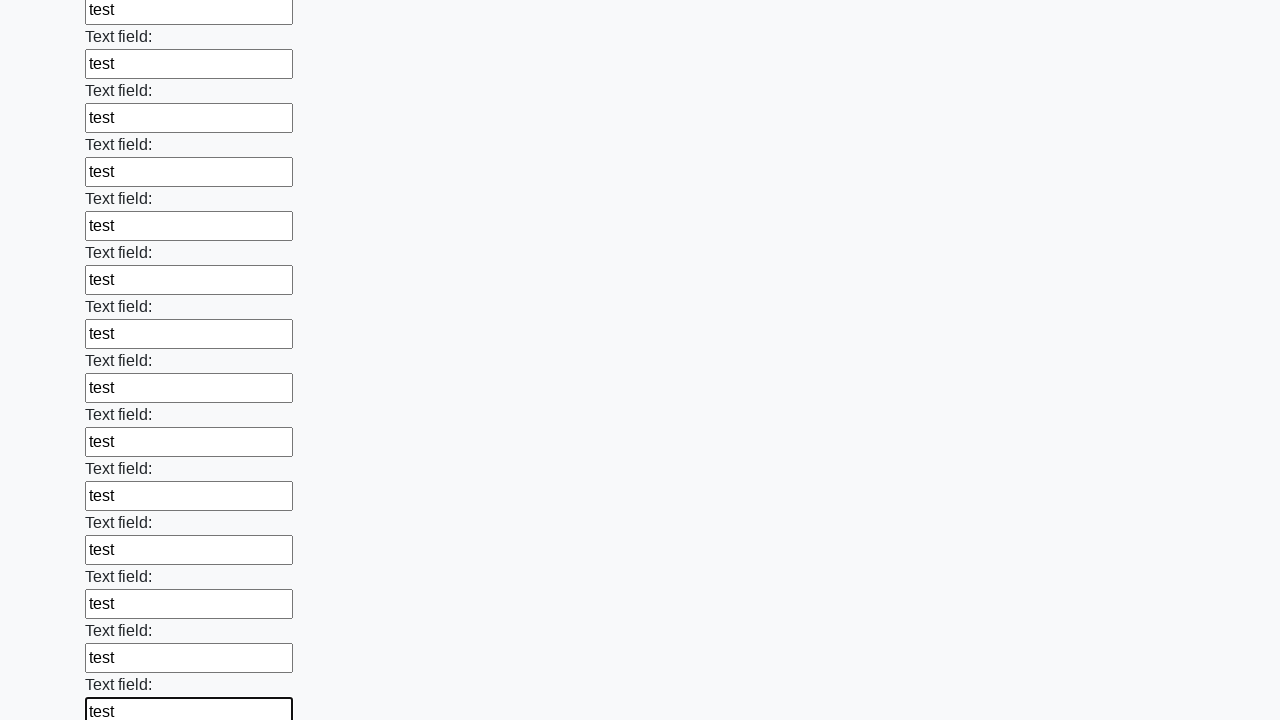

Filled input field with 'test' on input >> nth=43
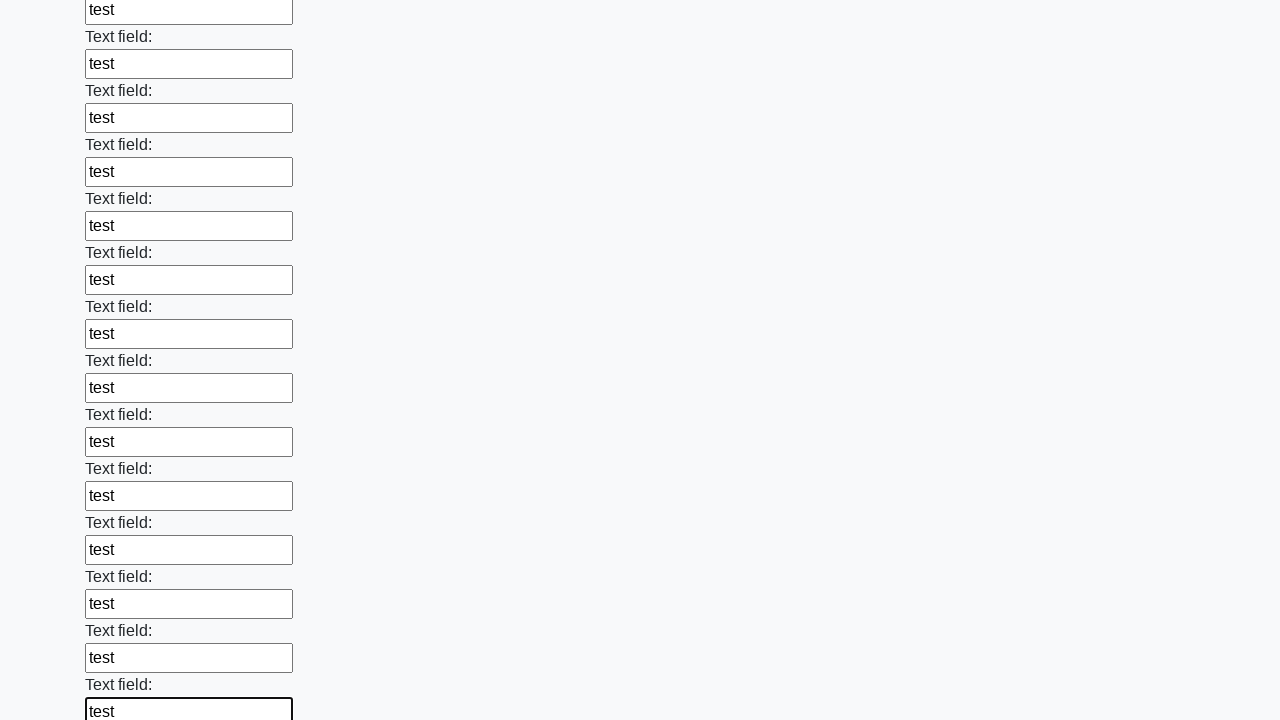

Filled input field with 'test' on input >> nth=44
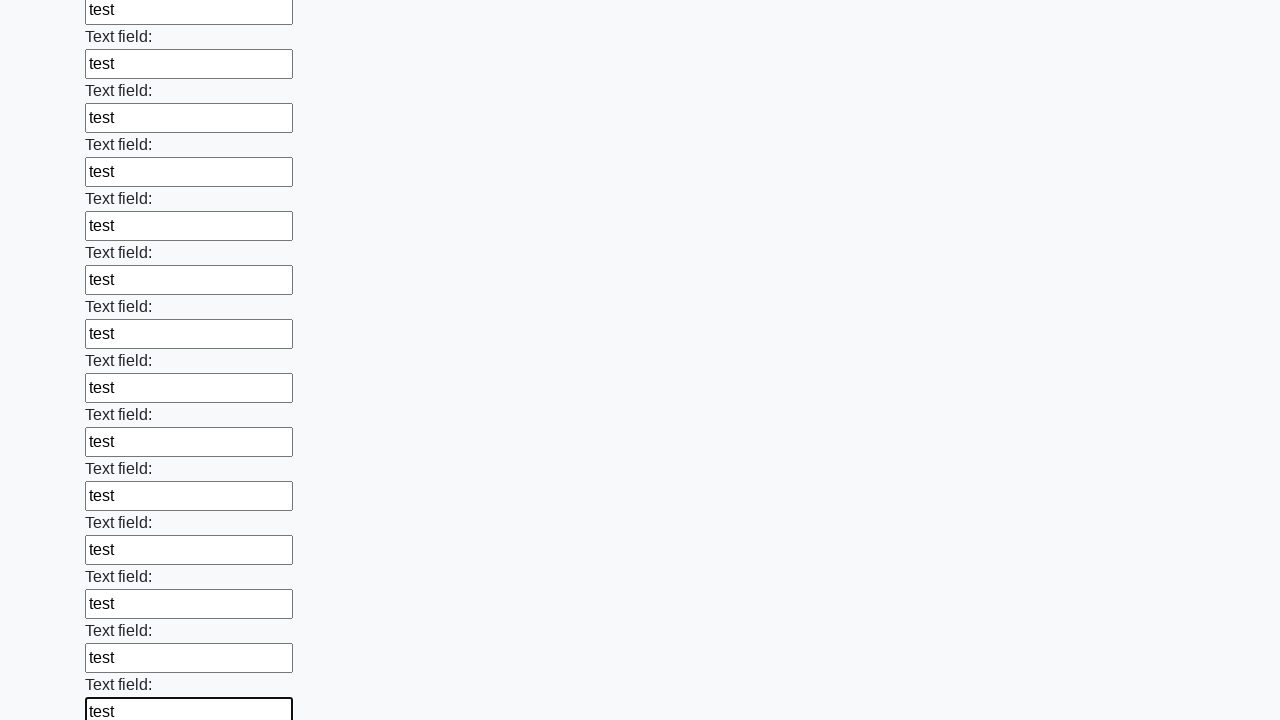

Filled input field with 'test' on input >> nth=45
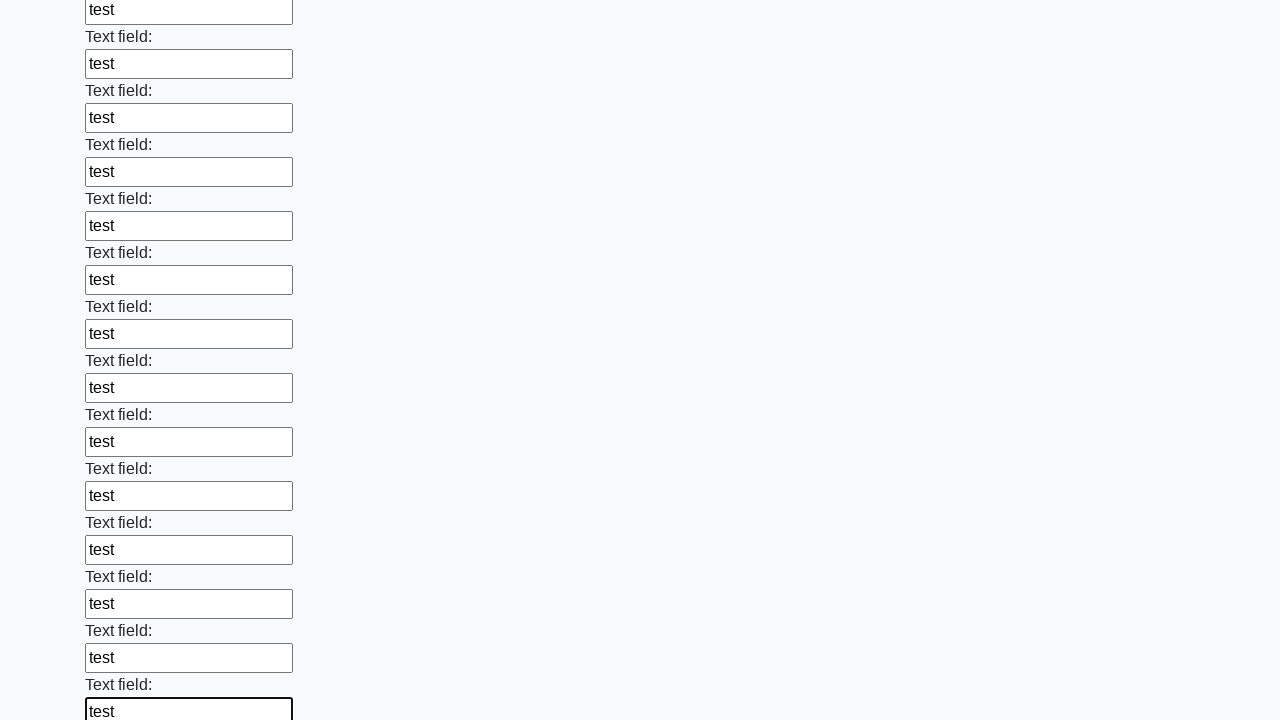

Filled input field with 'test' on input >> nth=46
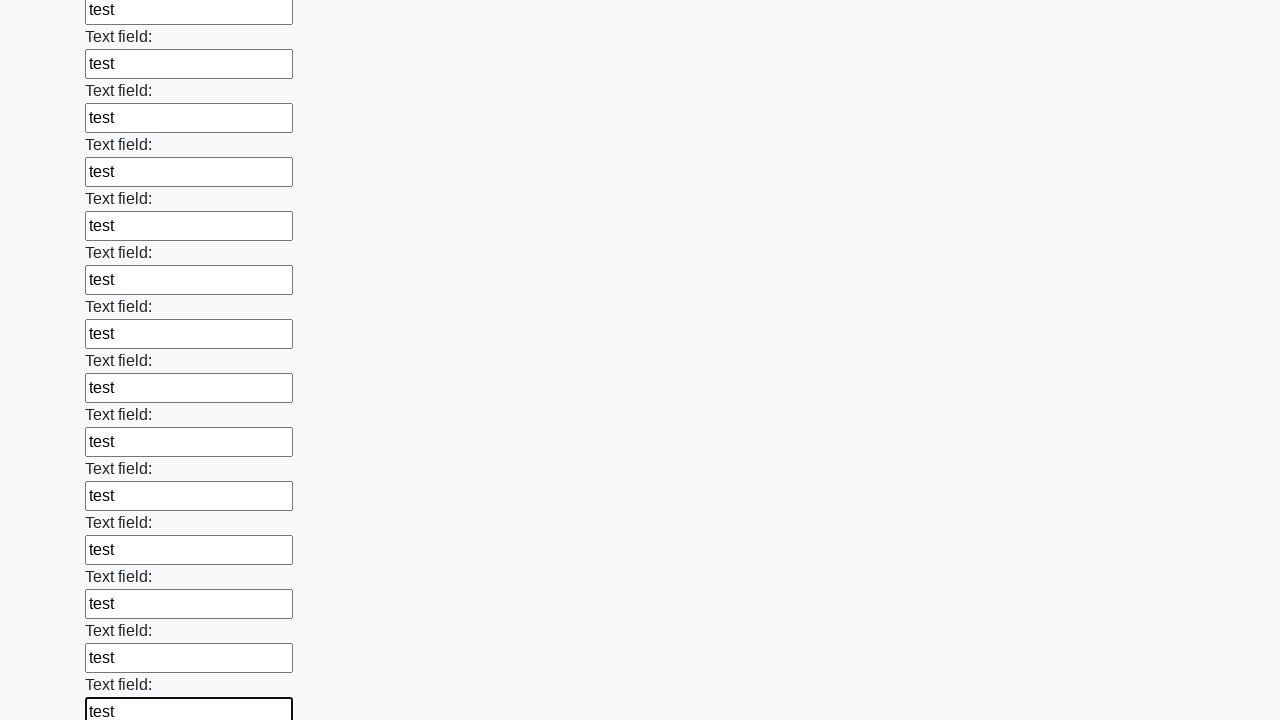

Filled input field with 'test' on input >> nth=47
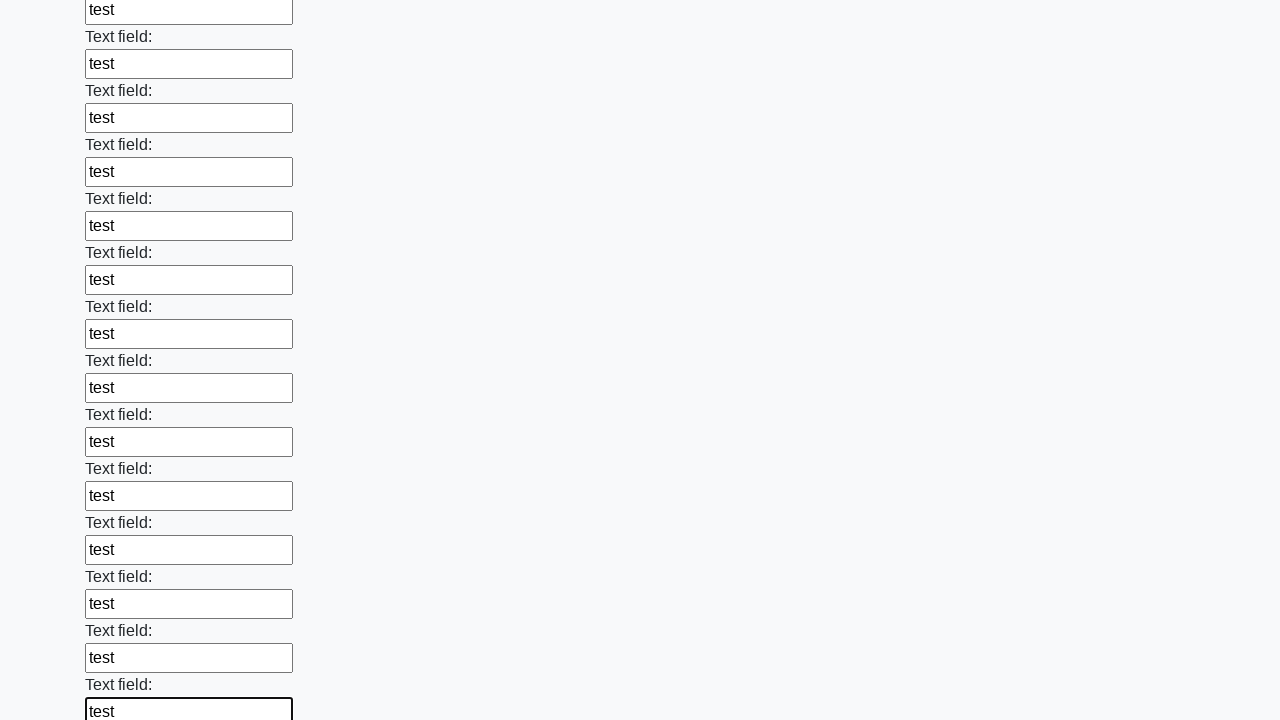

Filled input field with 'test' on input >> nth=48
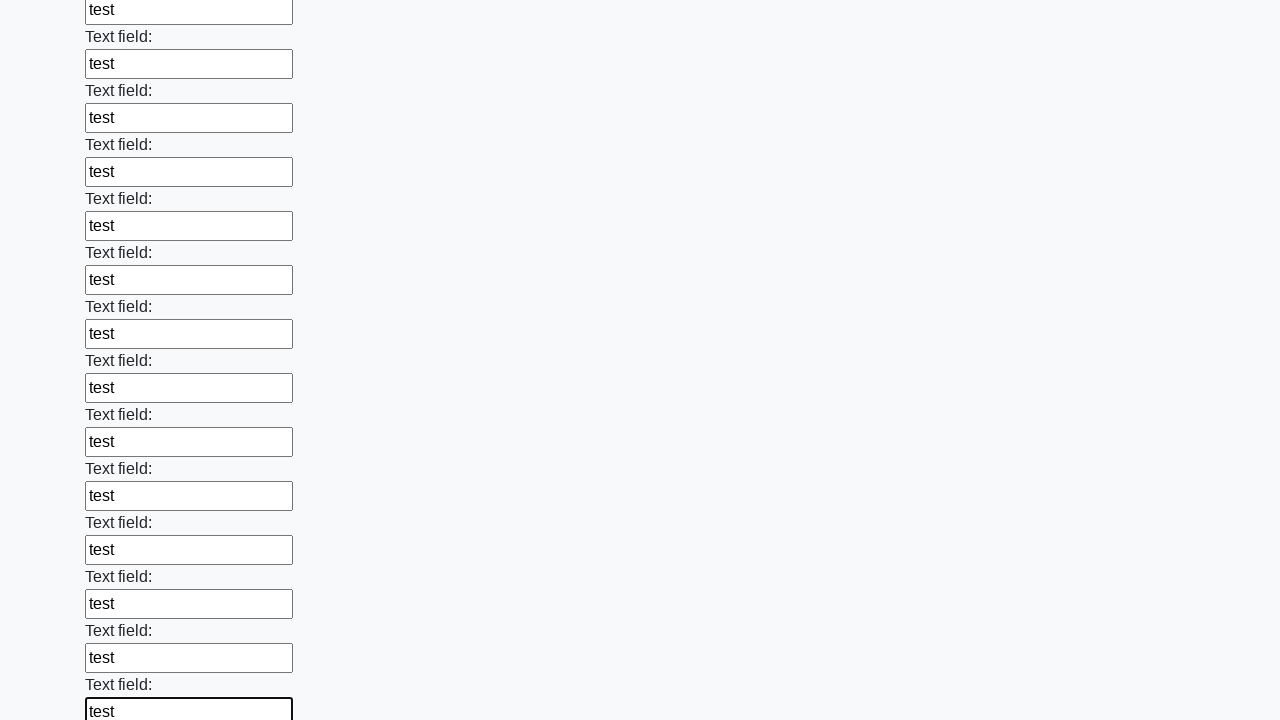

Filled input field with 'test' on input >> nth=49
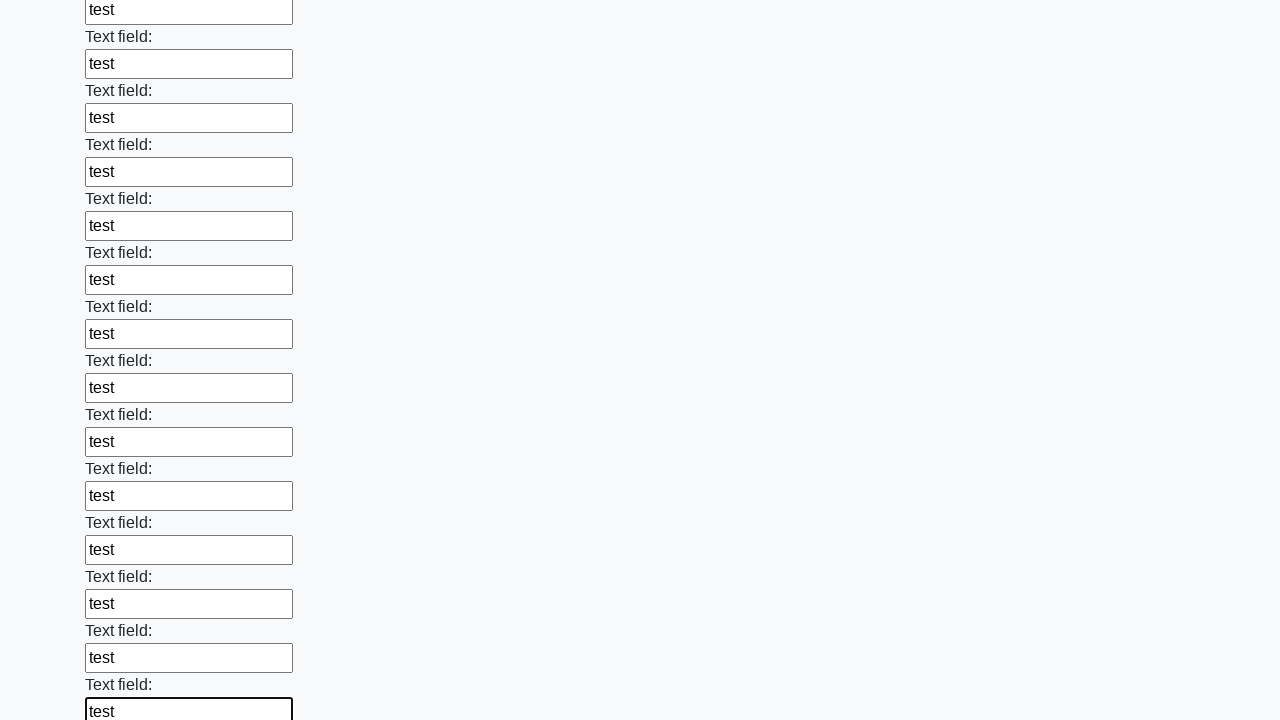

Filled input field with 'test' on input >> nth=50
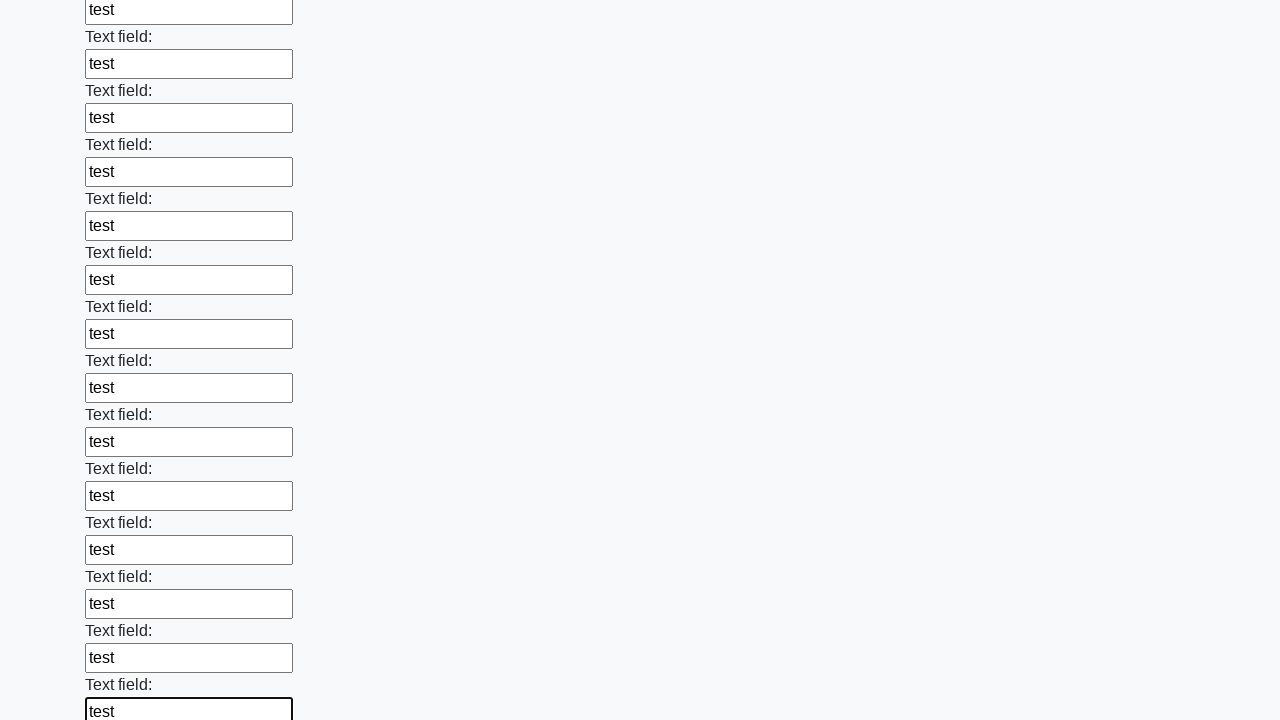

Filled input field with 'test' on input >> nth=51
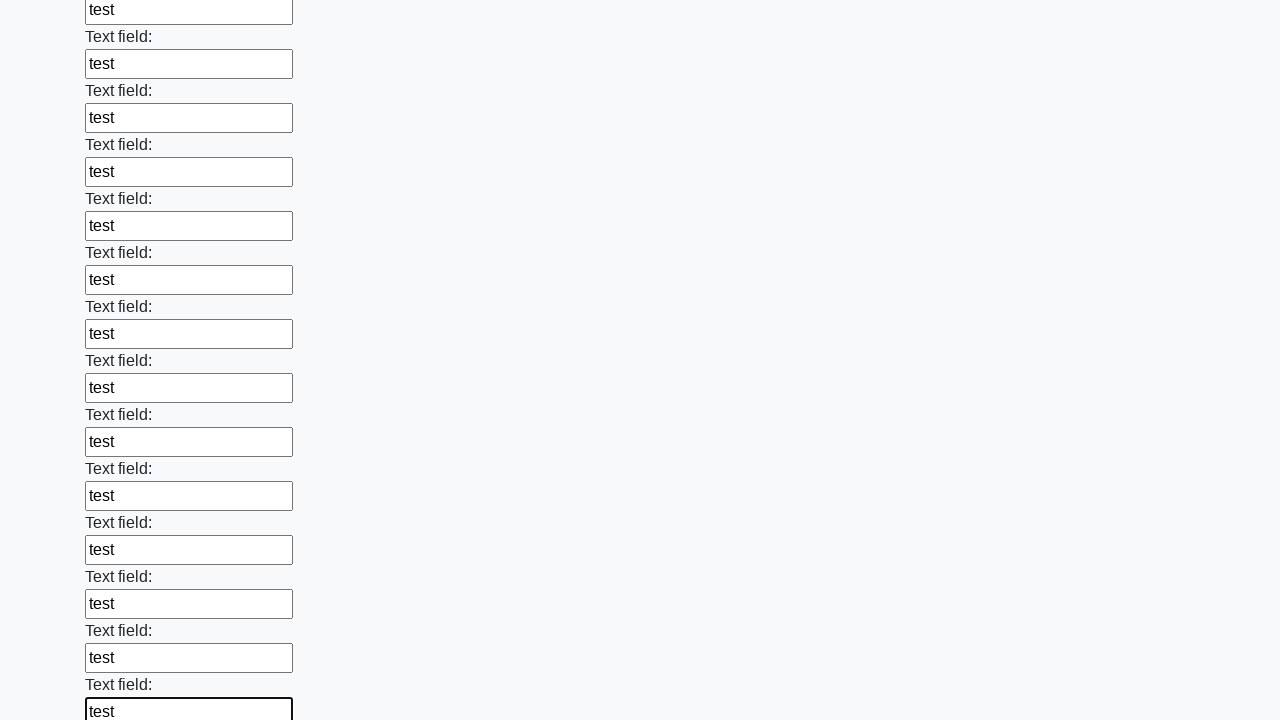

Filled input field with 'test' on input >> nth=52
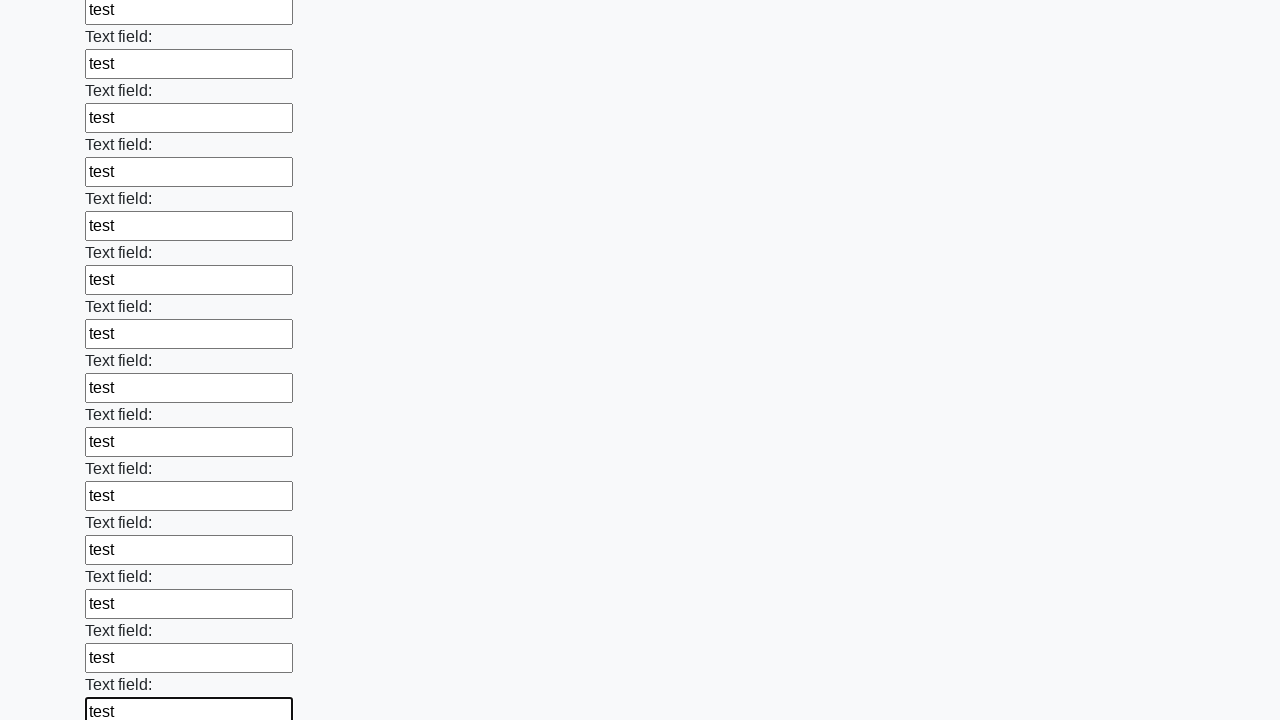

Filled input field with 'test' on input >> nth=53
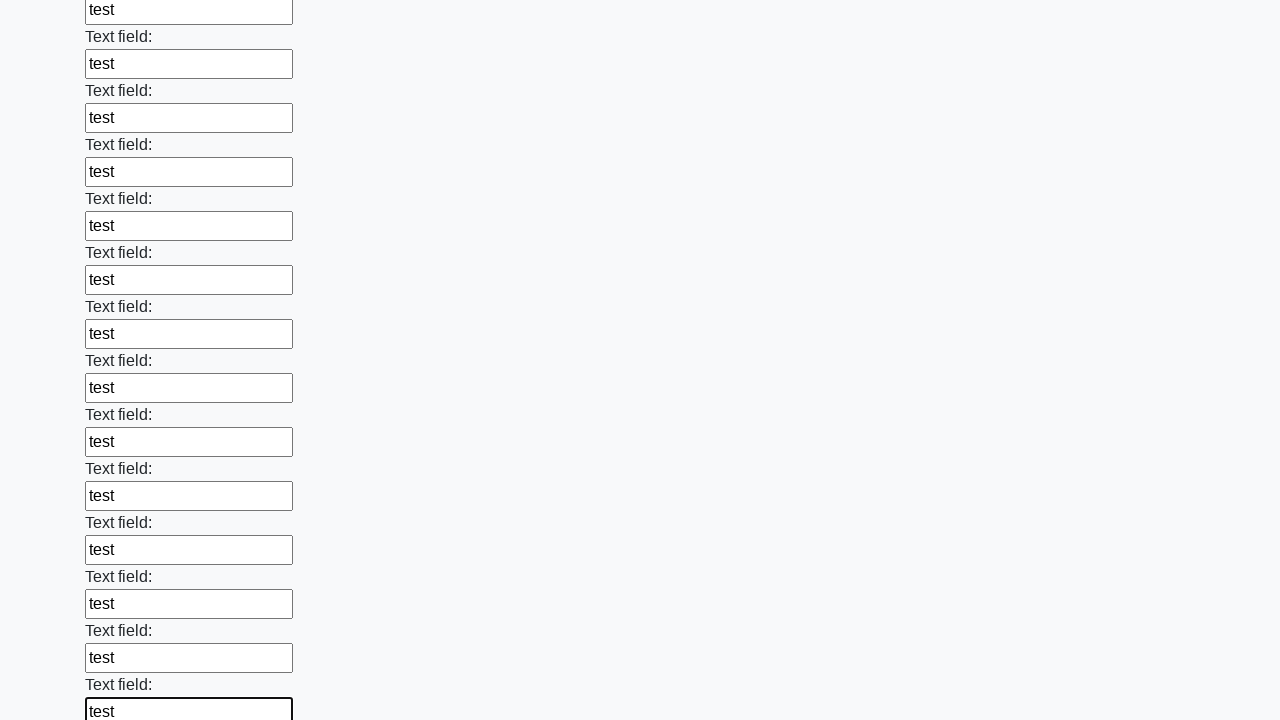

Filled input field with 'test' on input >> nth=54
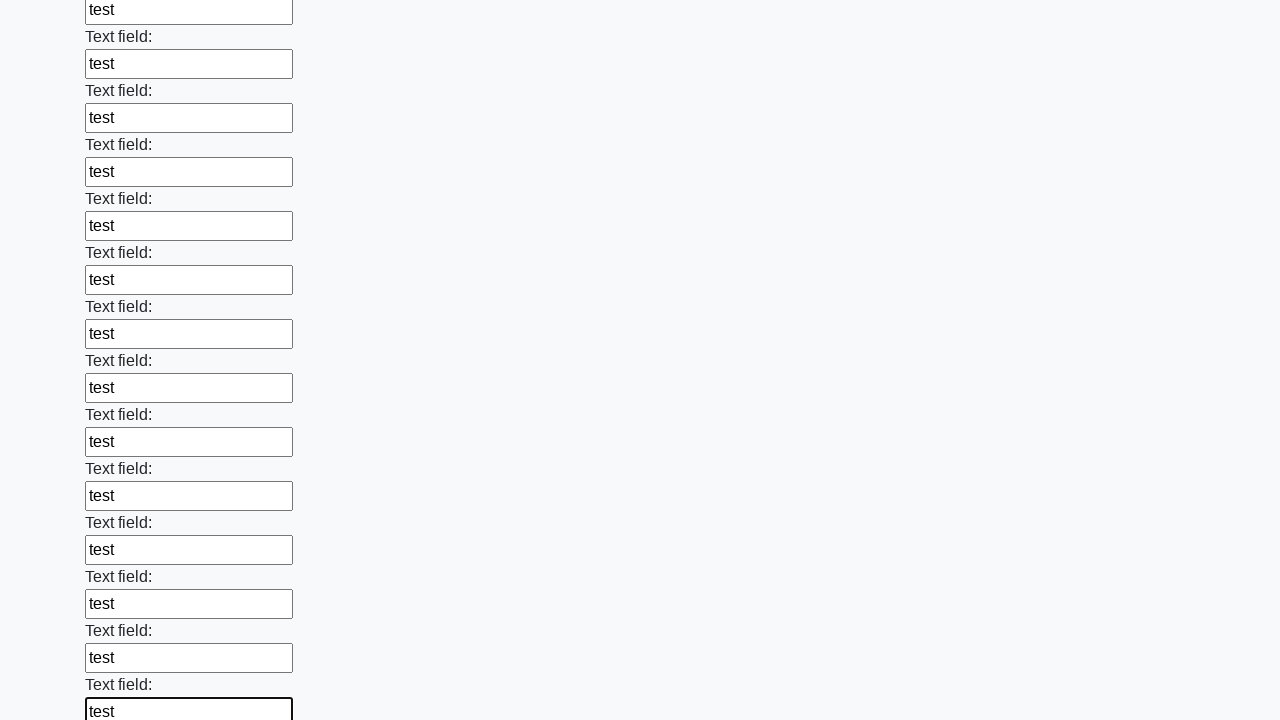

Filled input field with 'test' on input >> nth=55
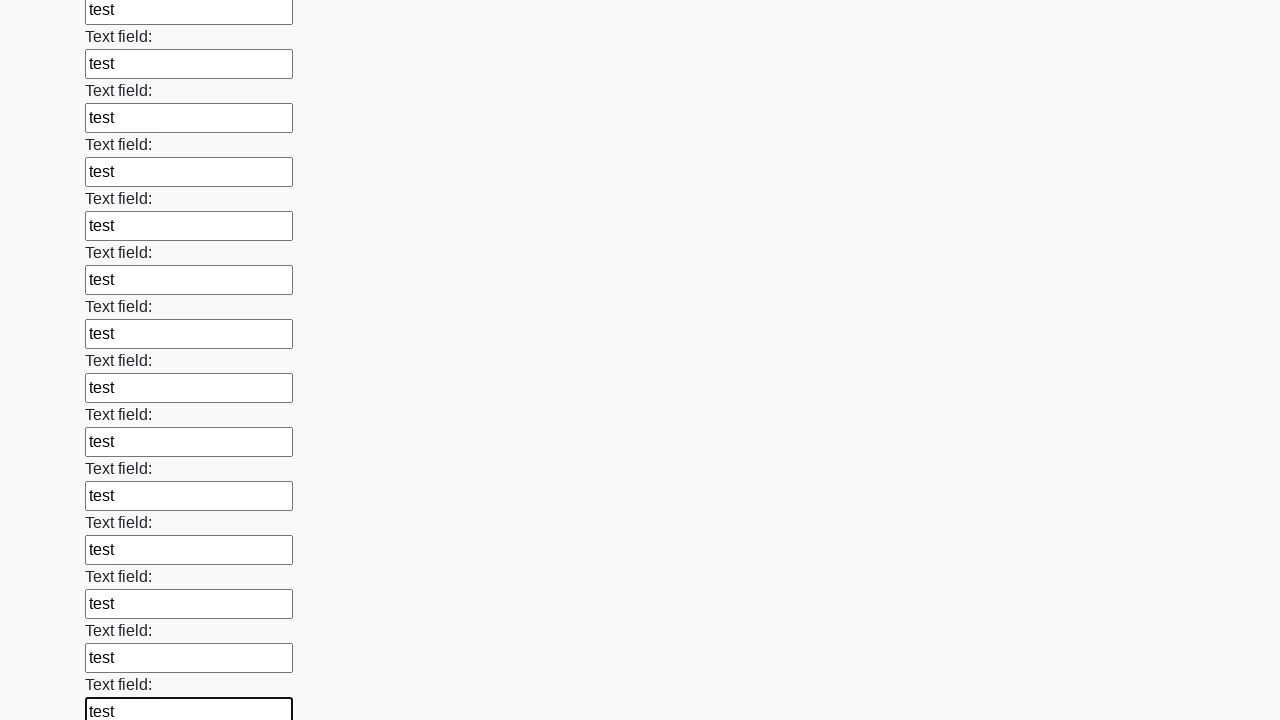

Filled input field with 'test' on input >> nth=56
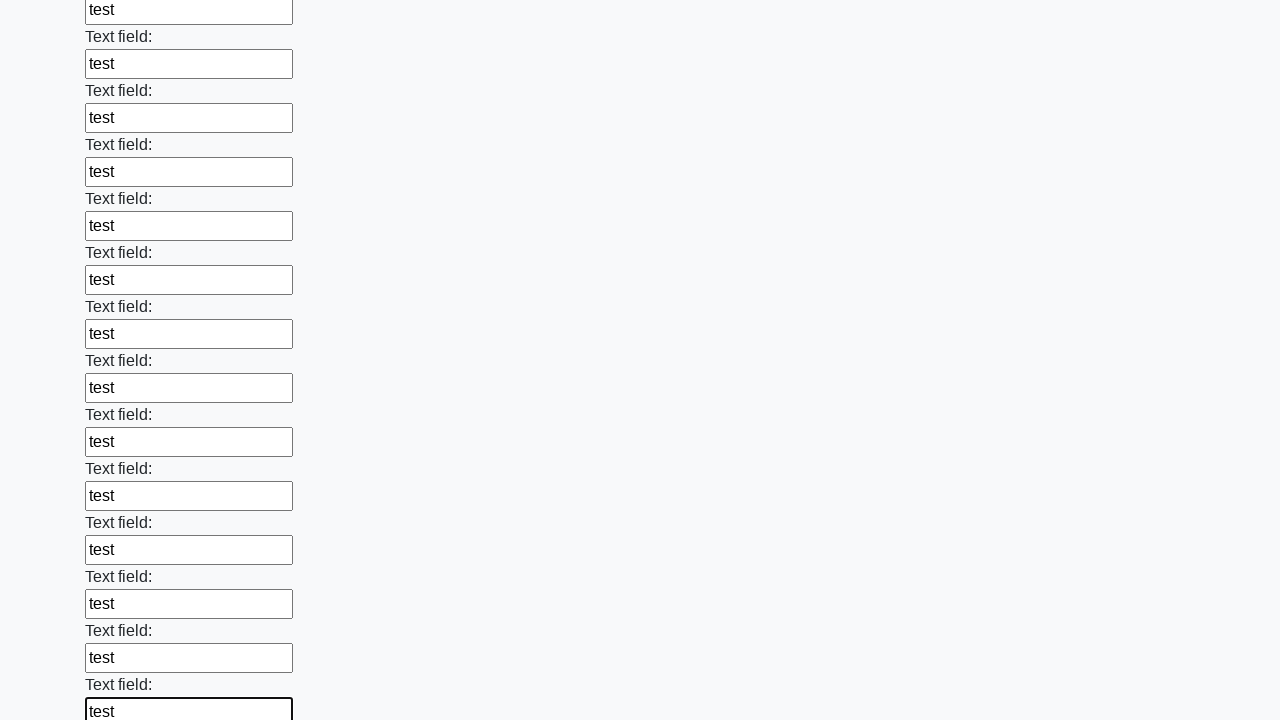

Filled input field with 'test' on input >> nth=57
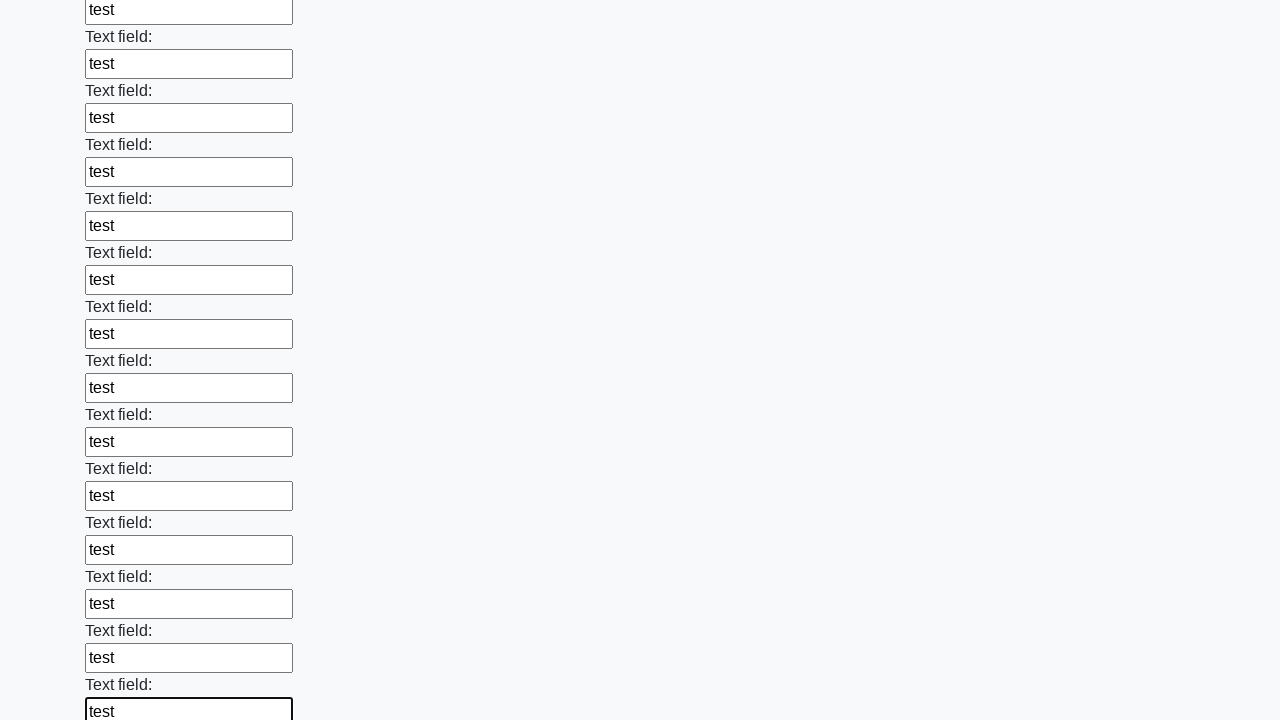

Filled input field with 'test' on input >> nth=58
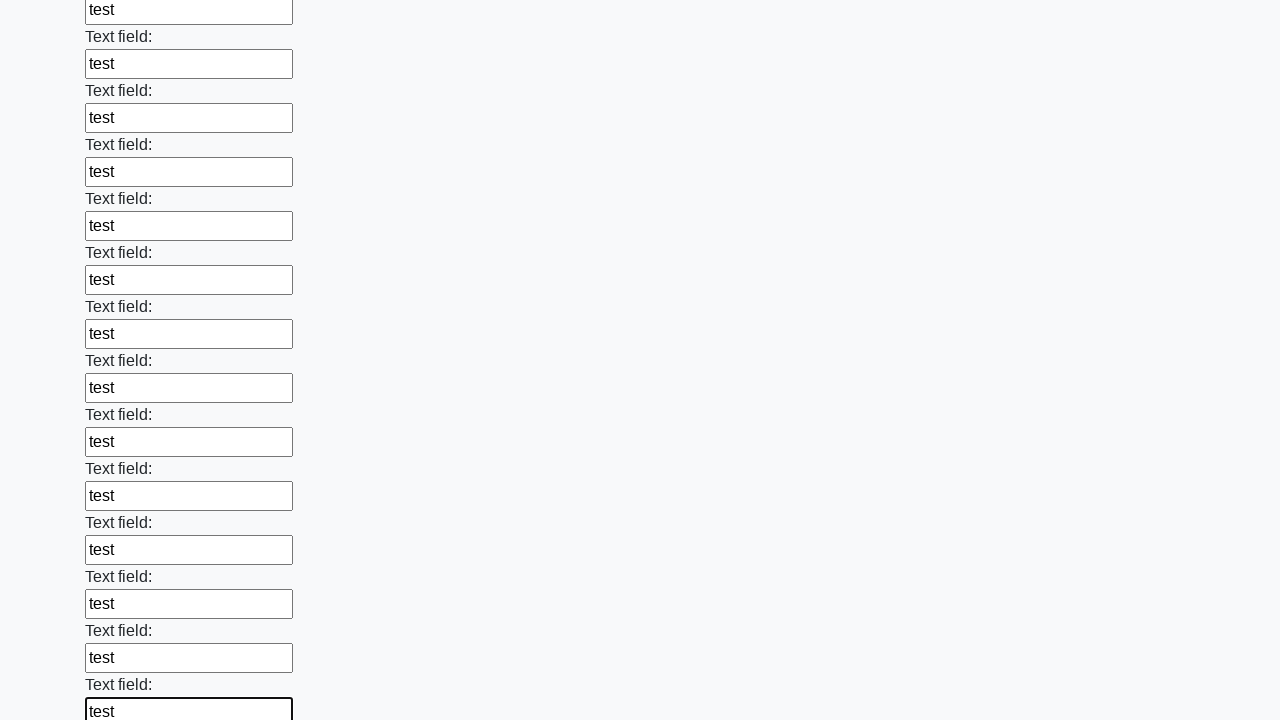

Filled input field with 'test' on input >> nth=59
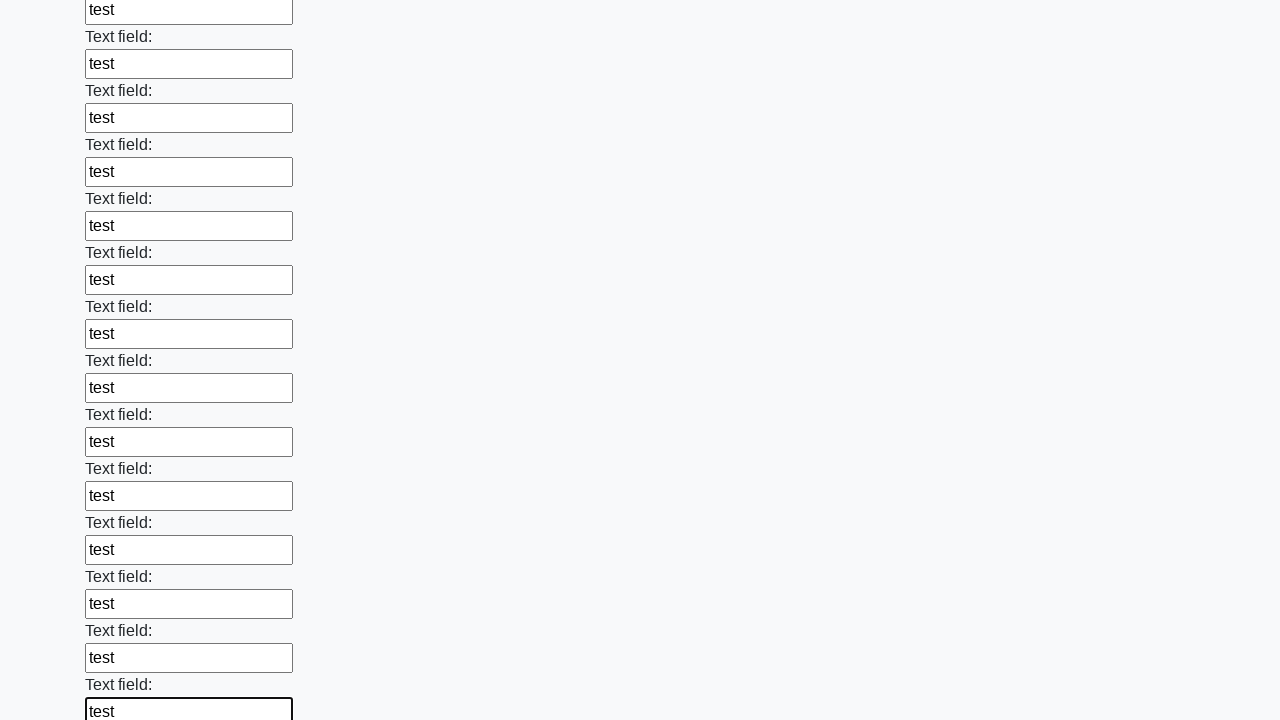

Filled input field with 'test' on input >> nth=60
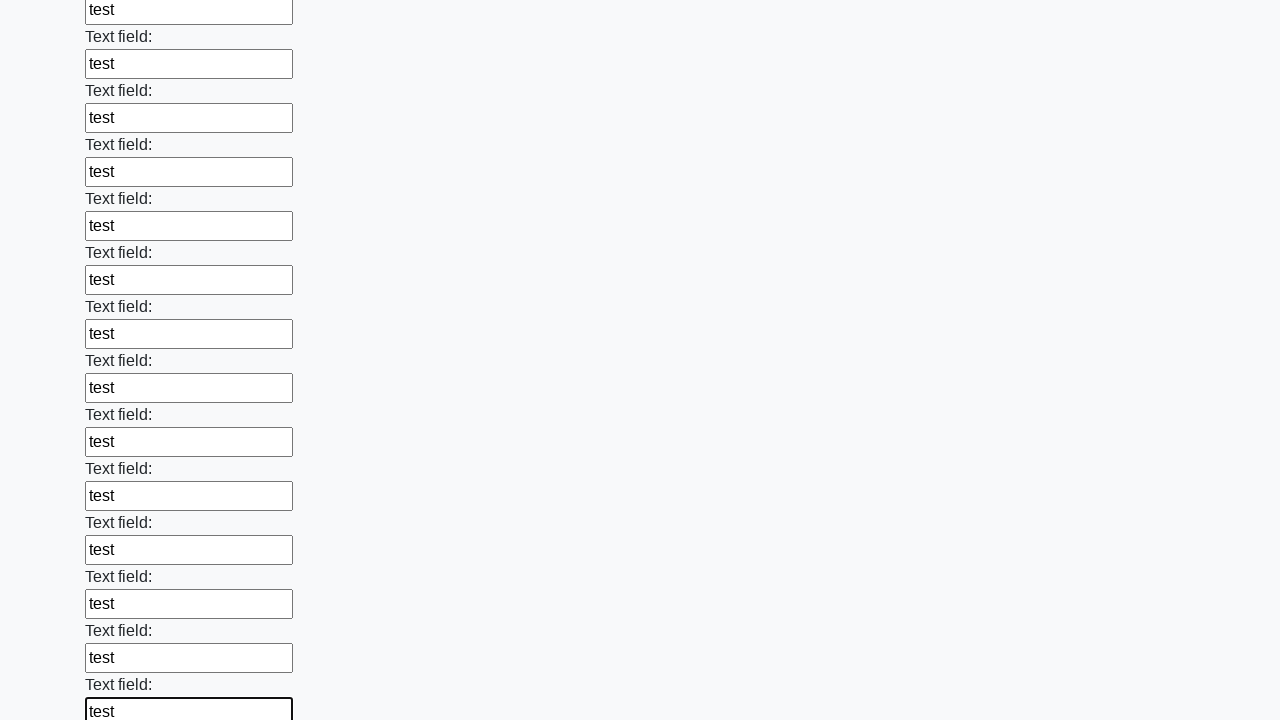

Filled input field with 'test' on input >> nth=61
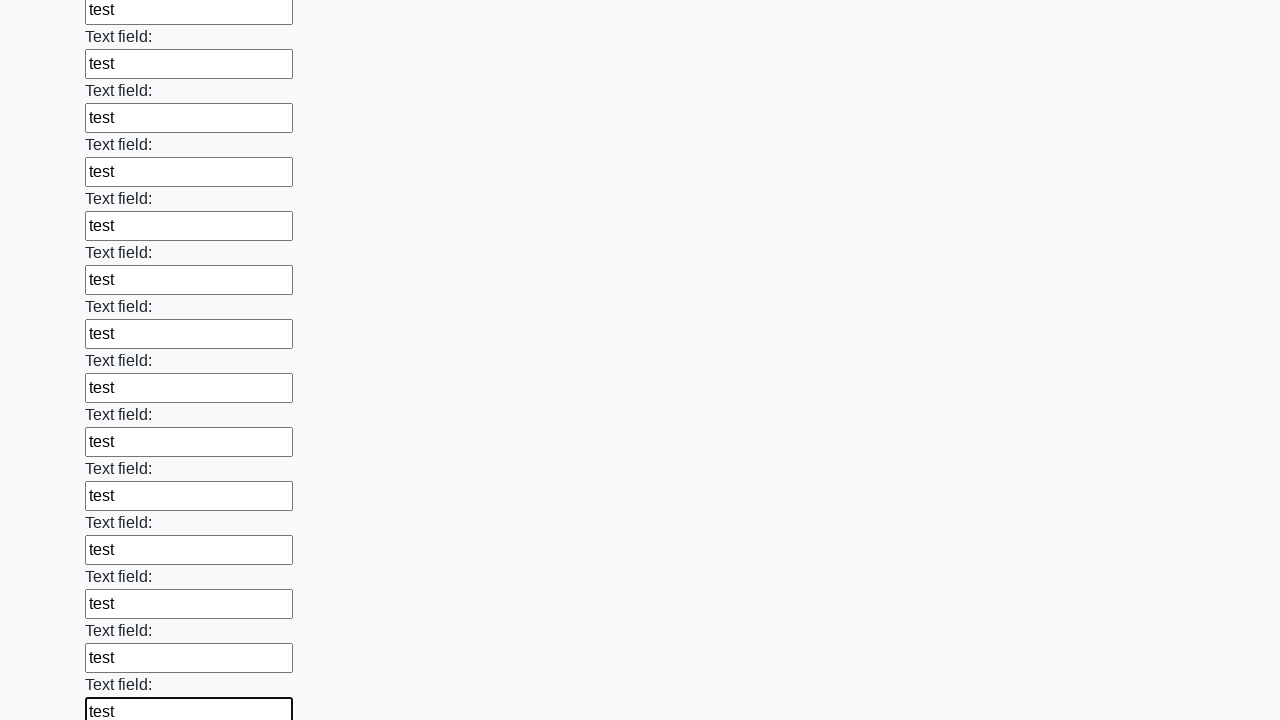

Filled input field with 'test' on input >> nth=62
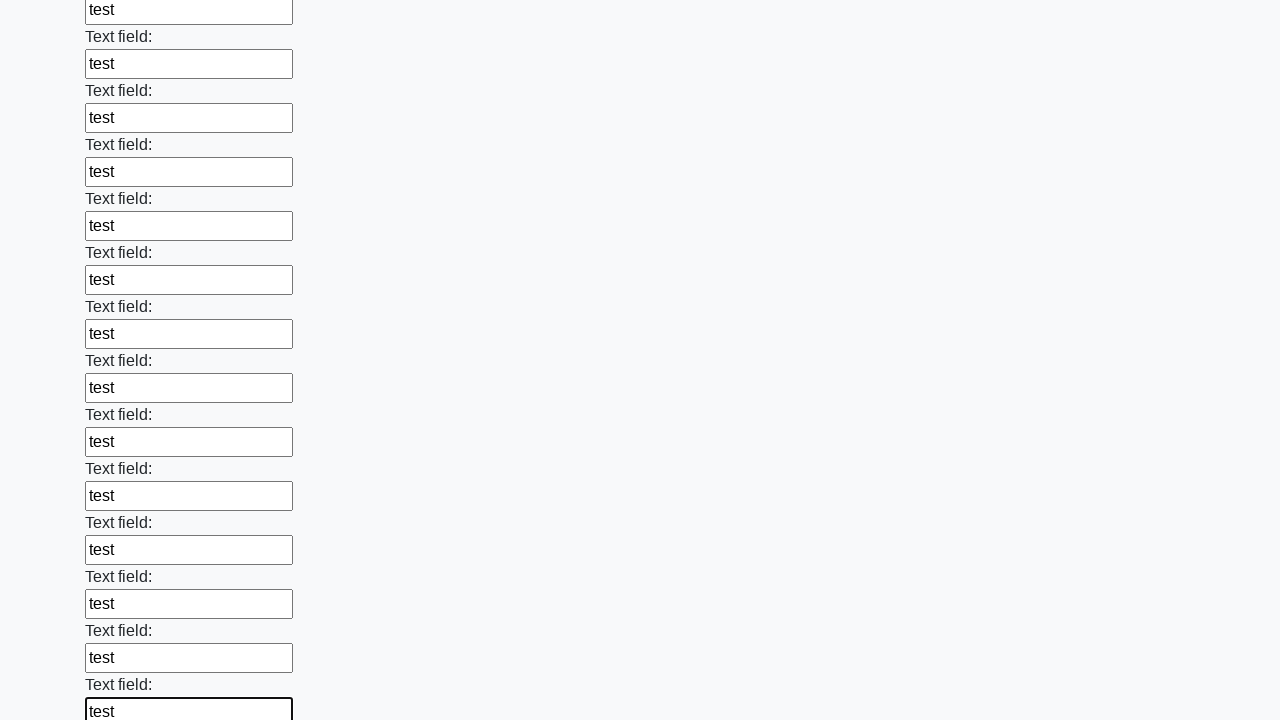

Filled input field with 'test' on input >> nth=63
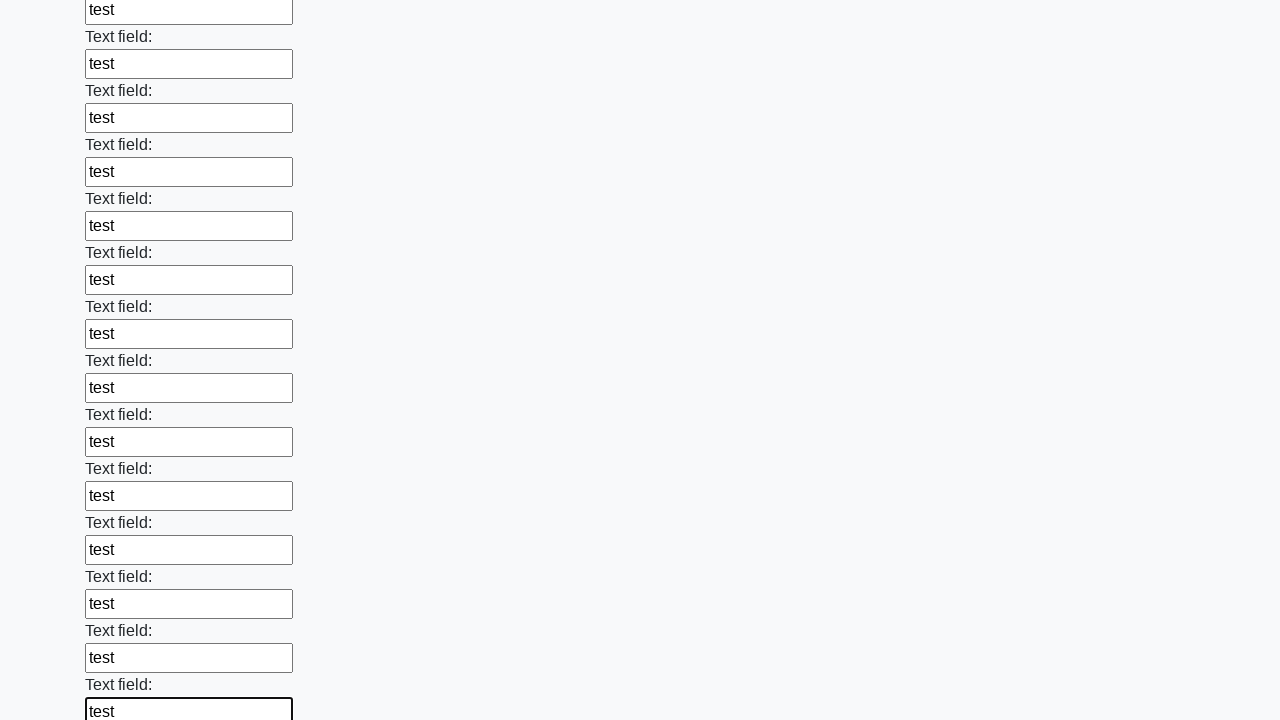

Filled input field with 'test' on input >> nth=64
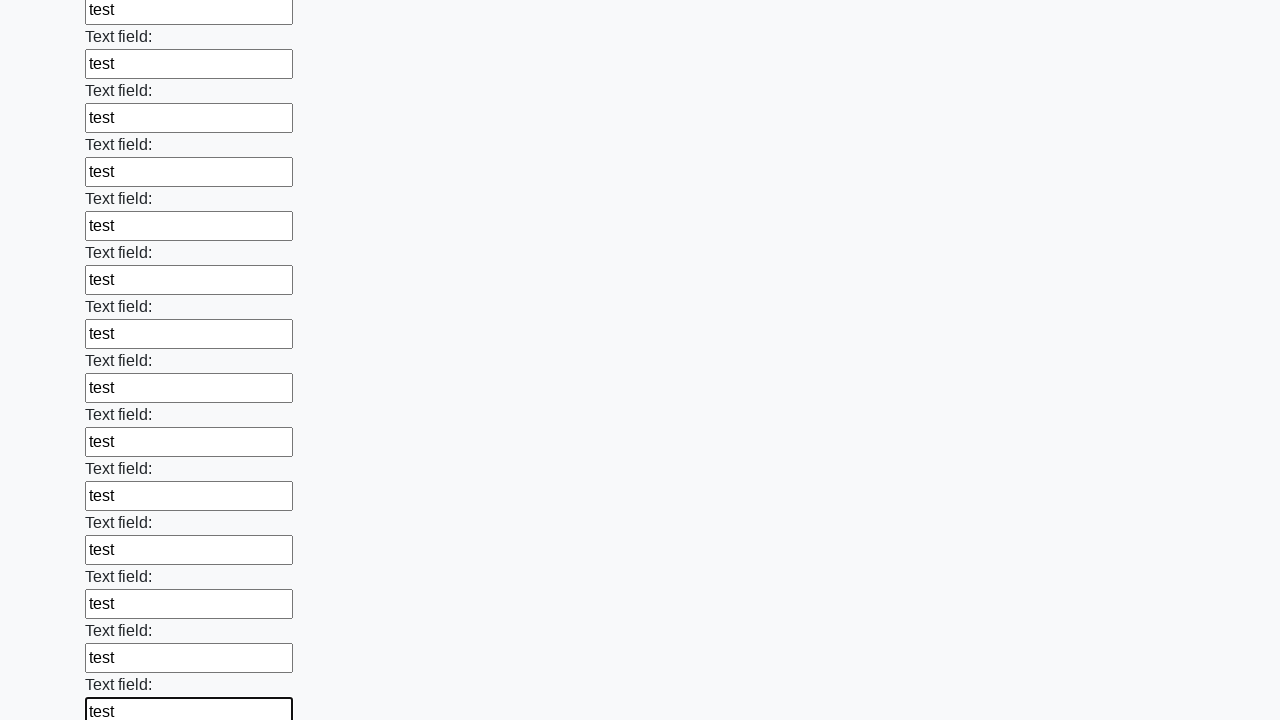

Filled input field with 'test' on input >> nth=65
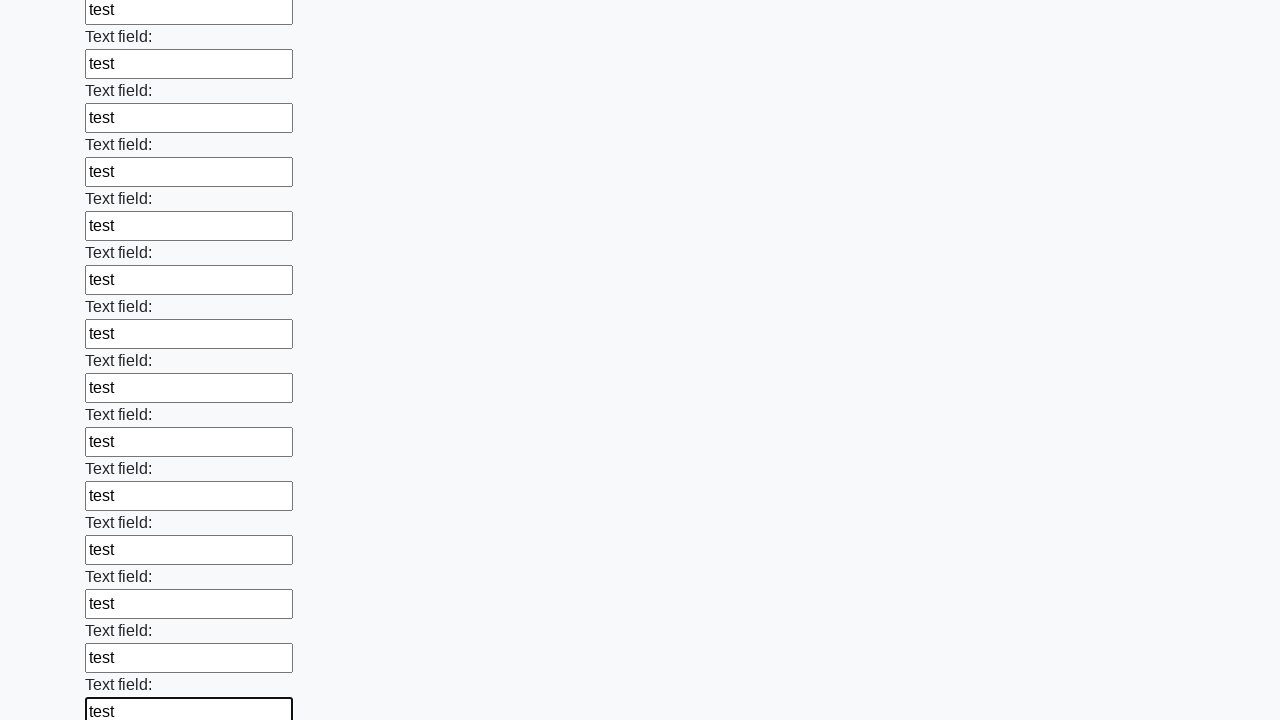

Filled input field with 'test' on input >> nth=66
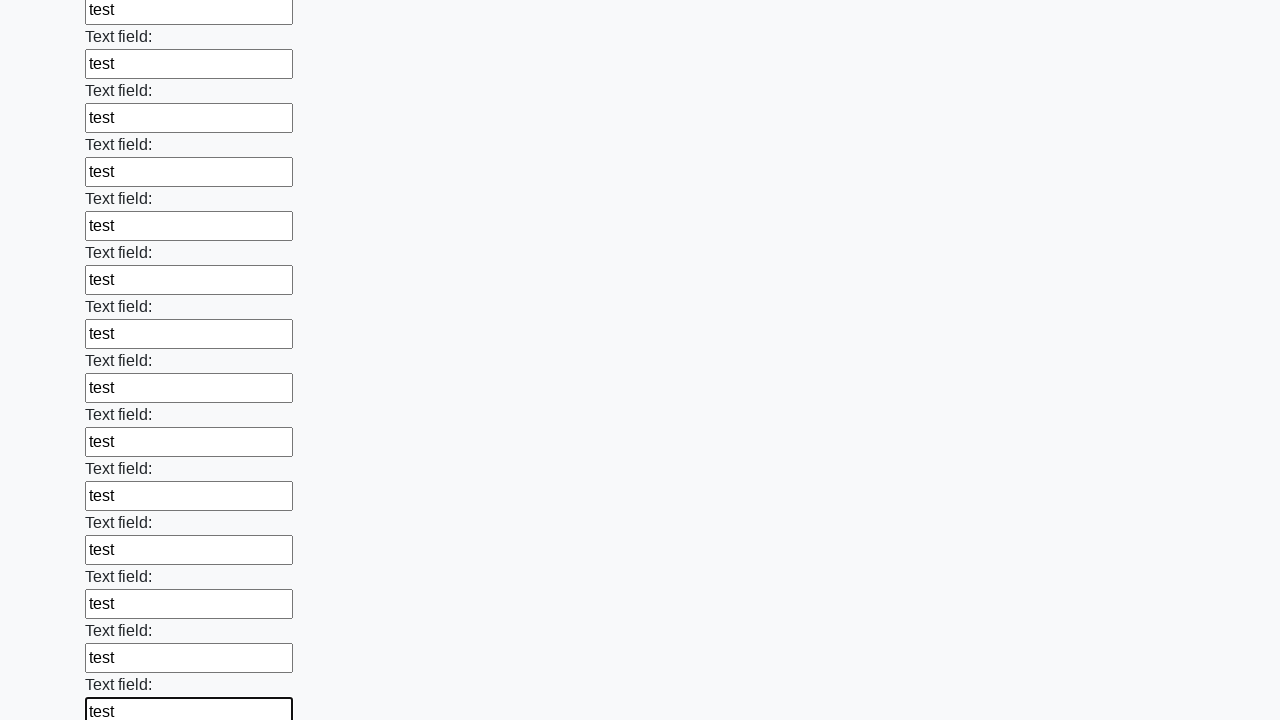

Filled input field with 'test' on input >> nth=67
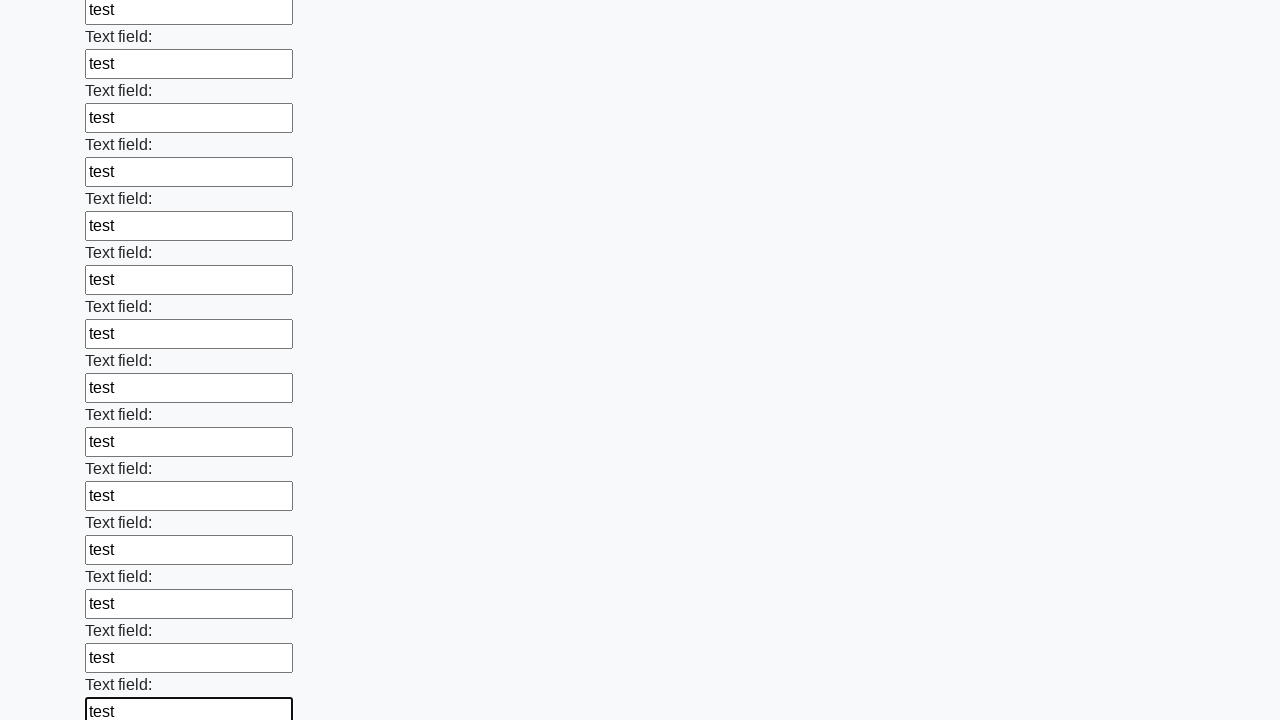

Filled input field with 'test' on input >> nth=68
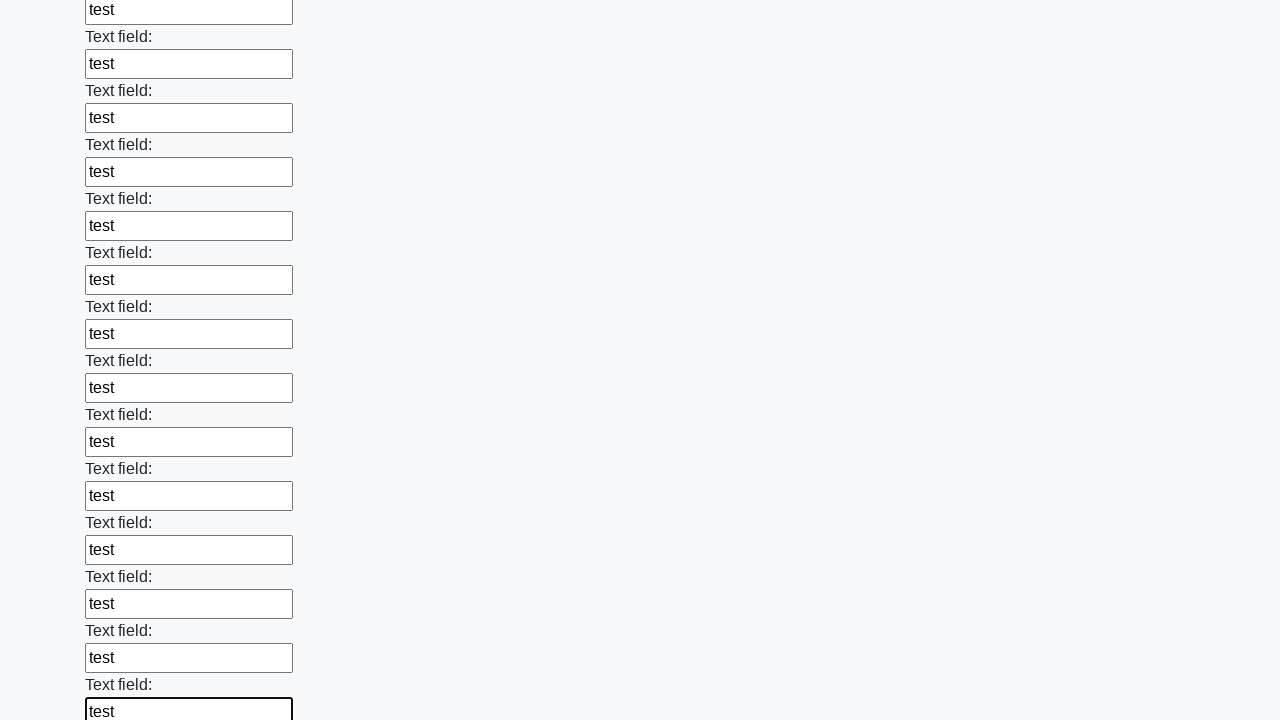

Filled input field with 'test' on input >> nth=69
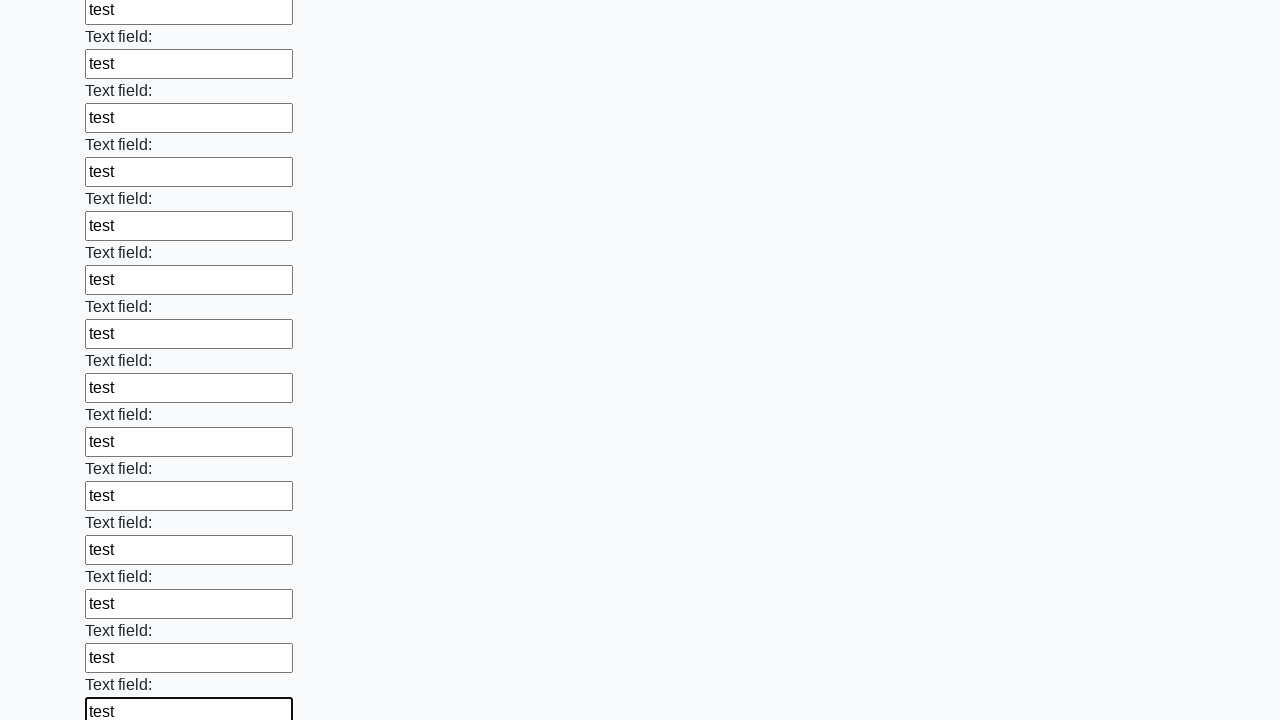

Filled input field with 'test' on input >> nth=70
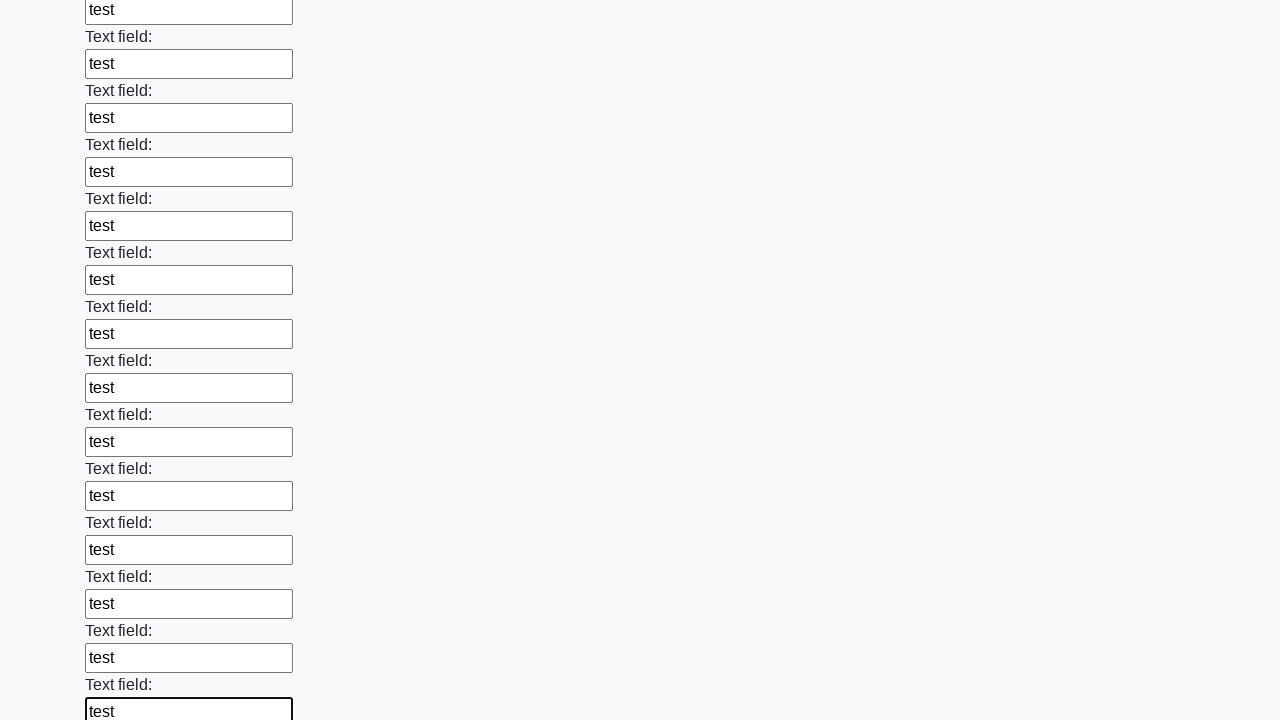

Filled input field with 'test' on input >> nth=71
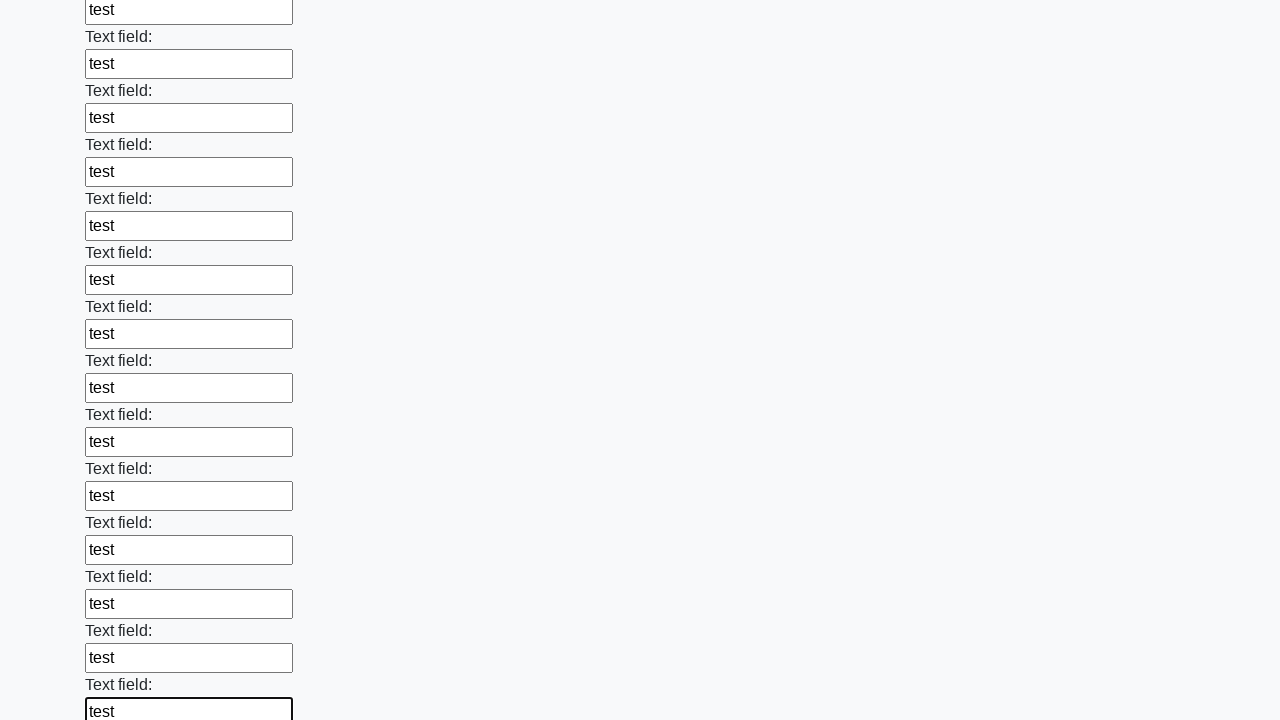

Filled input field with 'test' on input >> nth=72
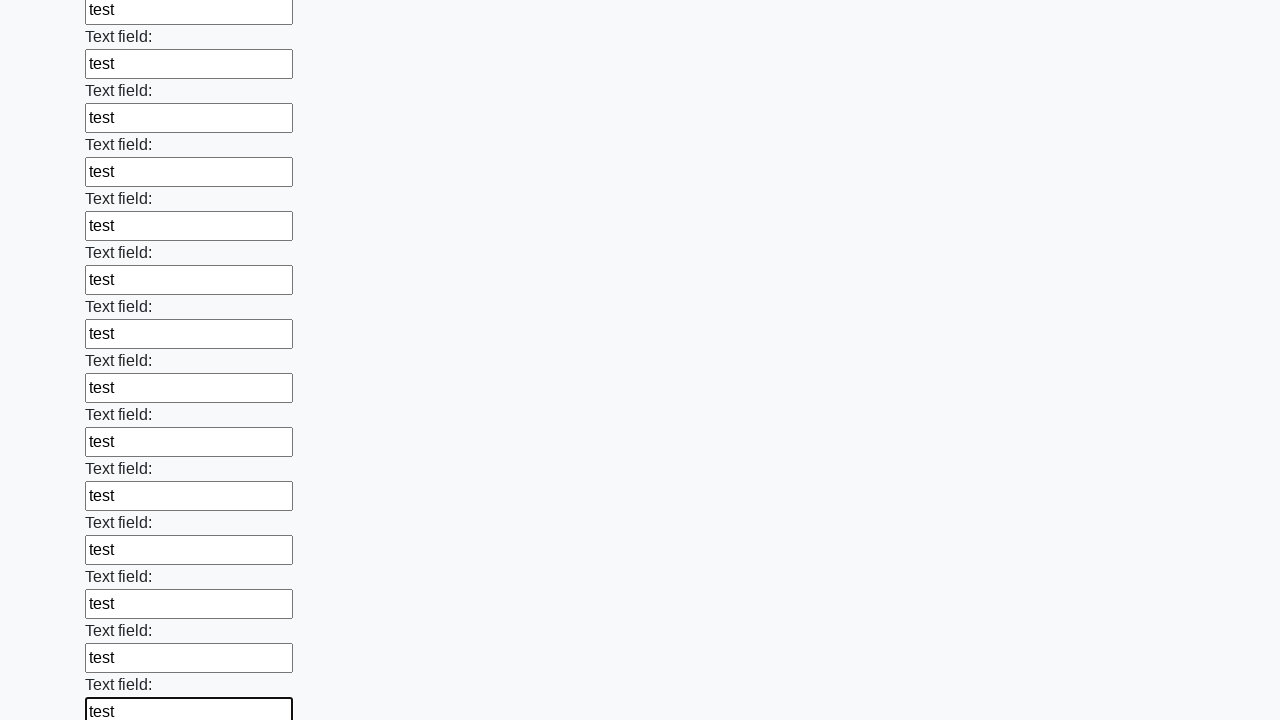

Filled input field with 'test' on input >> nth=73
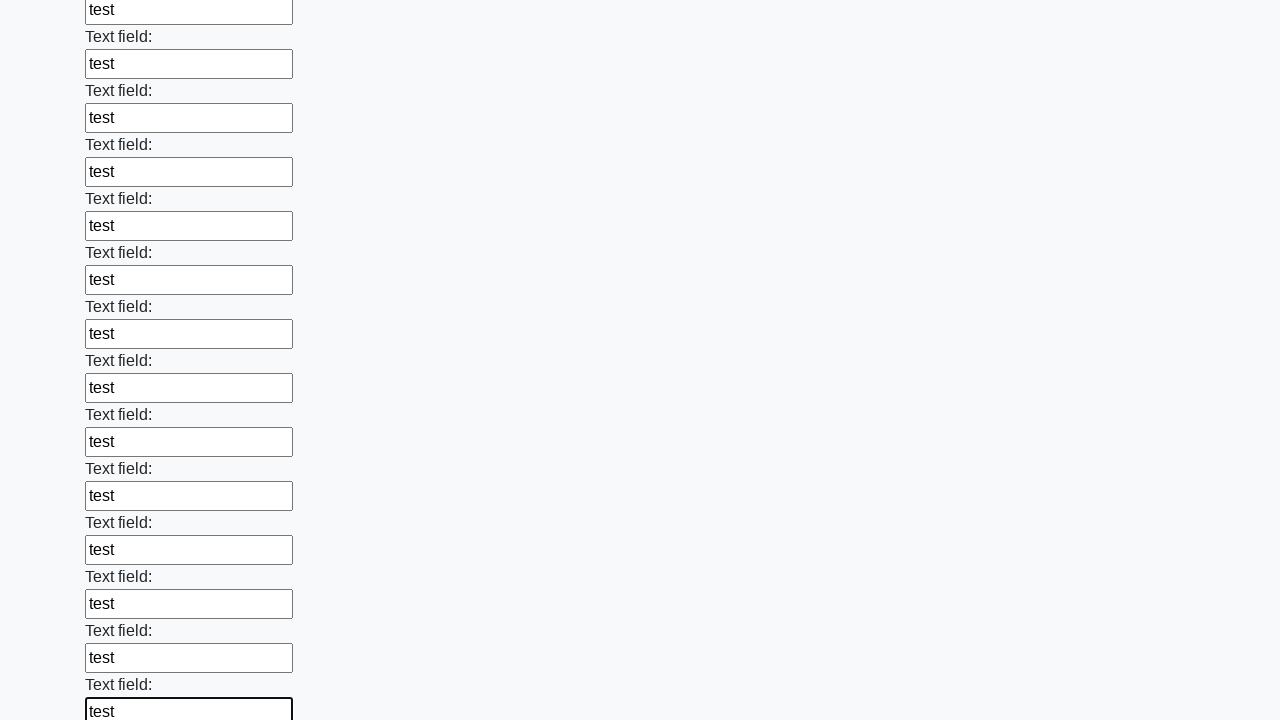

Filled input field with 'test' on input >> nth=74
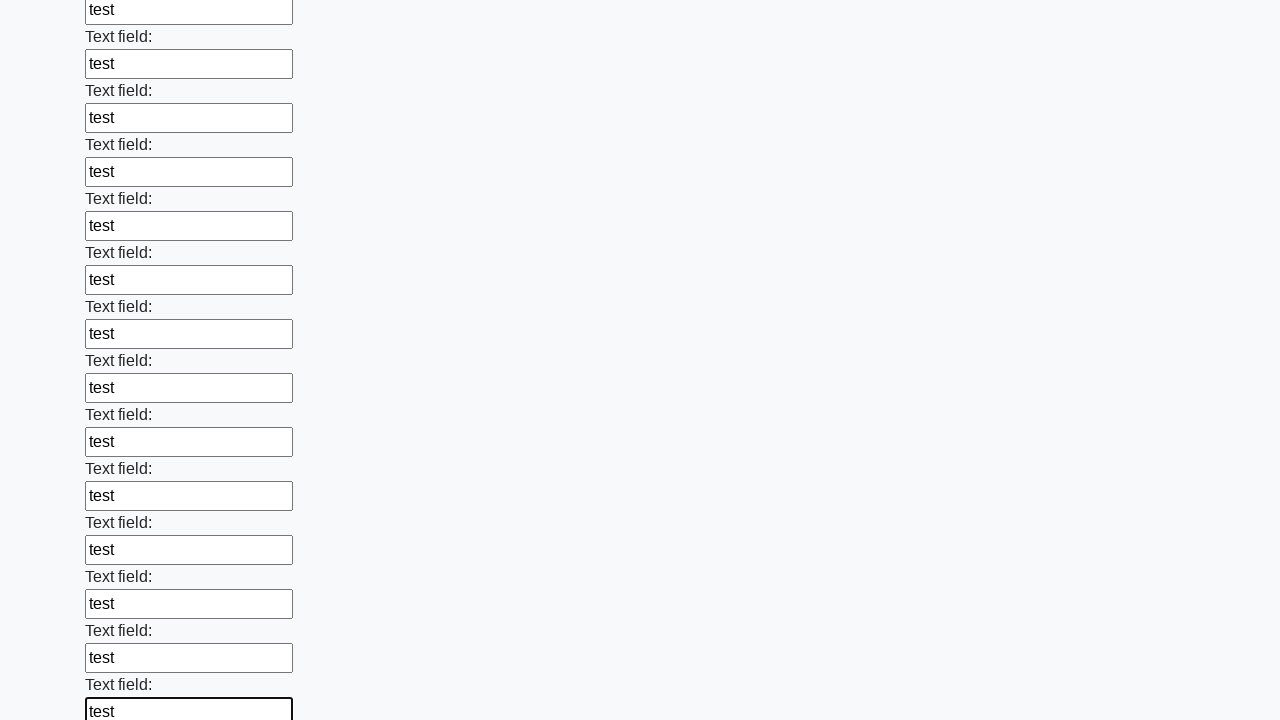

Filled input field with 'test' on input >> nth=75
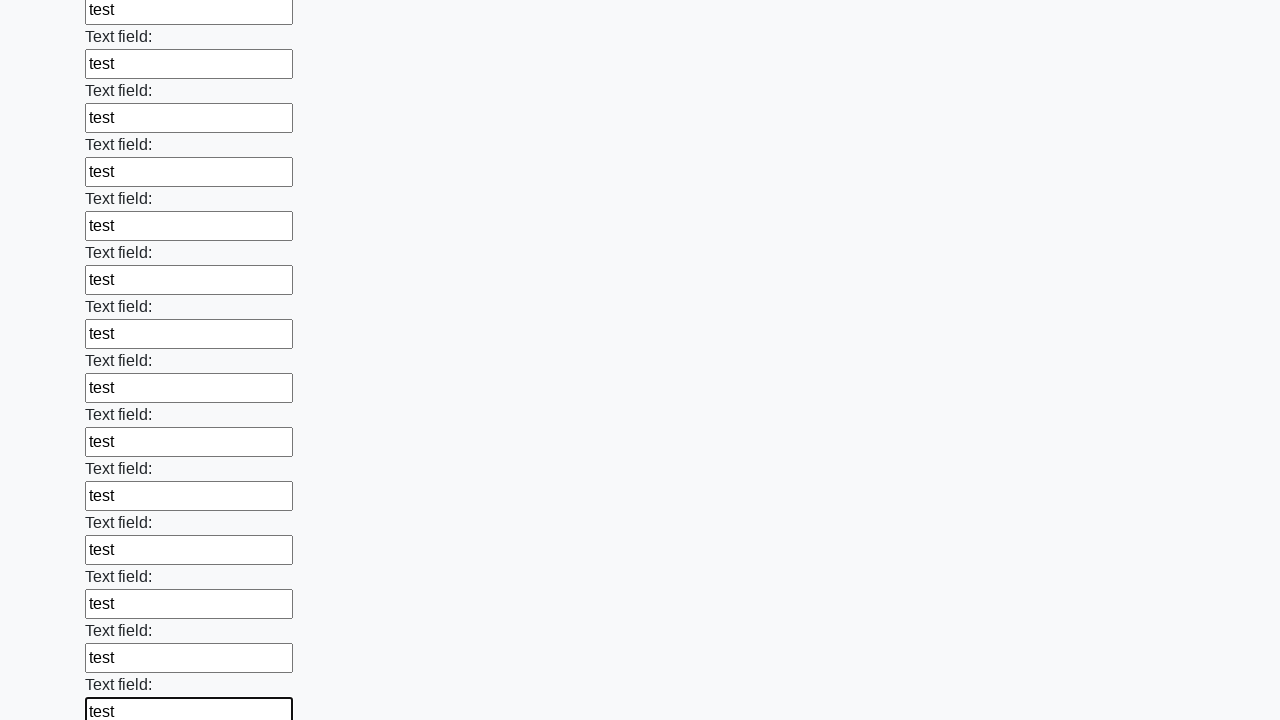

Filled input field with 'test' on input >> nth=76
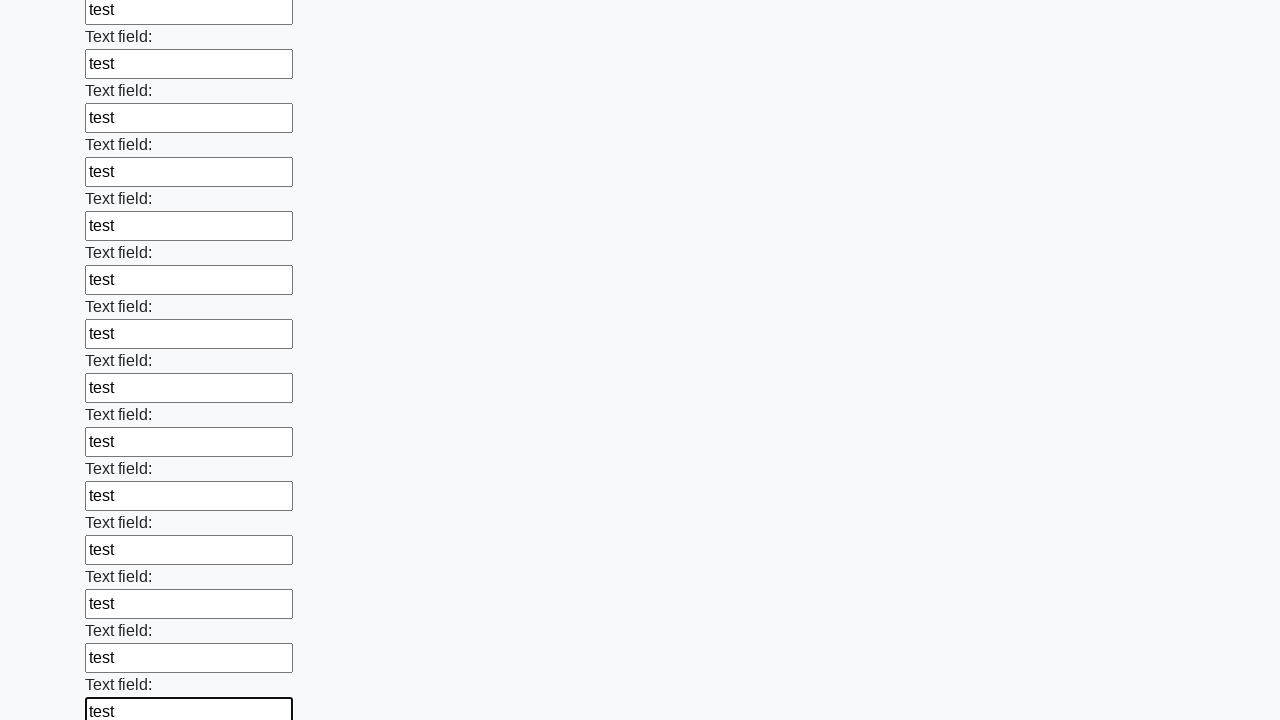

Filled input field with 'test' on input >> nth=77
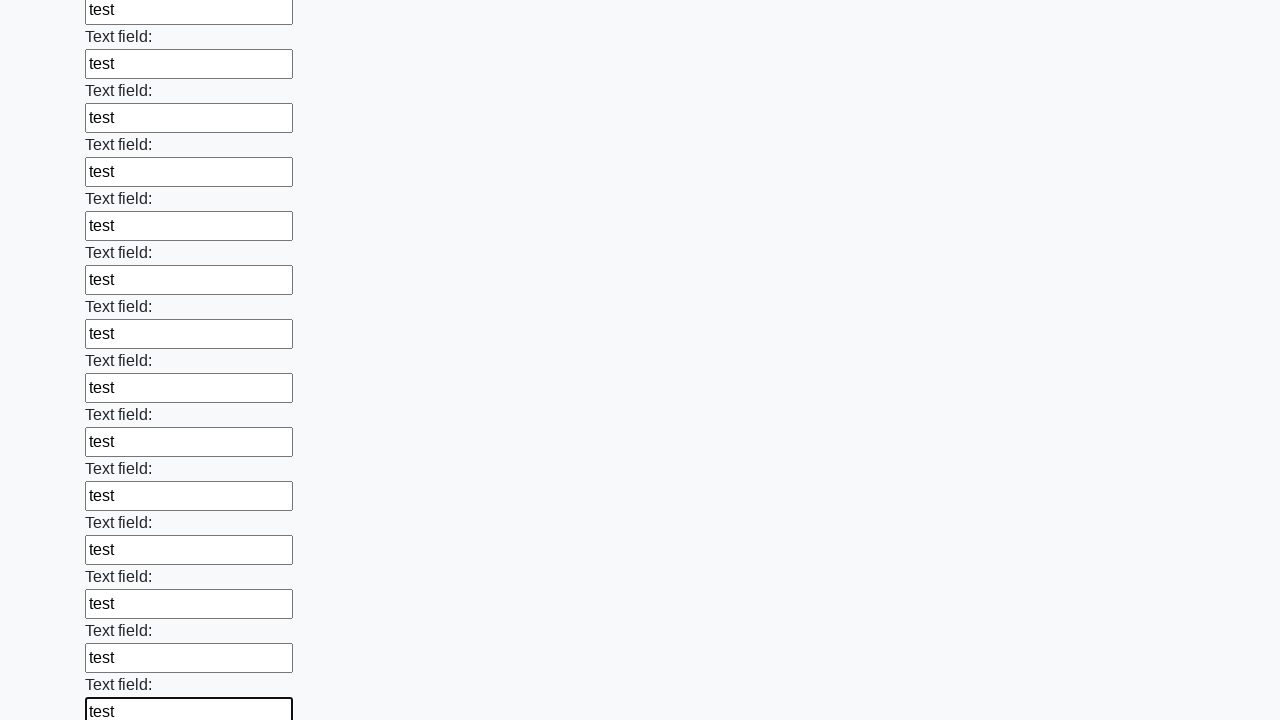

Filled input field with 'test' on input >> nth=78
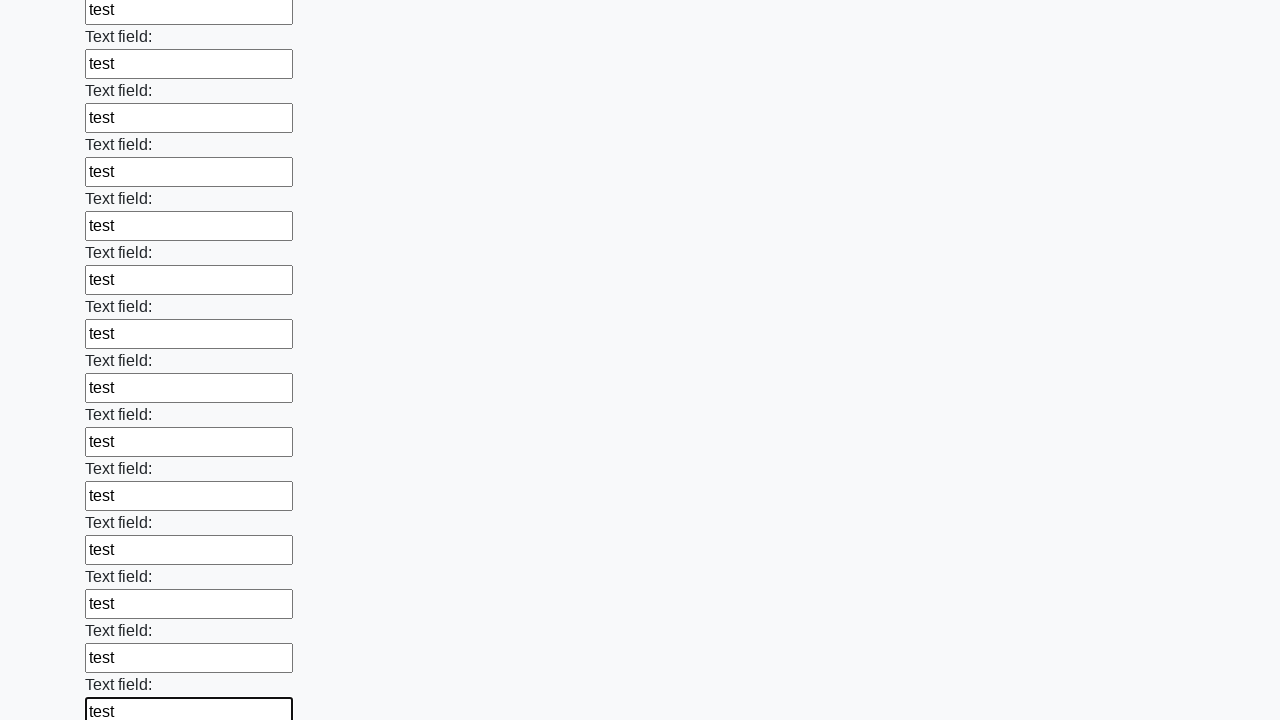

Filled input field with 'test' on input >> nth=79
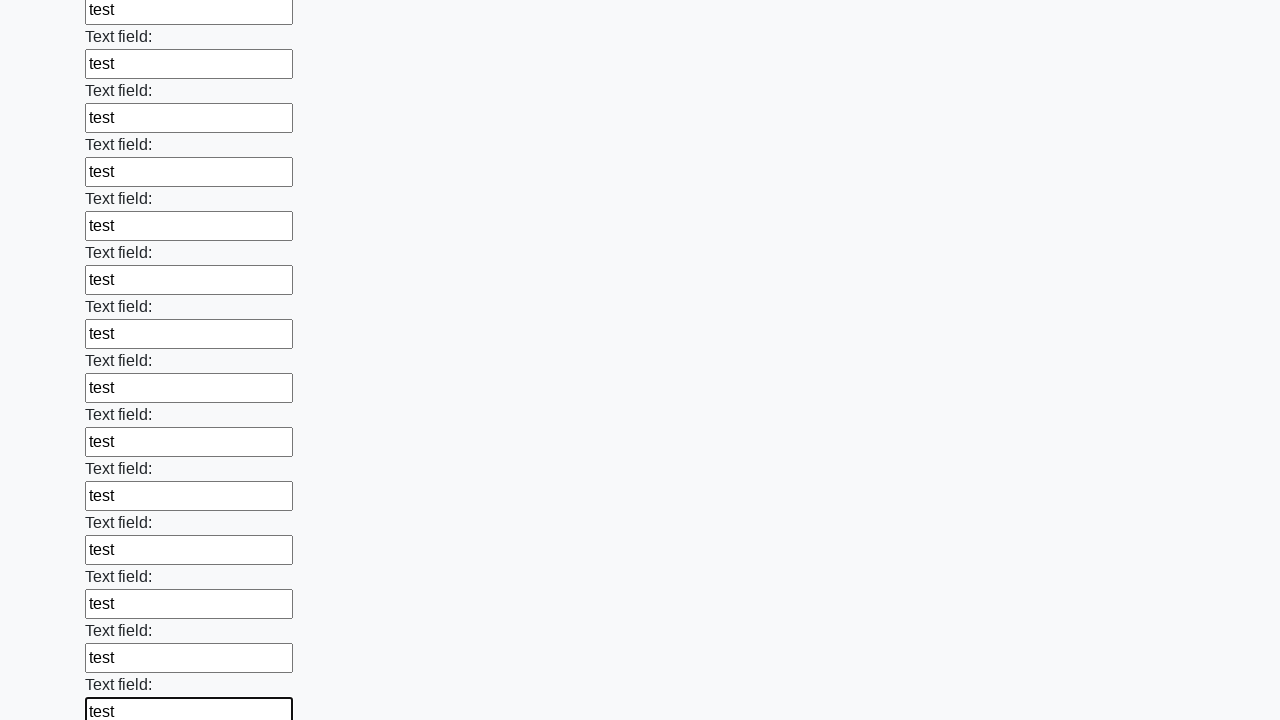

Filled input field with 'test' on input >> nth=80
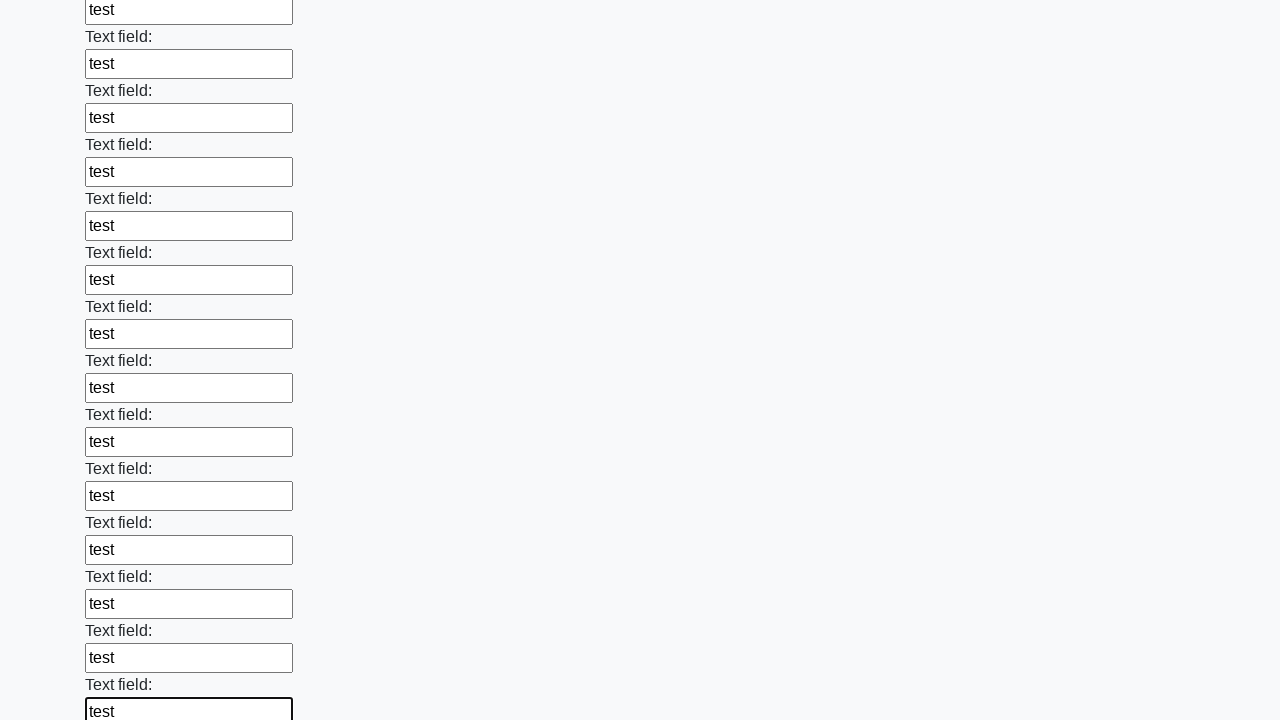

Filled input field with 'test' on input >> nth=81
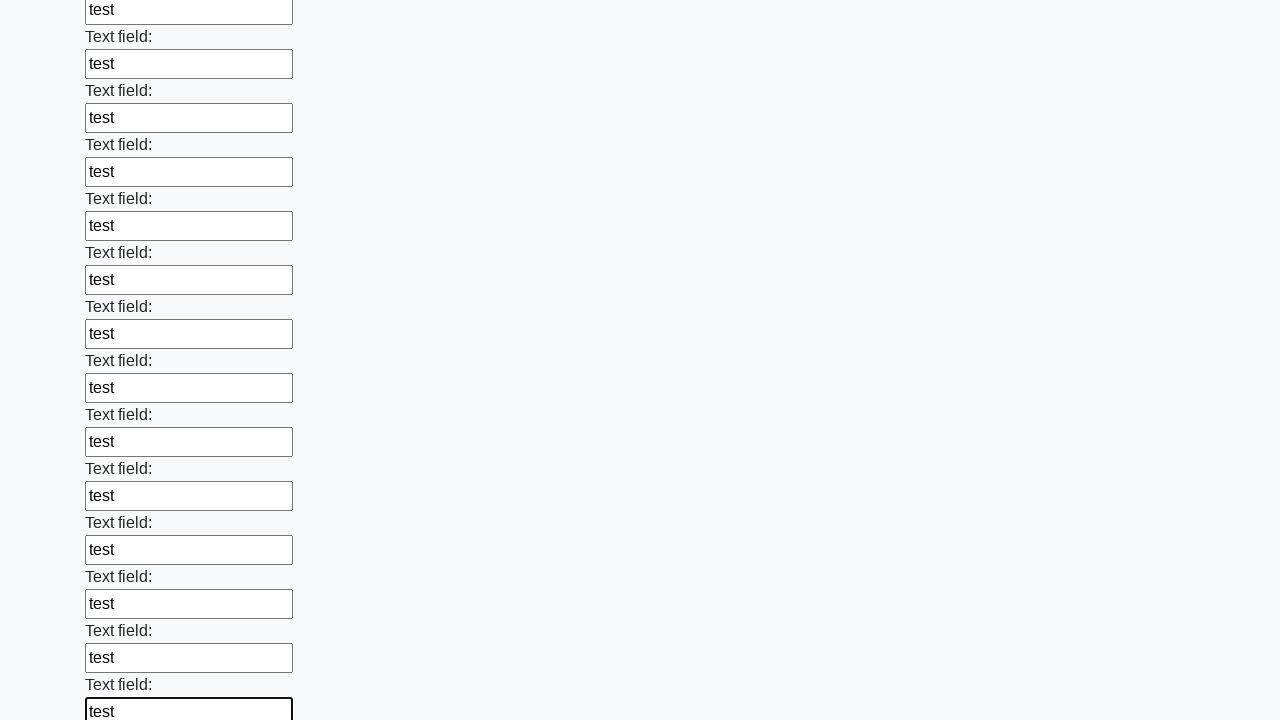

Filled input field with 'test' on input >> nth=82
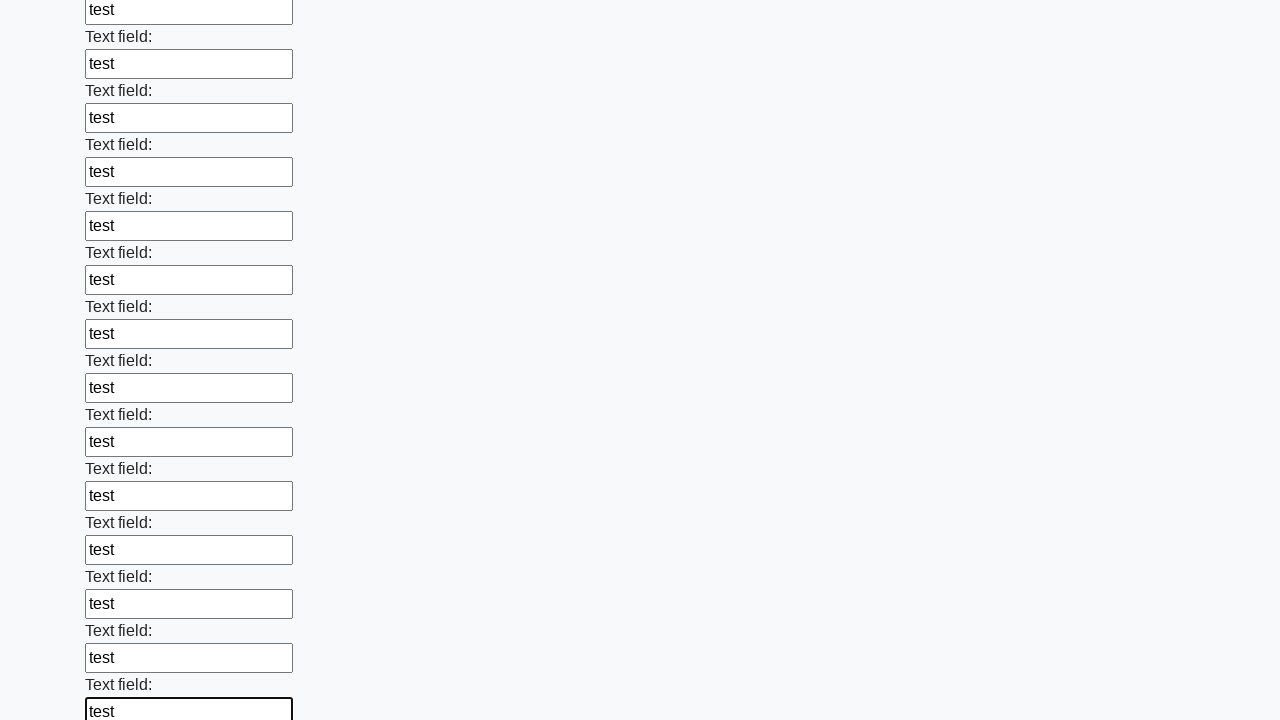

Filled input field with 'test' on input >> nth=83
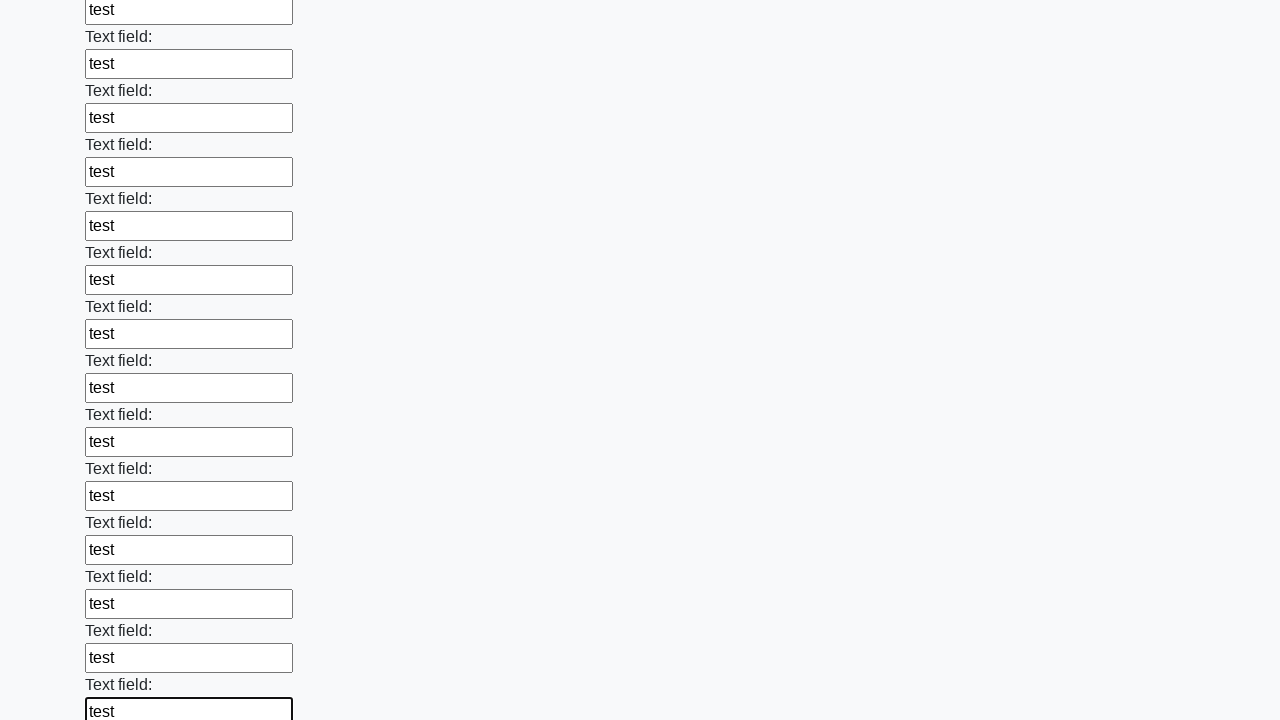

Filled input field with 'test' on input >> nth=84
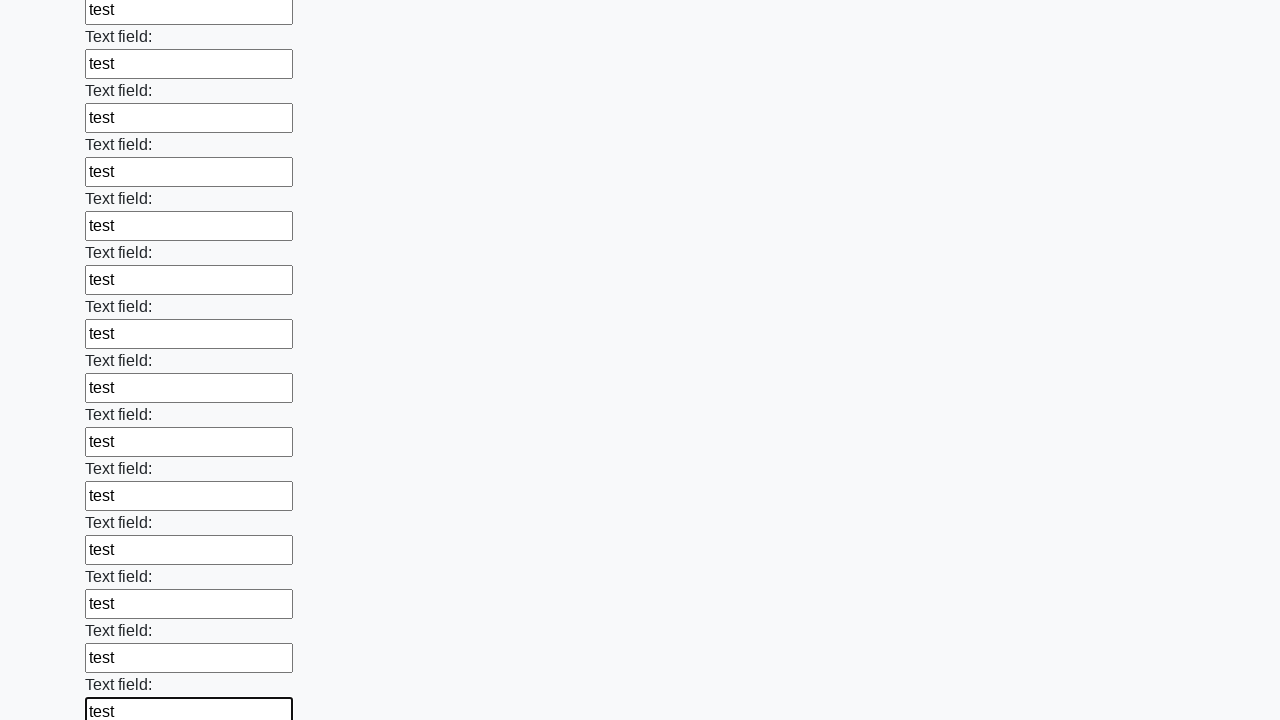

Filled input field with 'test' on input >> nth=85
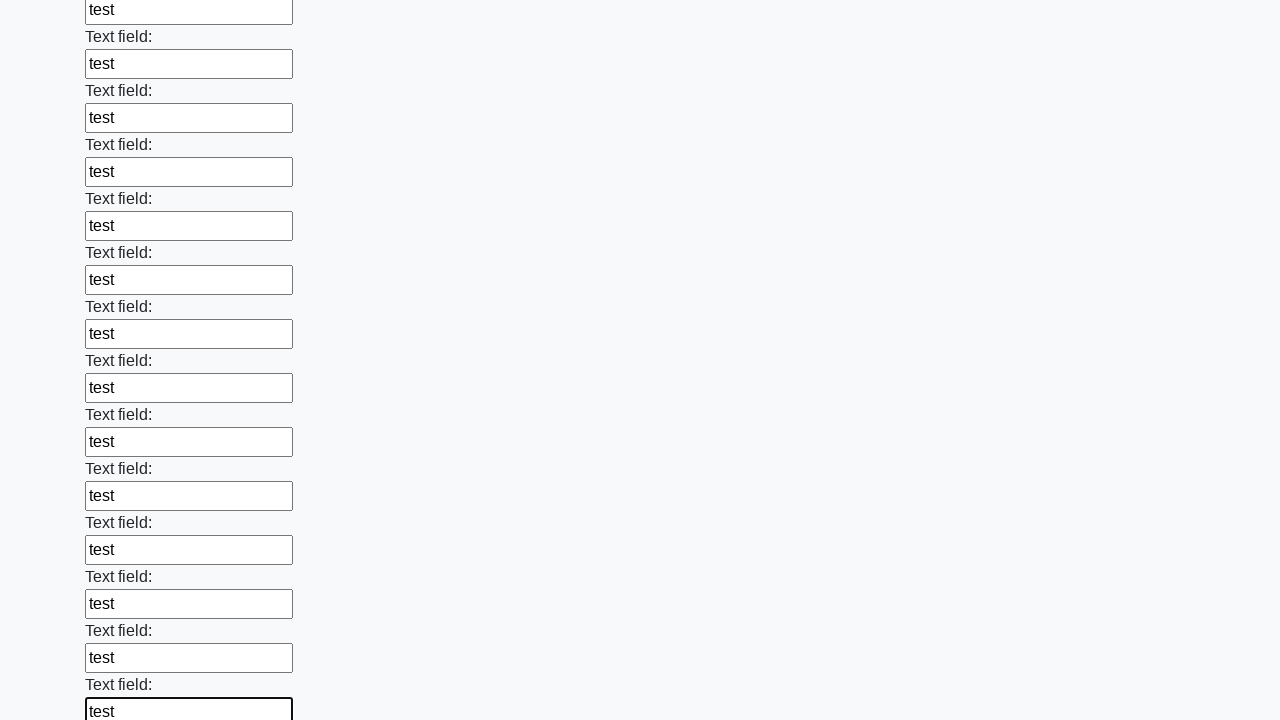

Filled input field with 'test' on input >> nth=86
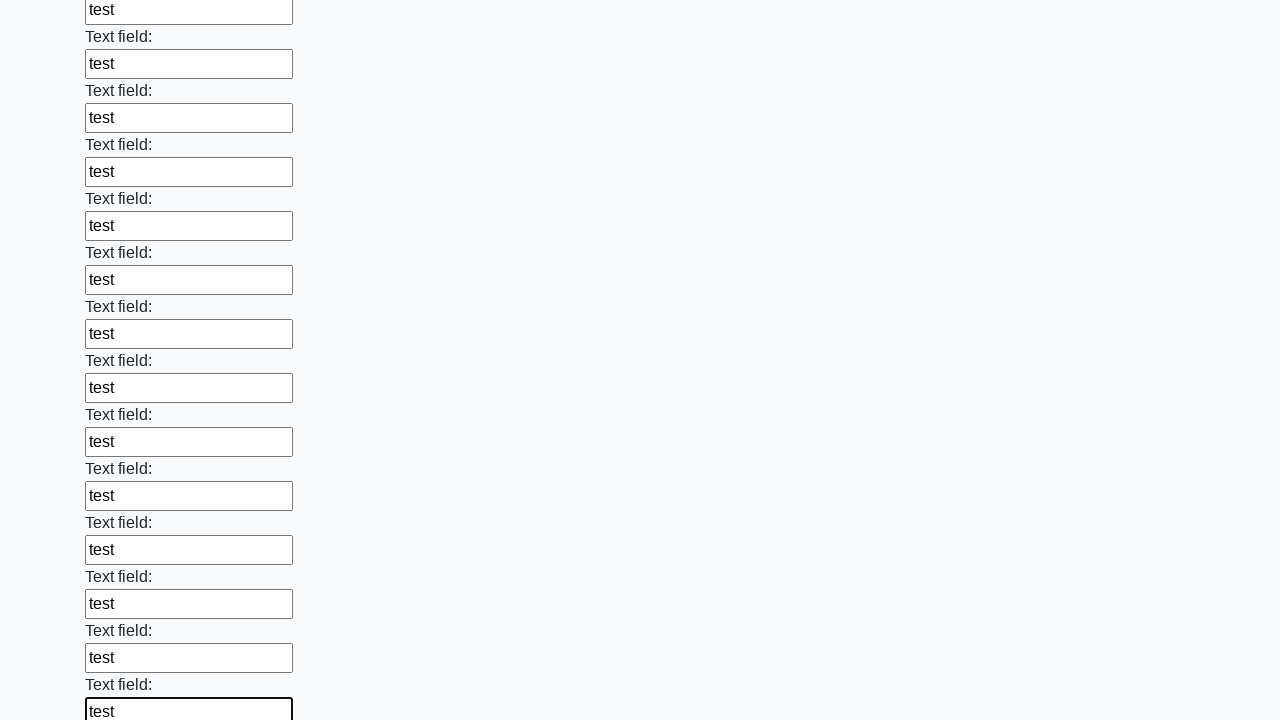

Filled input field with 'test' on input >> nth=87
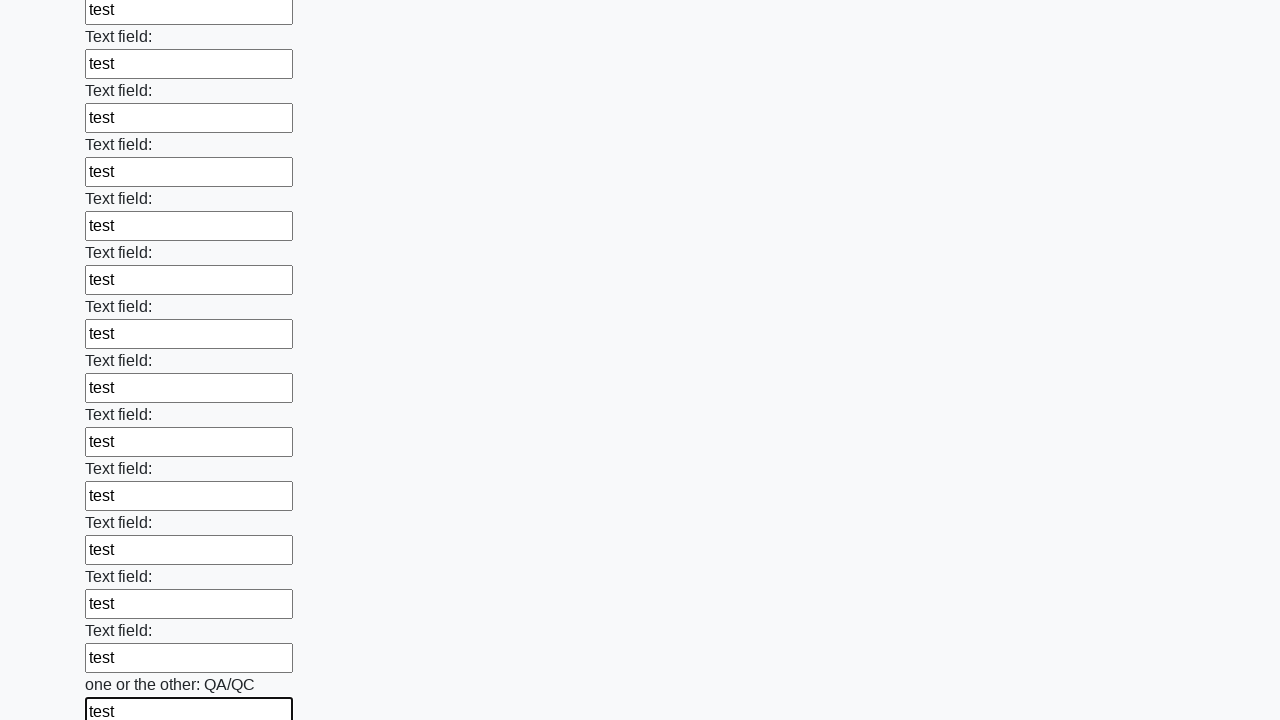

Filled input field with 'test' on input >> nth=88
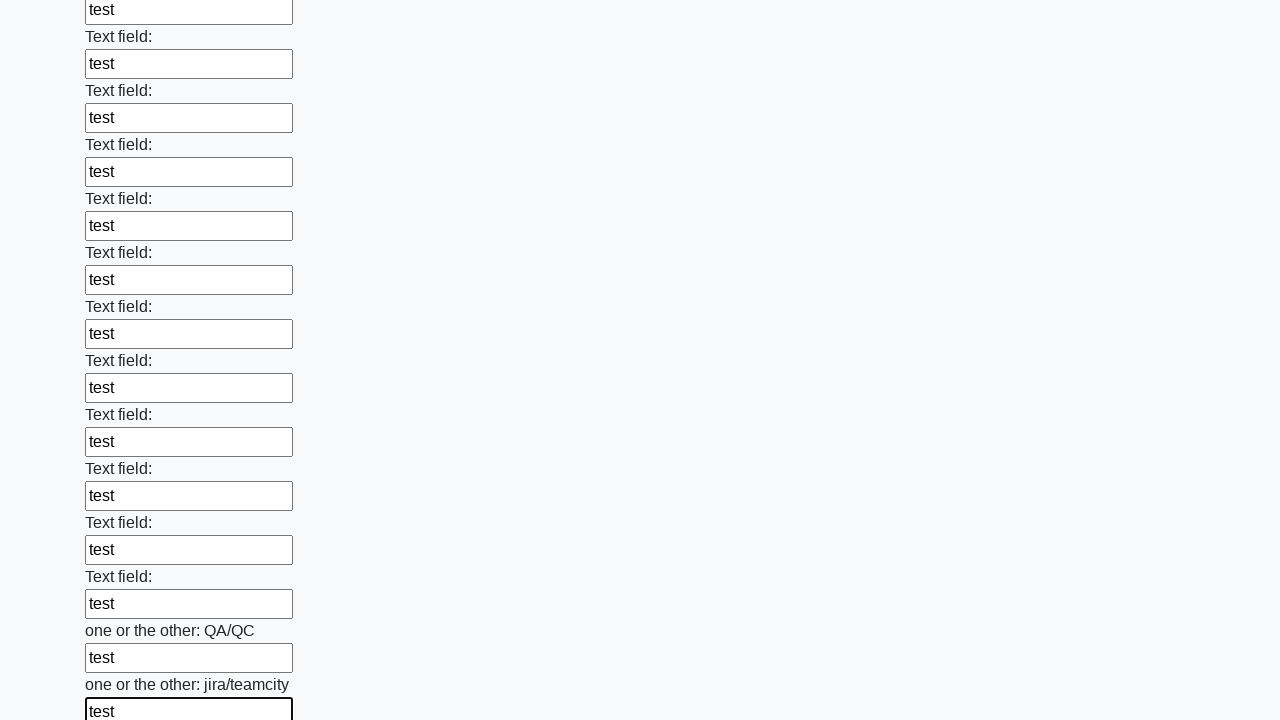

Filled input field with 'test' on input >> nth=89
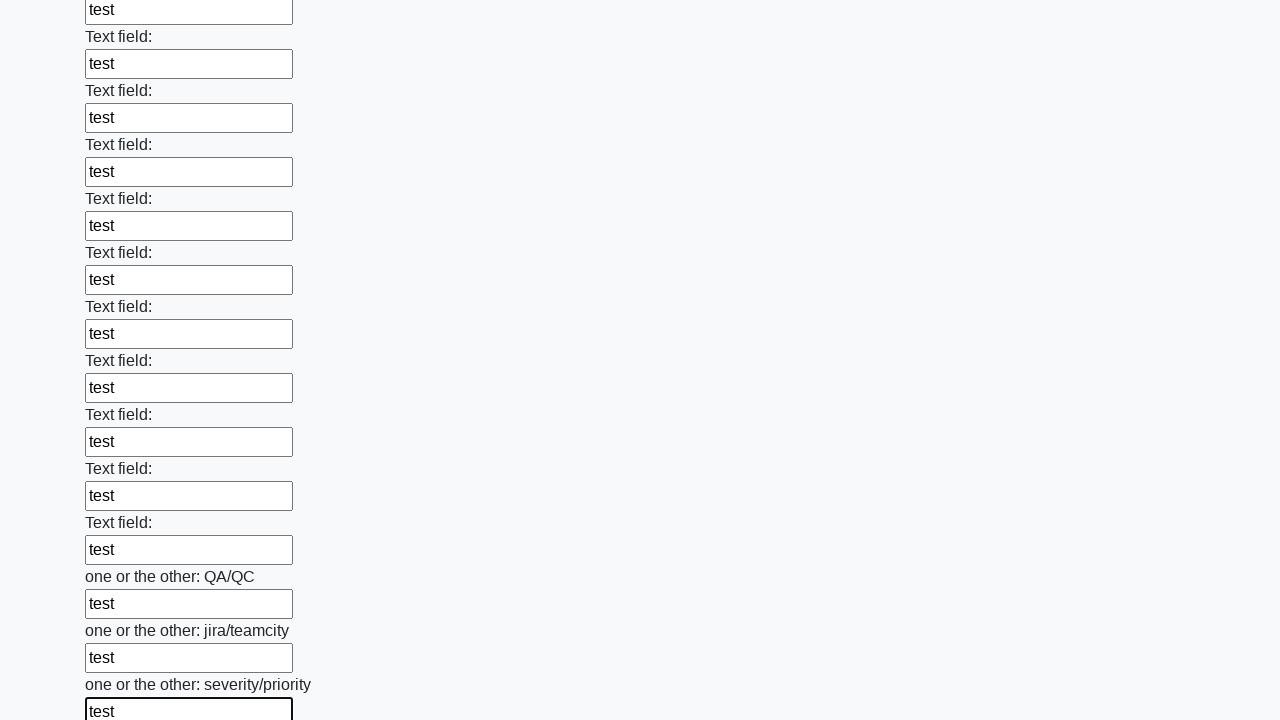

Filled input field with 'test' on input >> nth=90
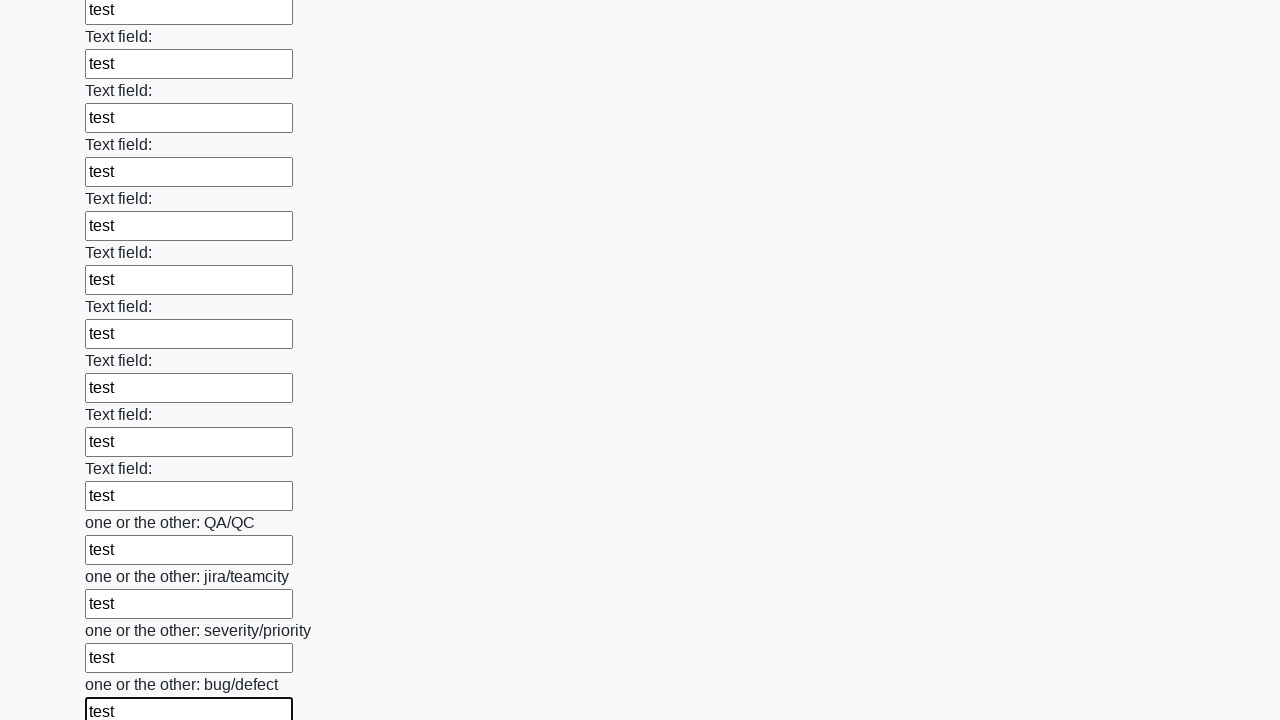

Filled input field with 'test' on input >> nth=91
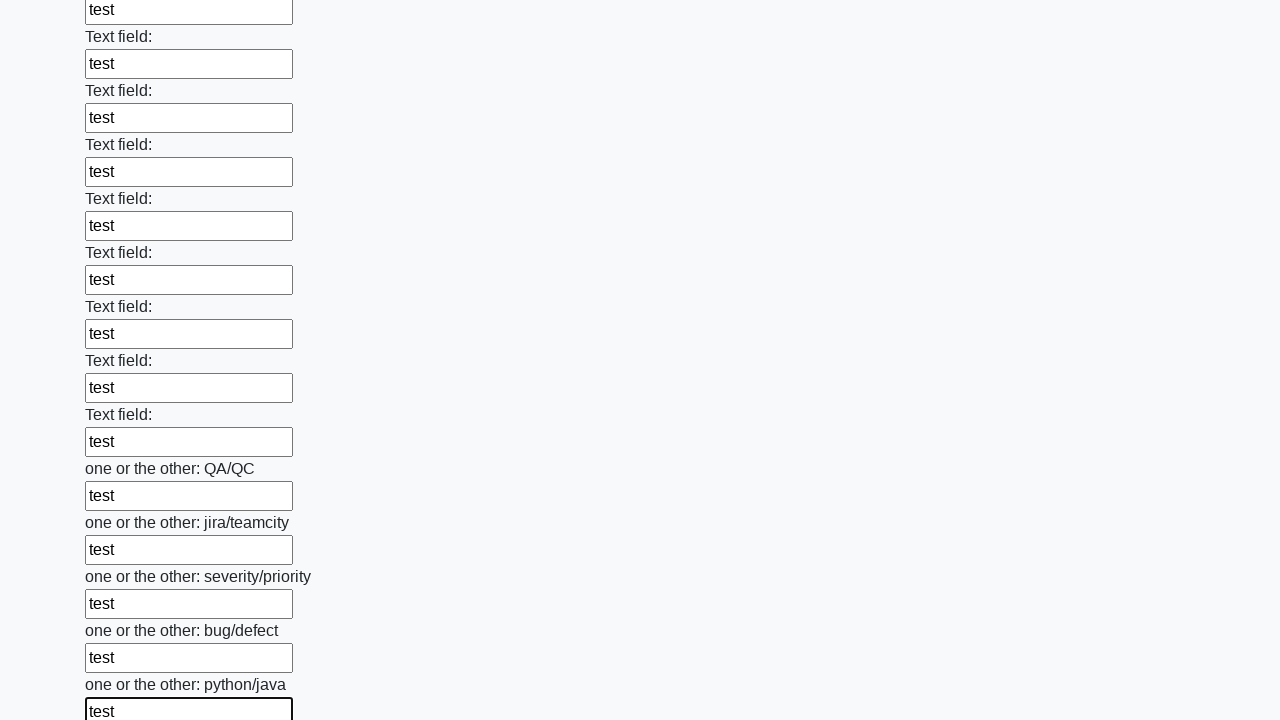

Filled input field with 'test' on input >> nth=92
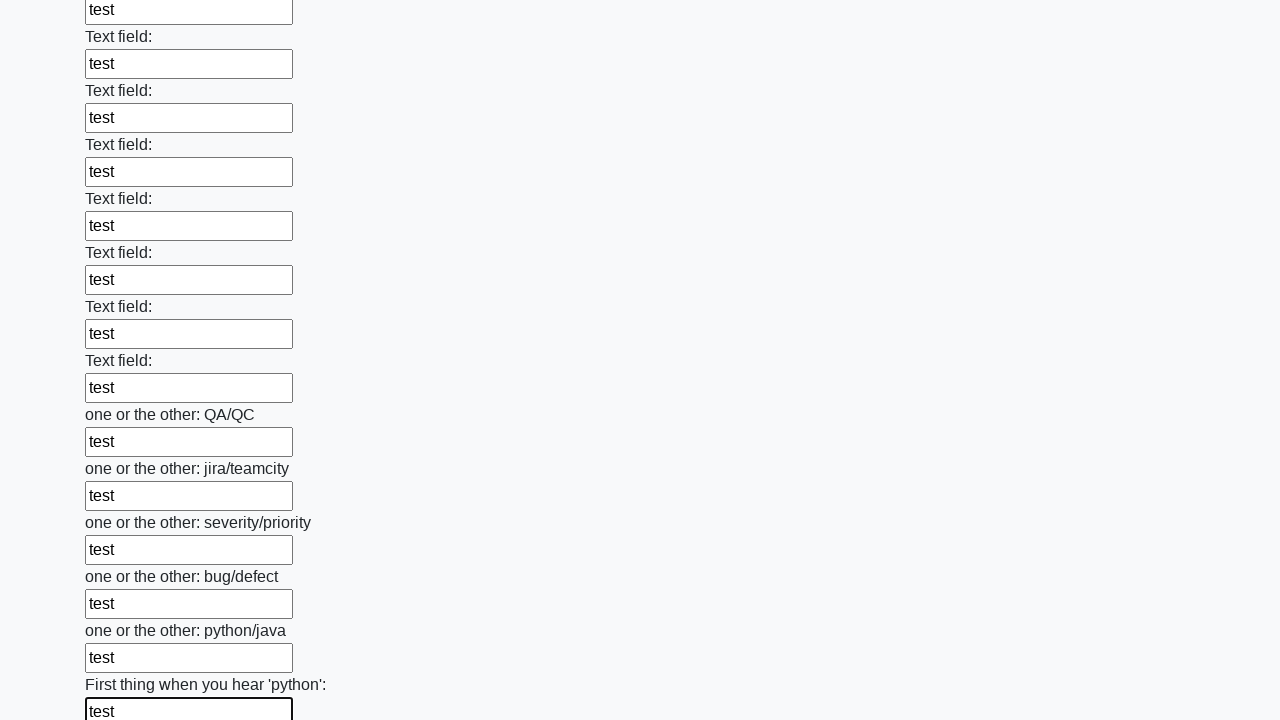

Filled input field with 'test' on input >> nth=93
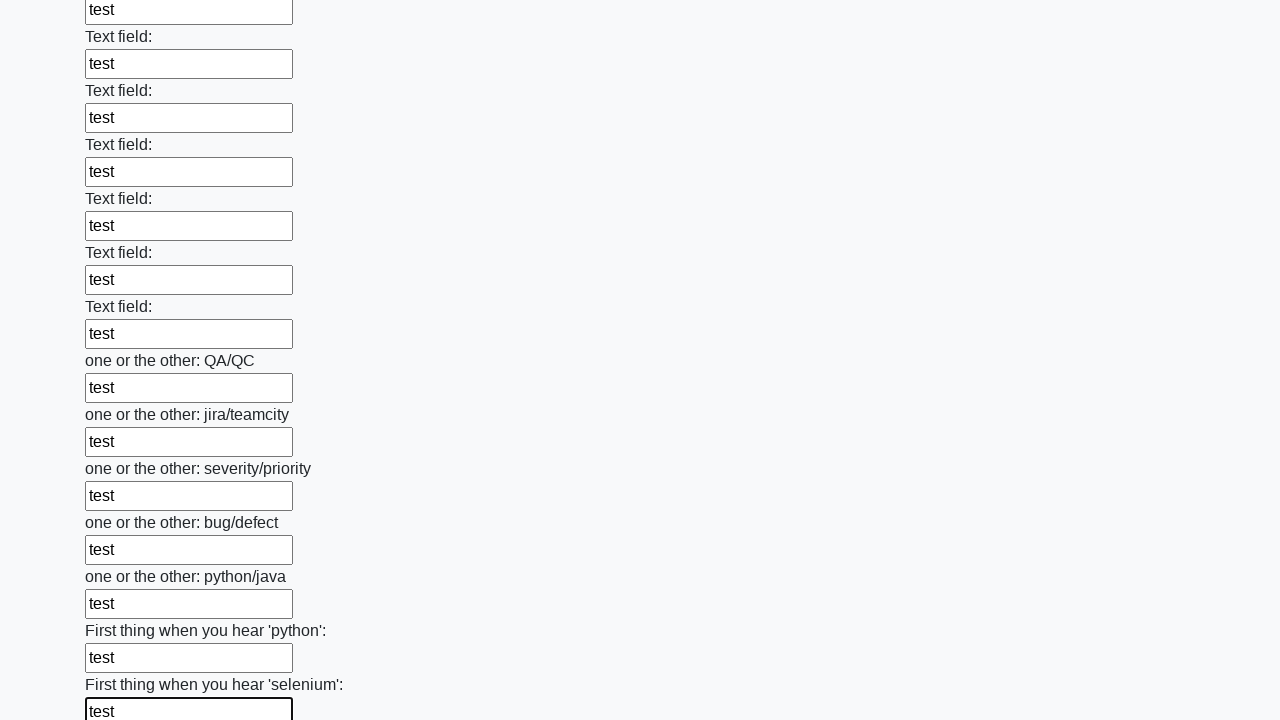

Filled input field with 'test' on input >> nth=94
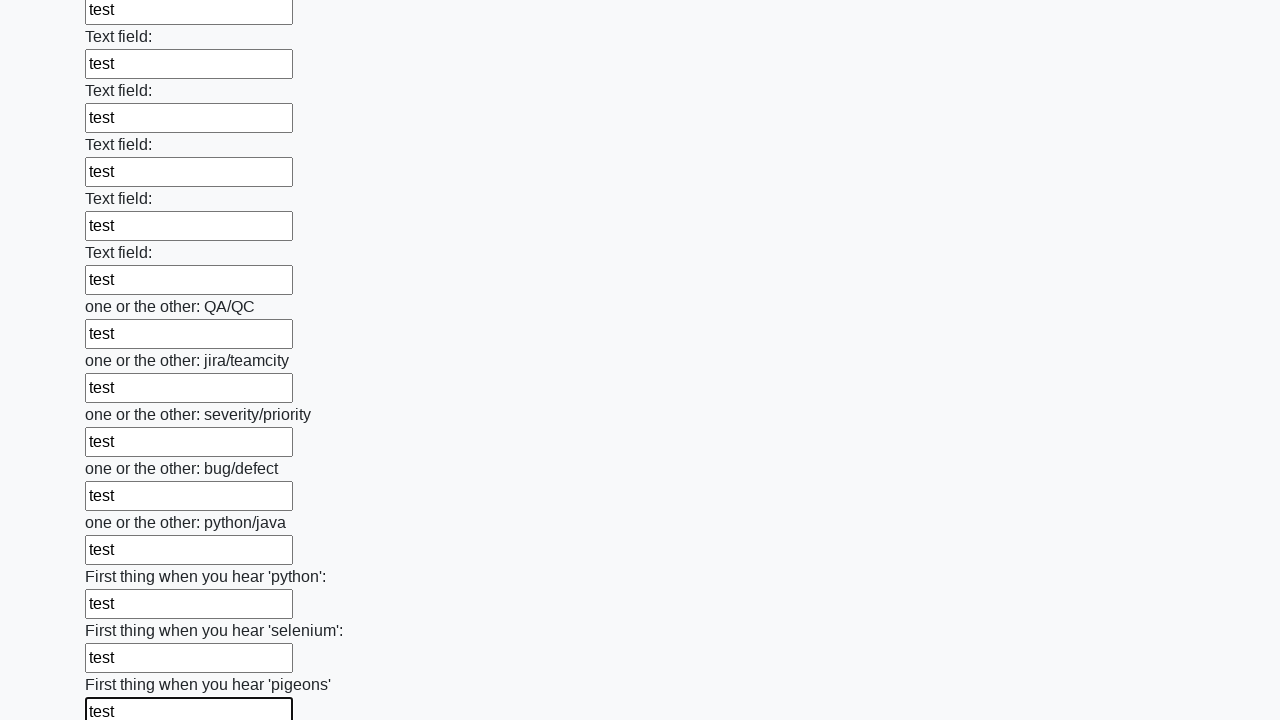

Filled input field with 'test' on input >> nth=95
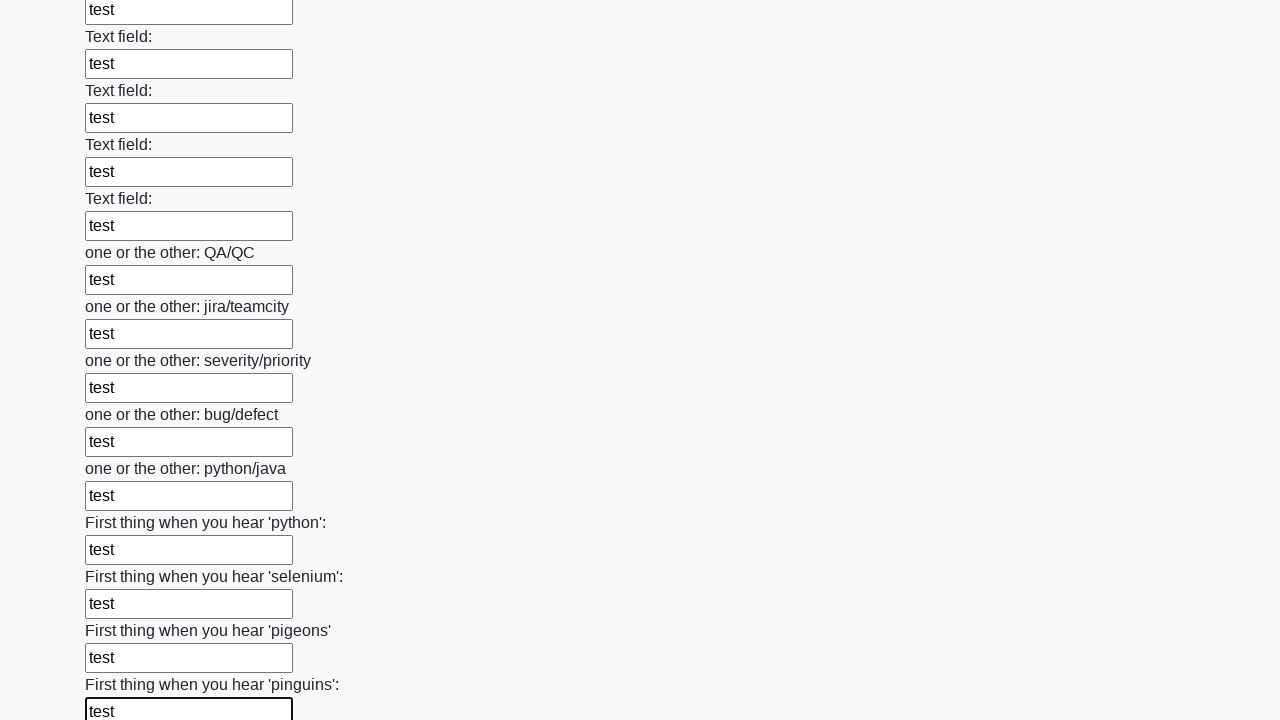

Filled input field with 'test' on input >> nth=96
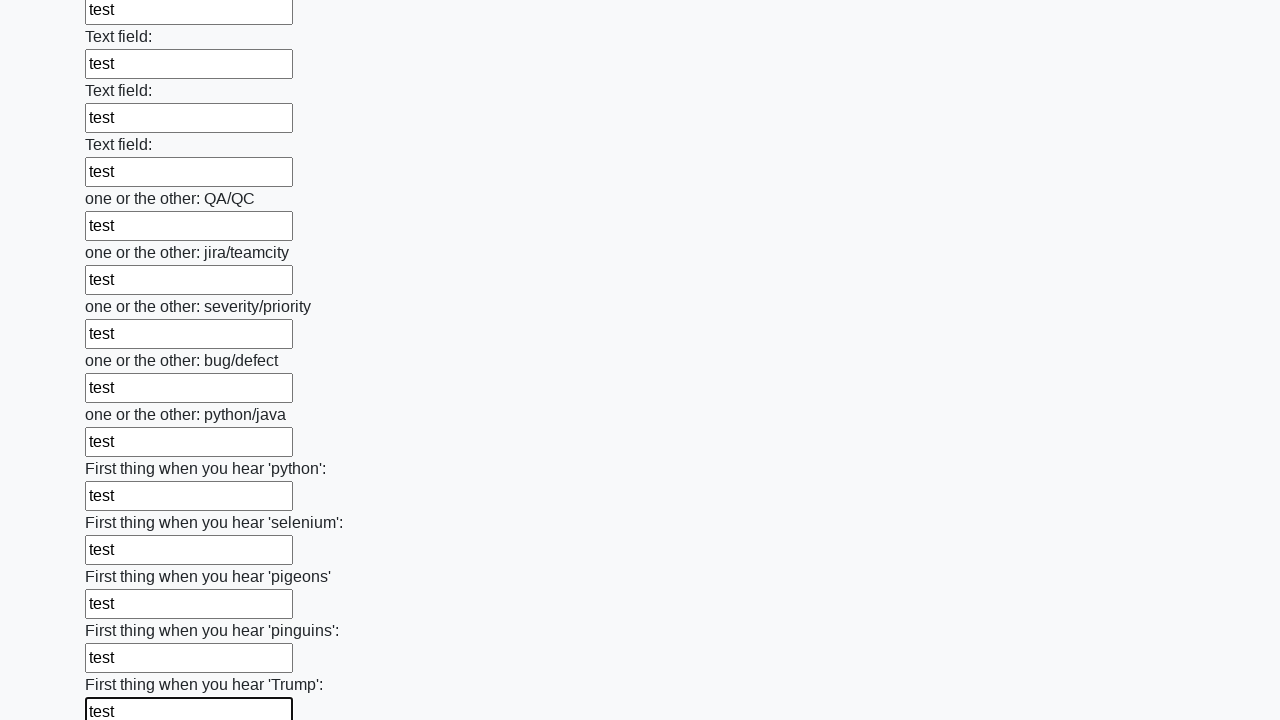

Filled input field with 'test' on input >> nth=97
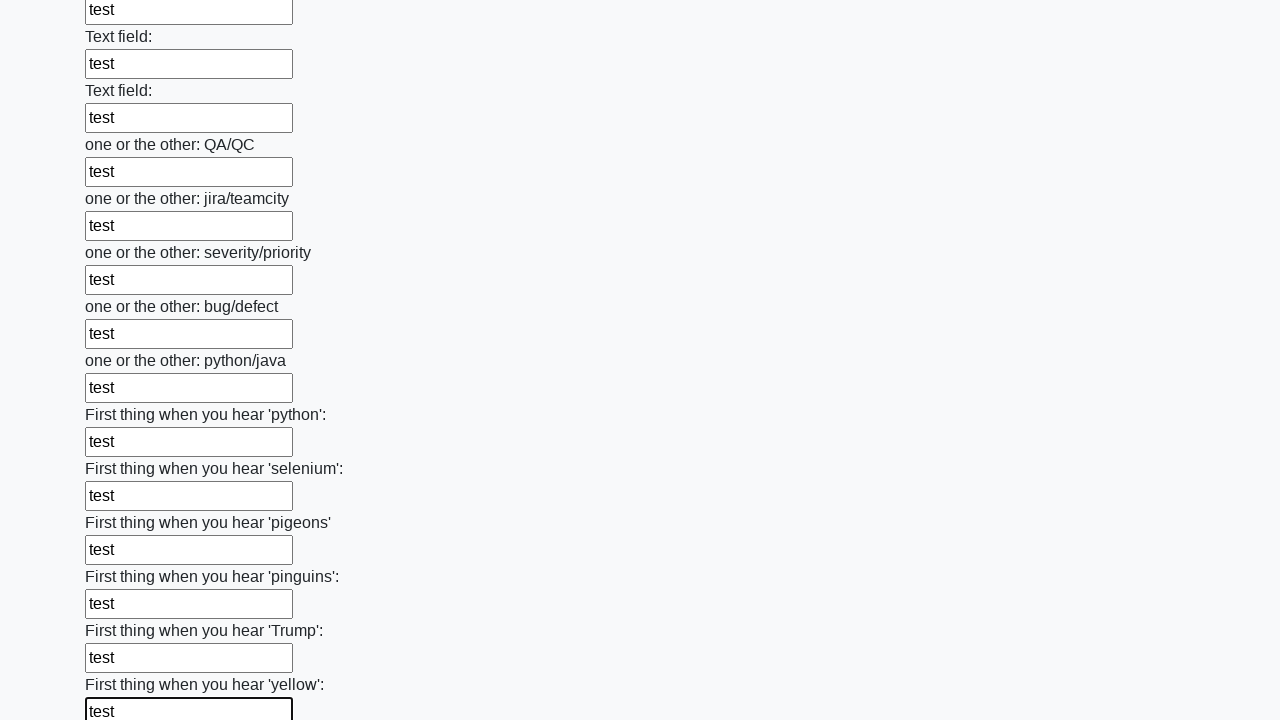

Filled input field with 'test' on input >> nth=98
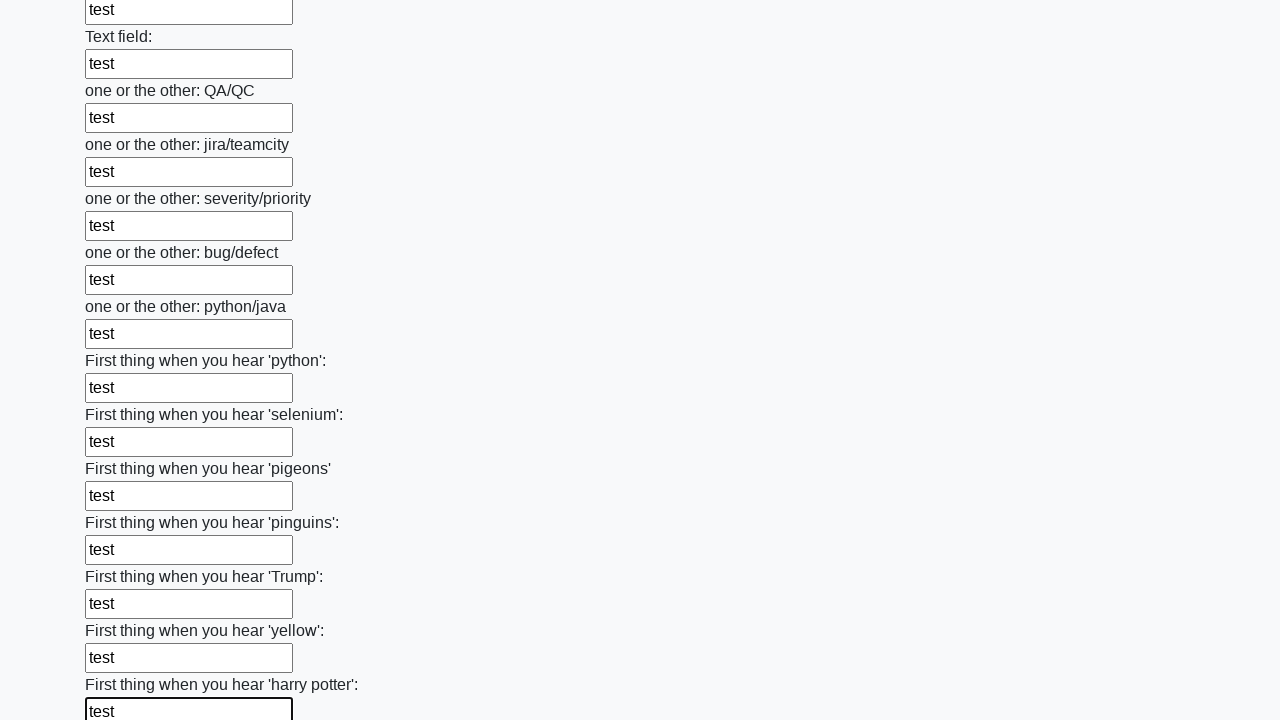

Filled input field with 'test' on input >> nth=99
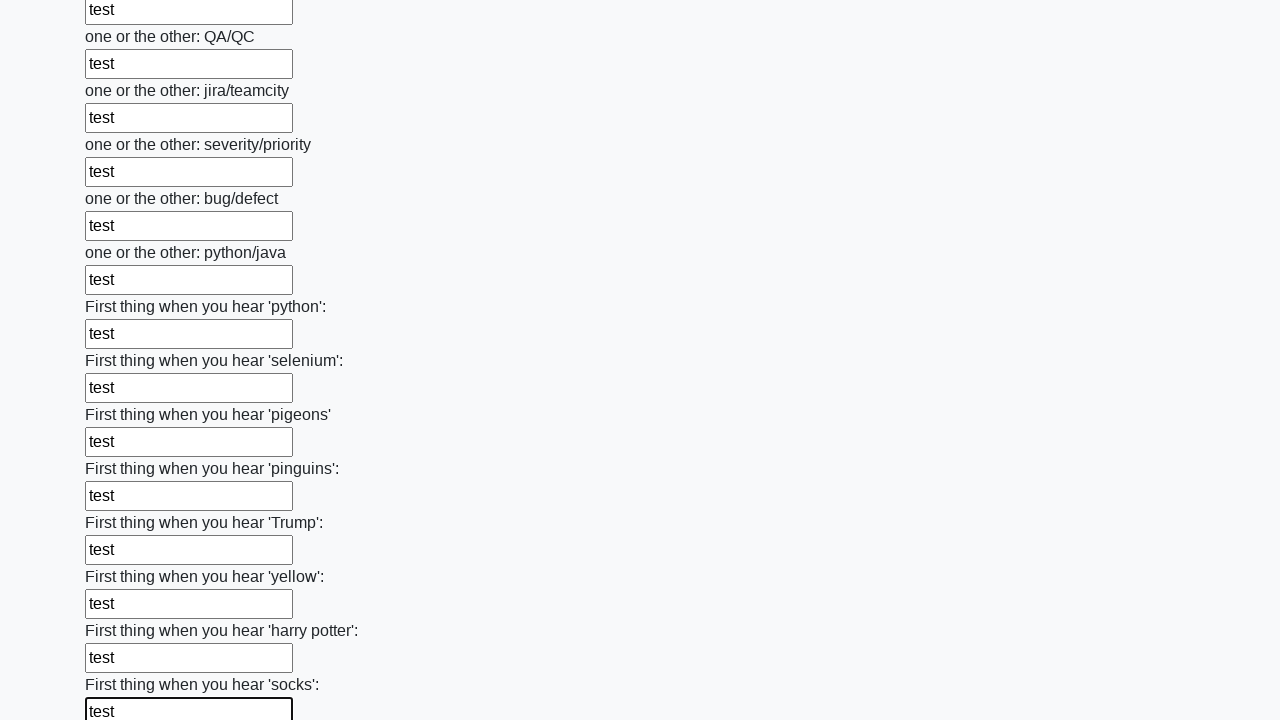

Clicked the submit button at (123, 611) on button.btn
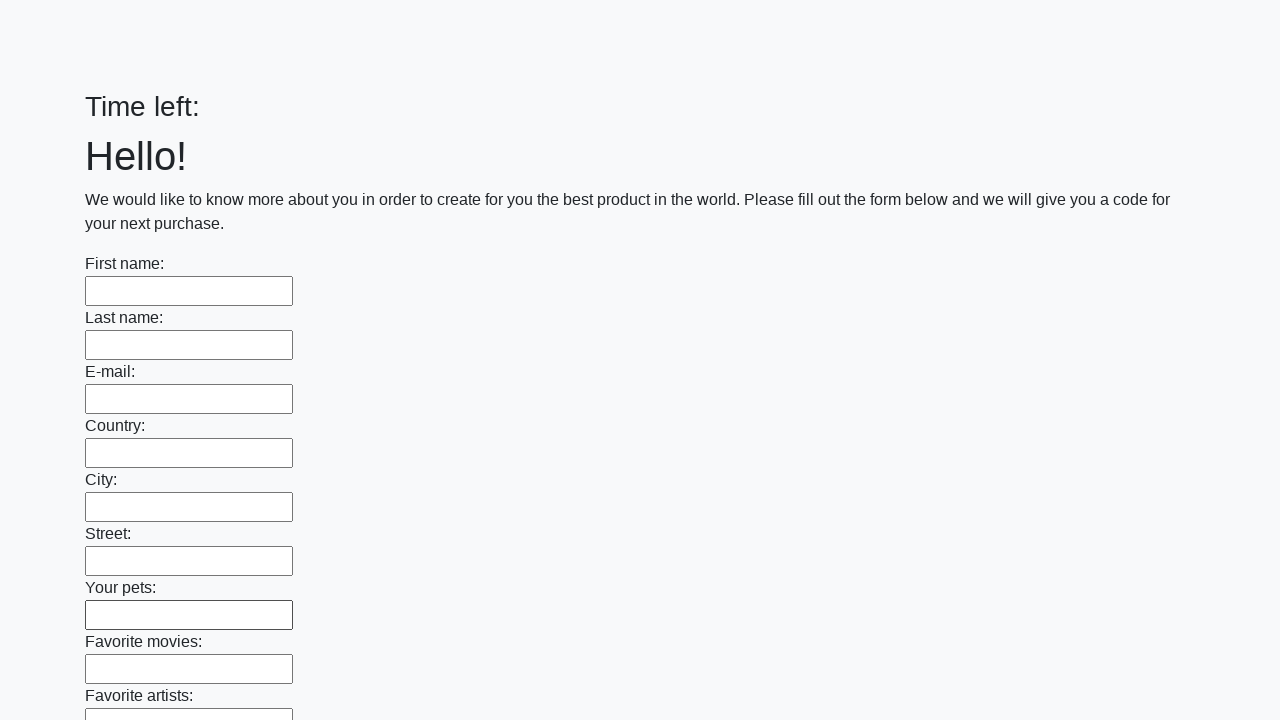

Waited for form submission to complete
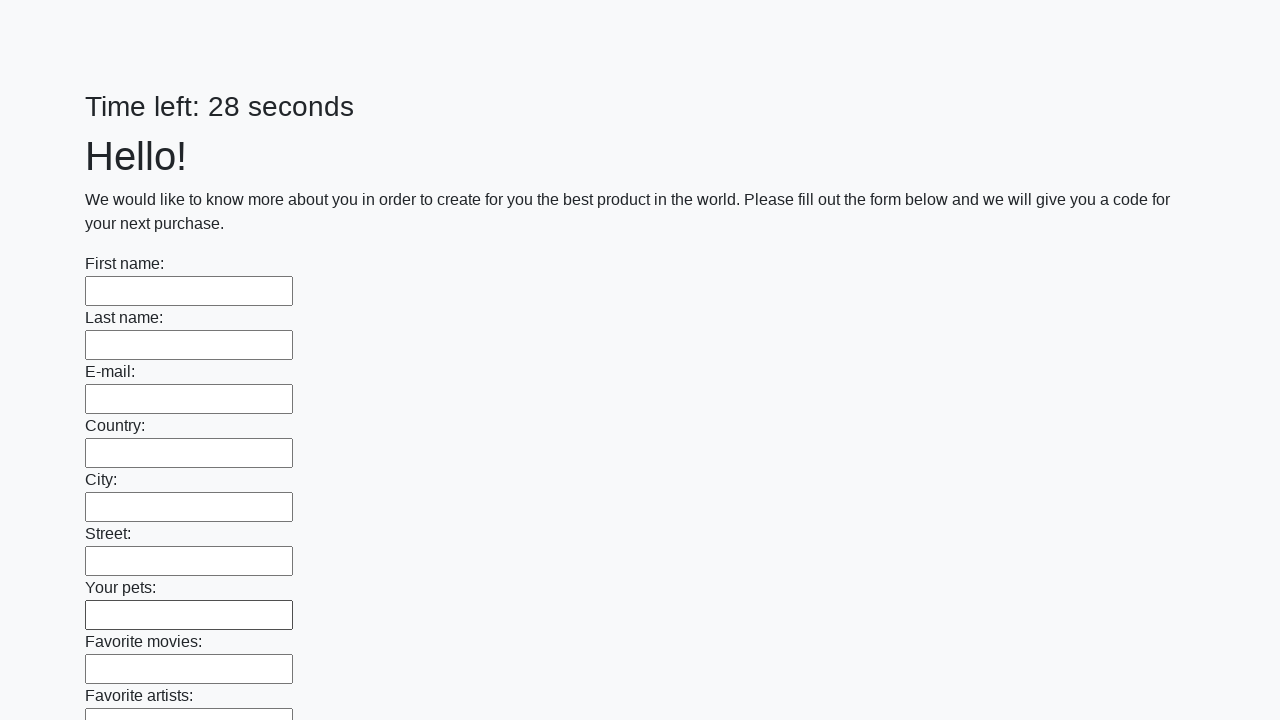

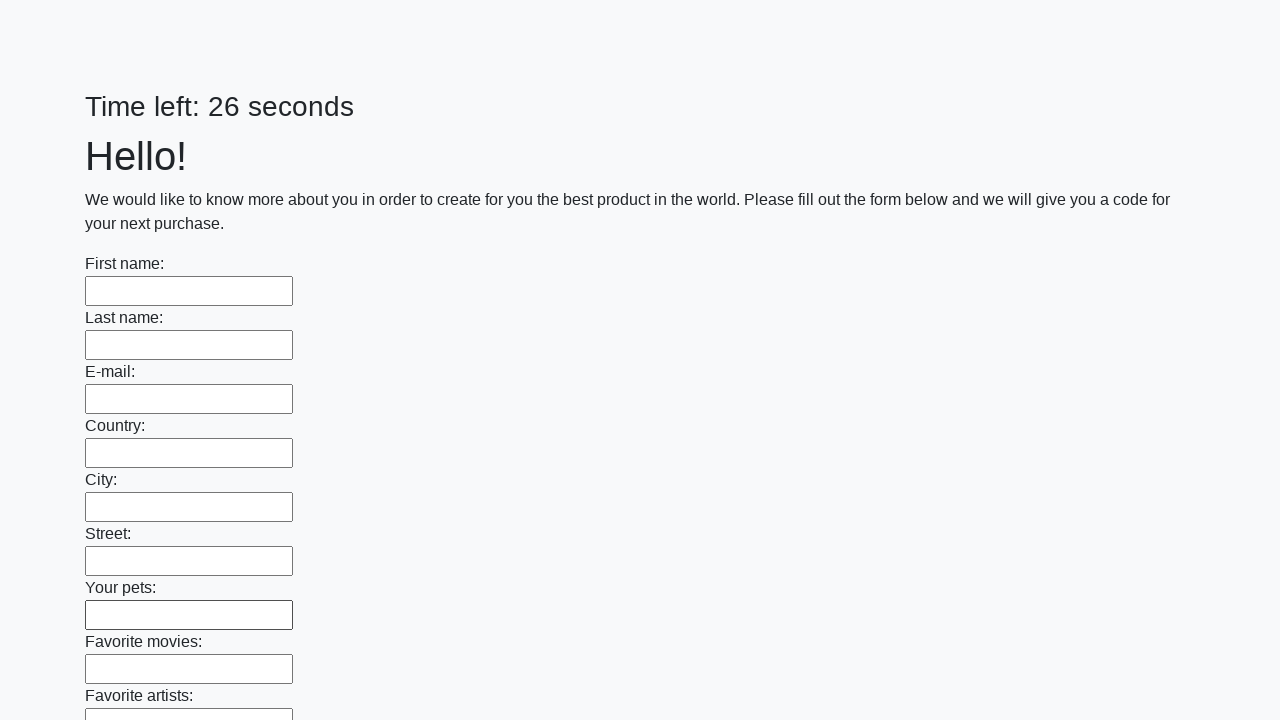